Tests filling a large form by entering text into all text input fields and submitting the form

Starting URL: http://suninjuly.github.io/huge_form.html

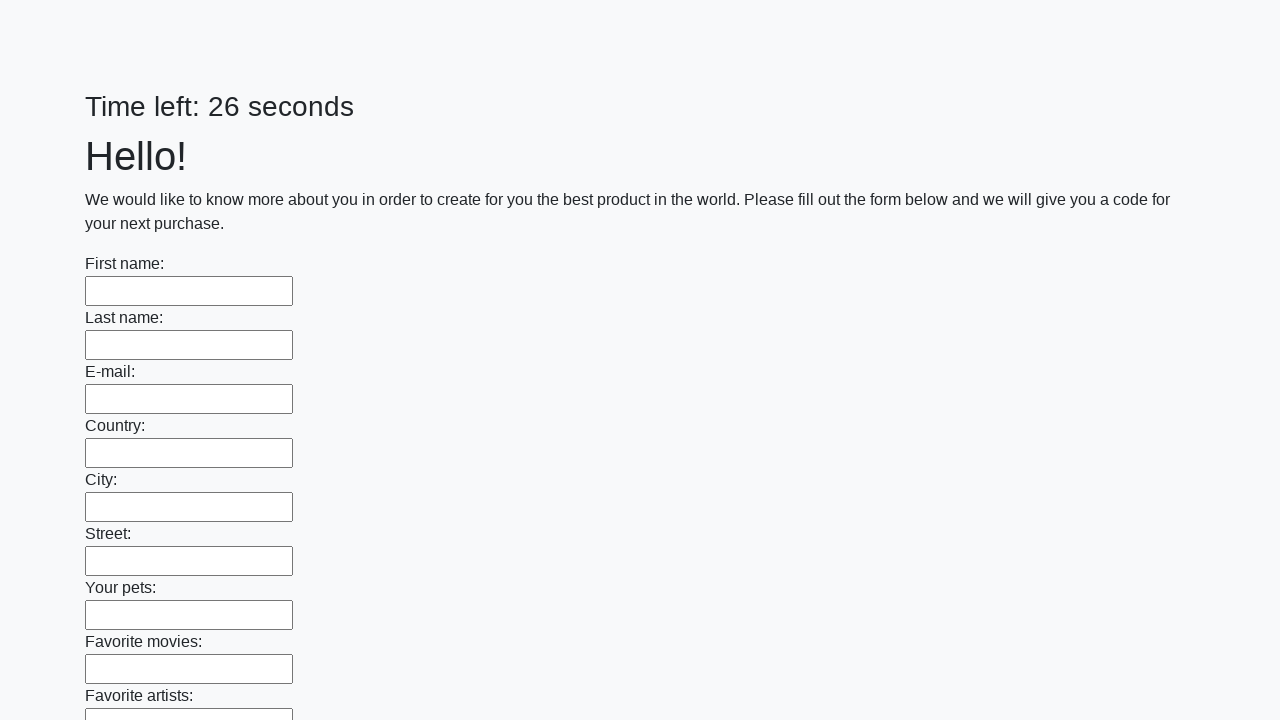

Located all text input fields on the form
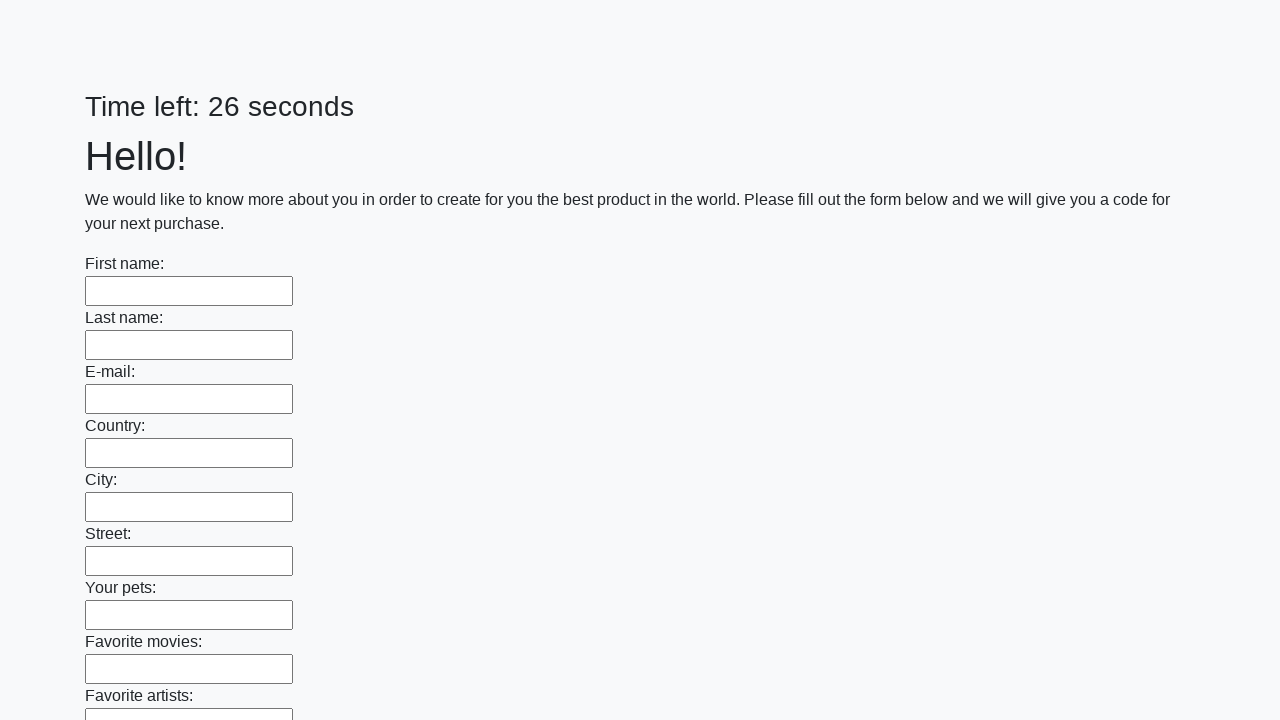

Found 100 text input fields to fill
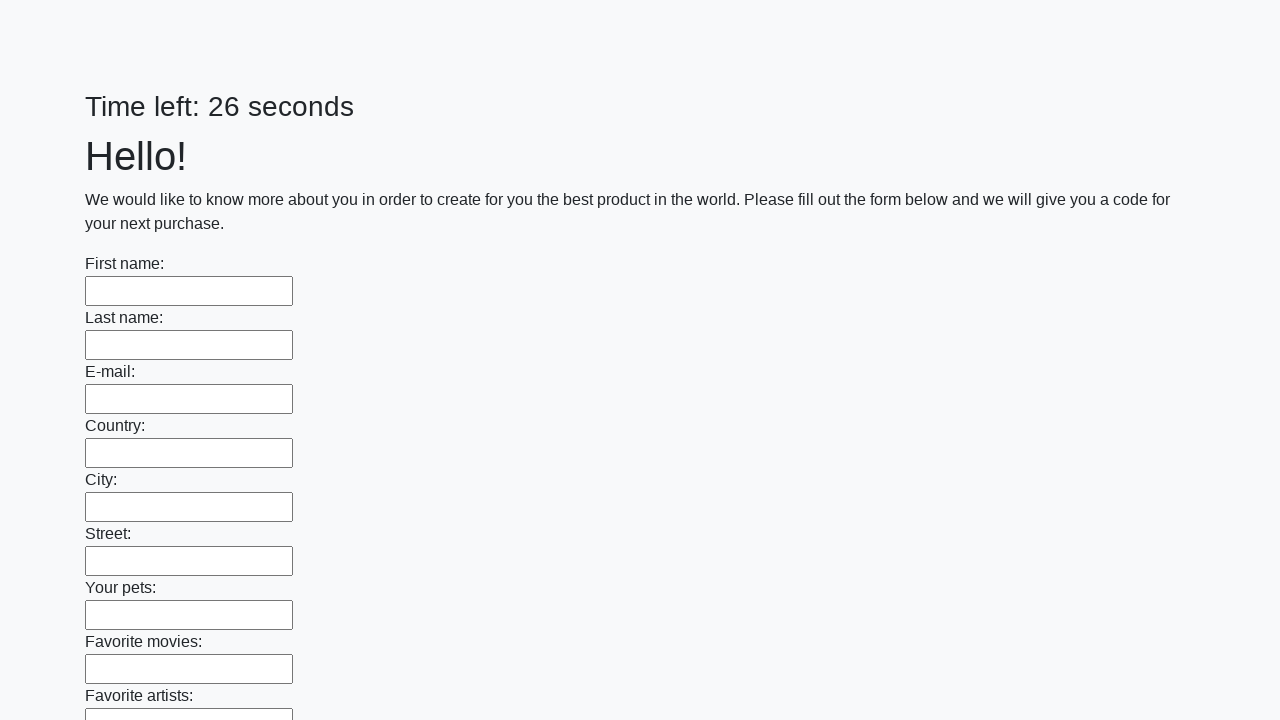

Filled text input field 1 of 100 with 'Test Answer' on [type="text"] >> nth=0
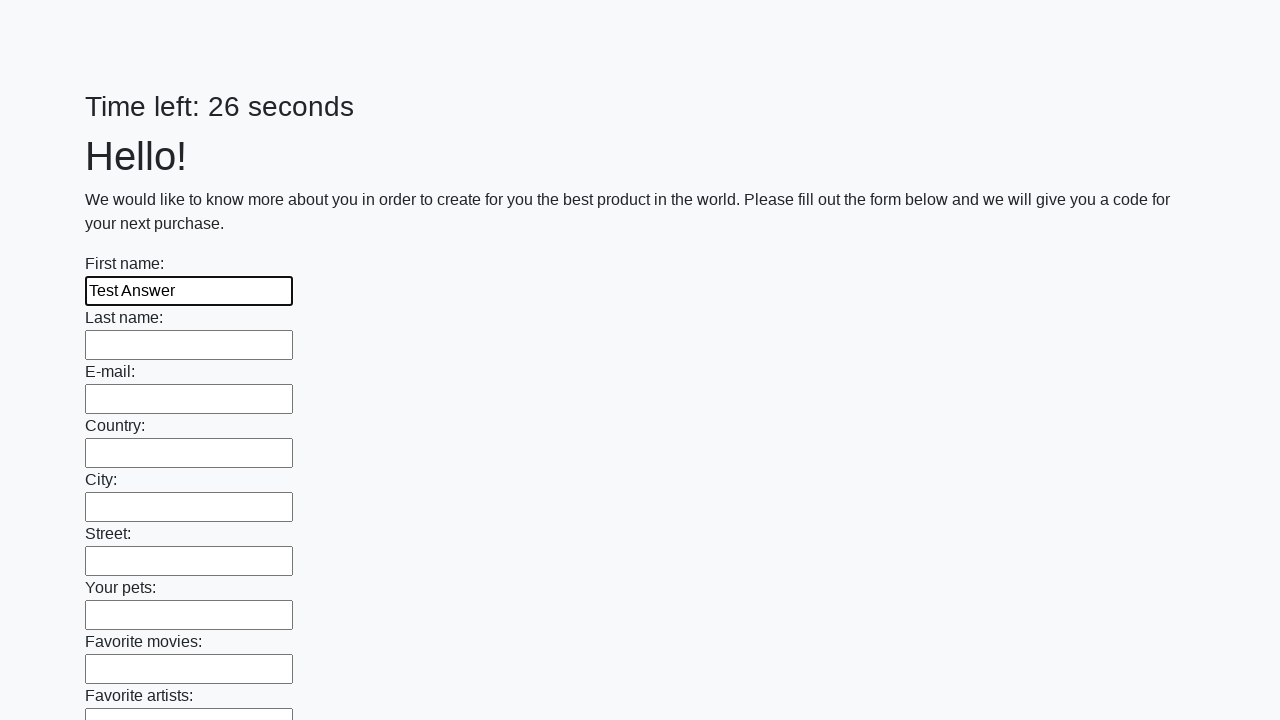

Filled text input field 2 of 100 with 'Test Answer' on [type="text"] >> nth=1
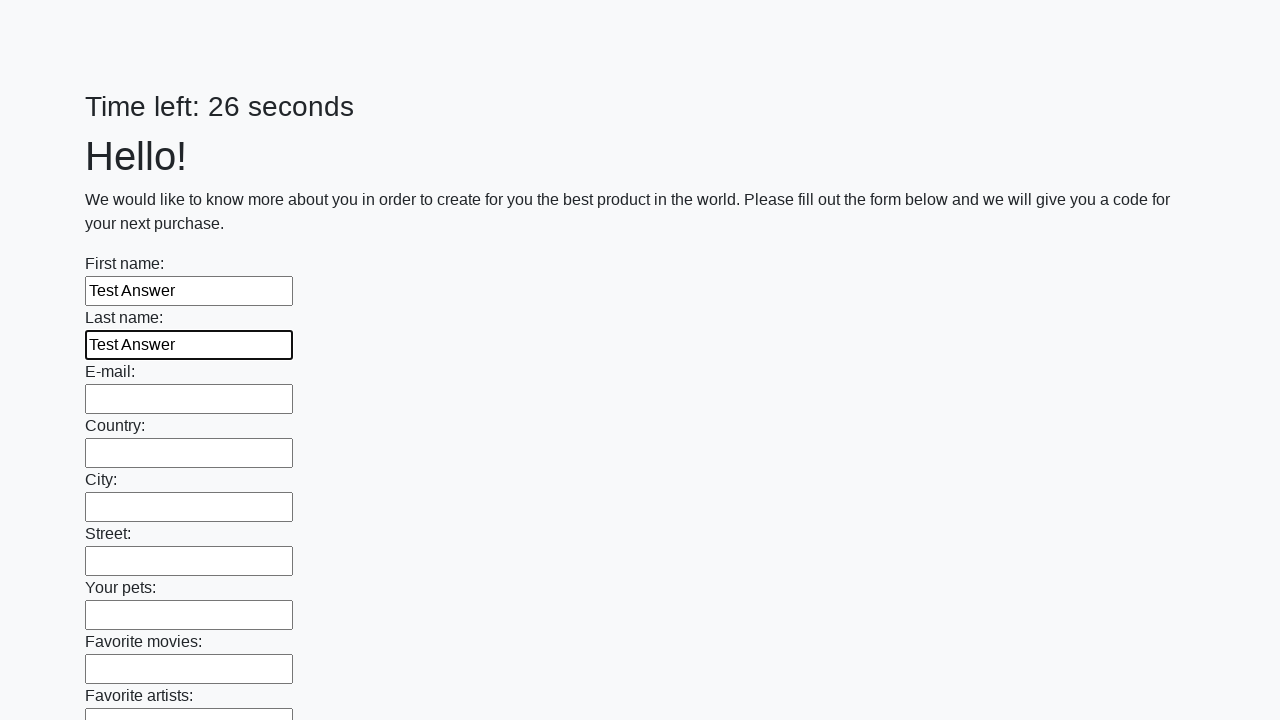

Filled text input field 3 of 100 with 'Test Answer' on [type="text"] >> nth=2
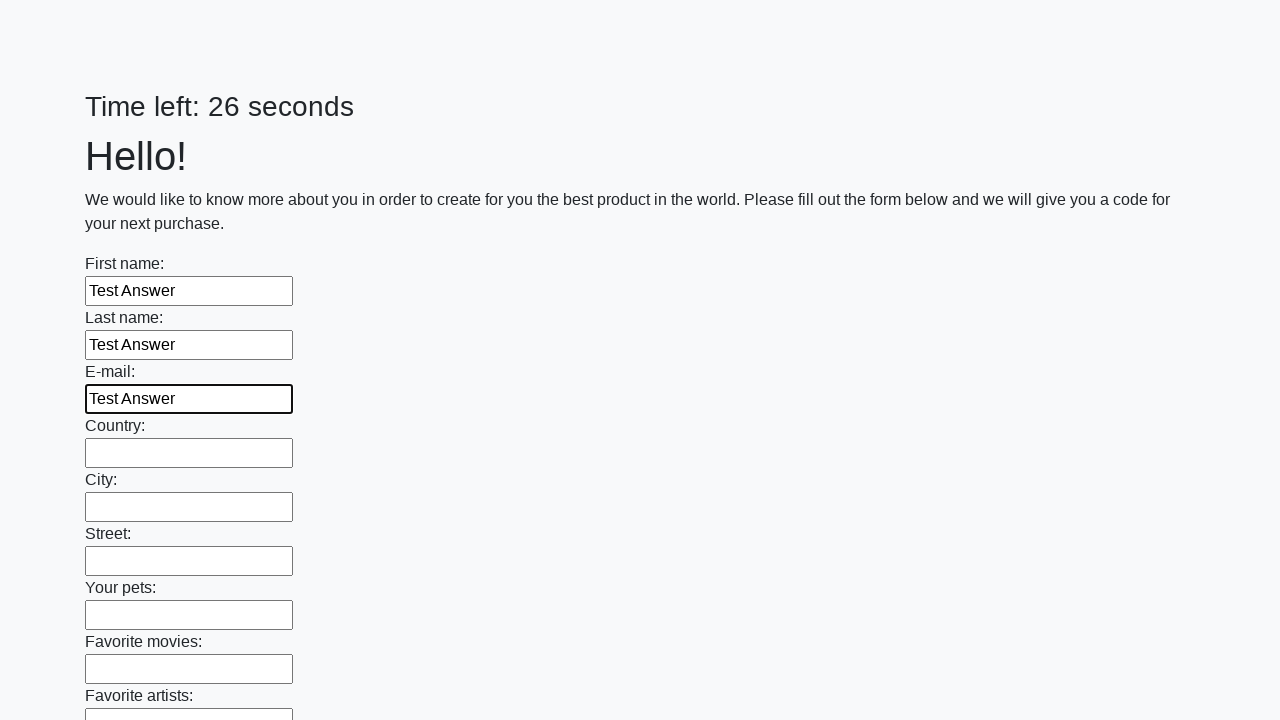

Filled text input field 4 of 100 with 'Test Answer' on [type="text"] >> nth=3
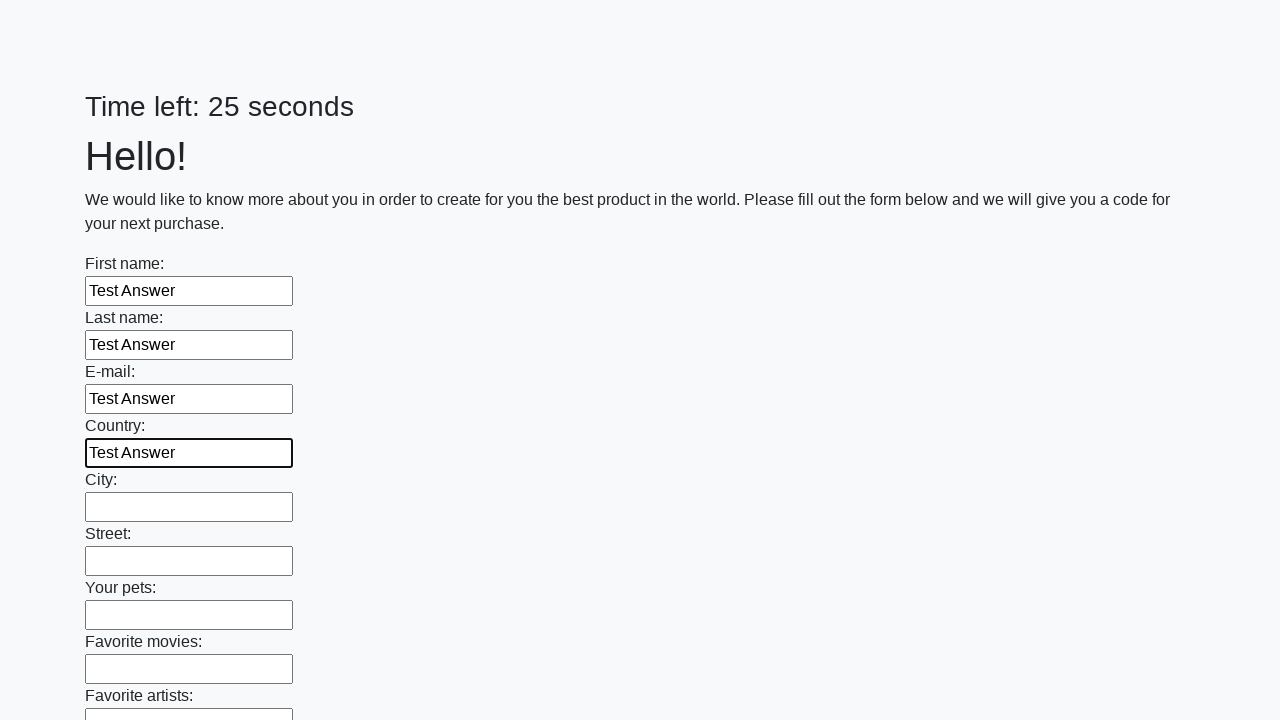

Filled text input field 5 of 100 with 'Test Answer' on [type="text"] >> nth=4
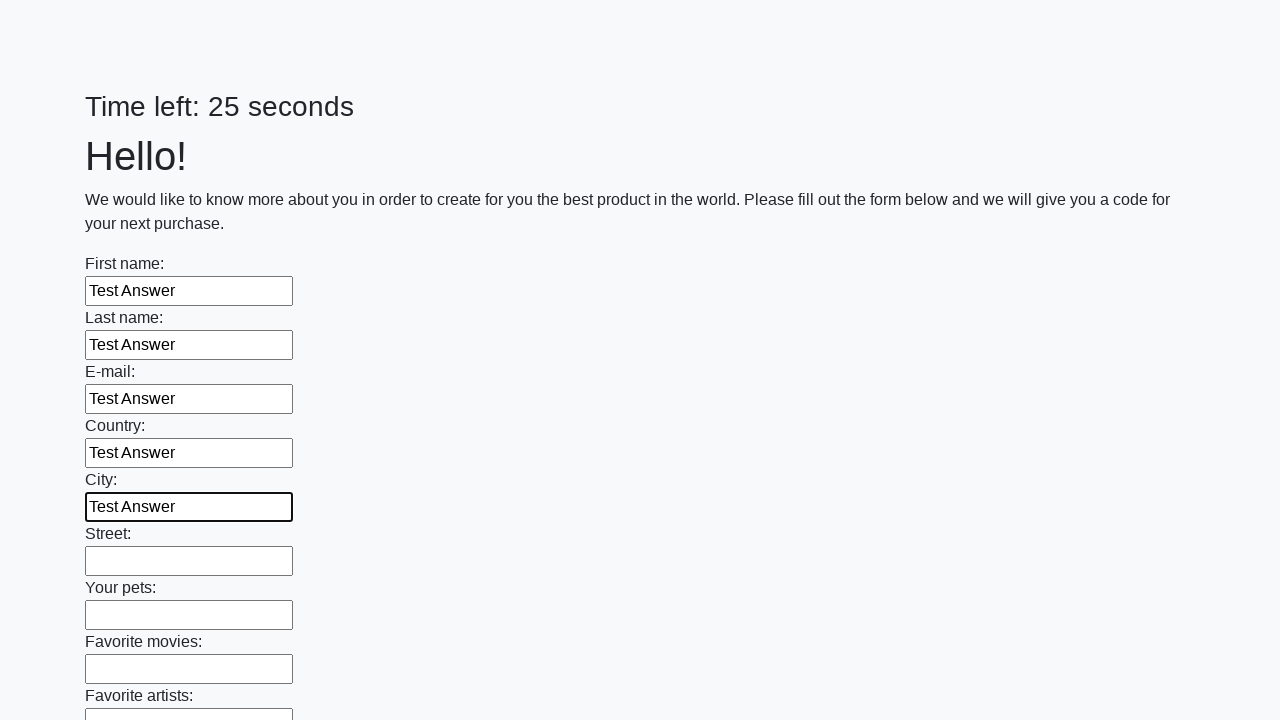

Filled text input field 6 of 100 with 'Test Answer' on [type="text"] >> nth=5
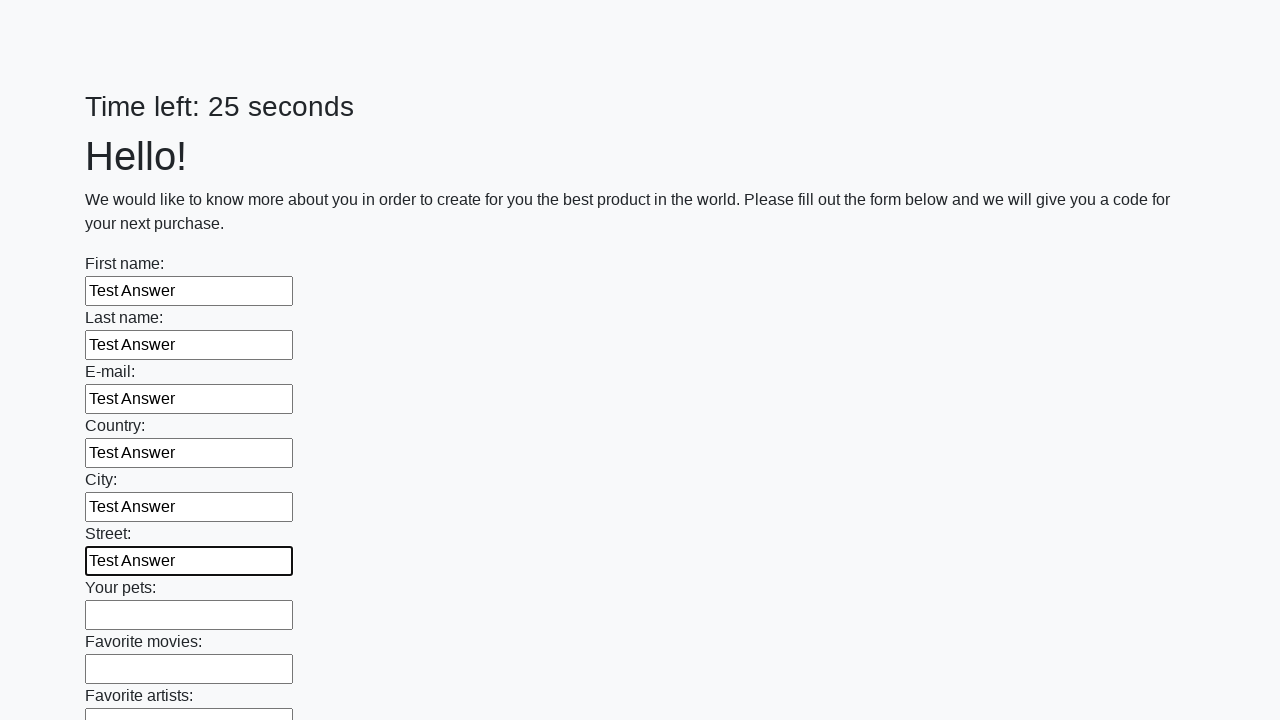

Filled text input field 7 of 100 with 'Test Answer' on [type="text"] >> nth=6
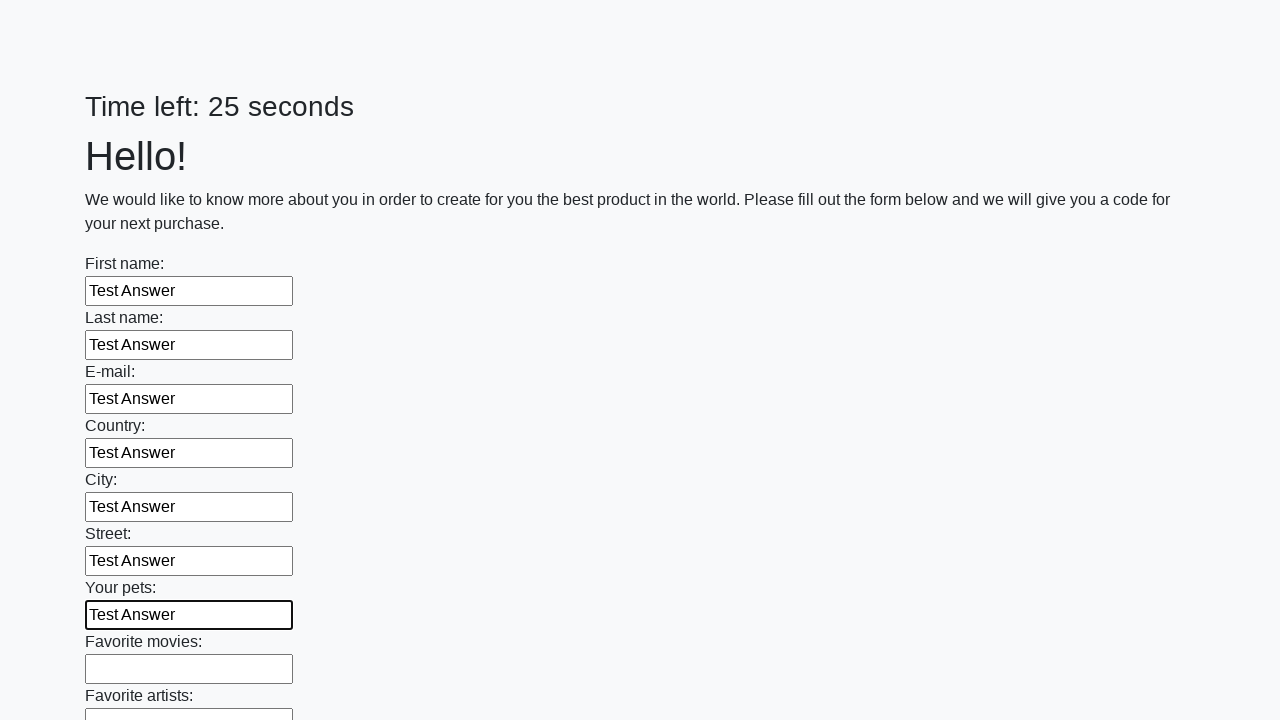

Filled text input field 8 of 100 with 'Test Answer' on [type="text"] >> nth=7
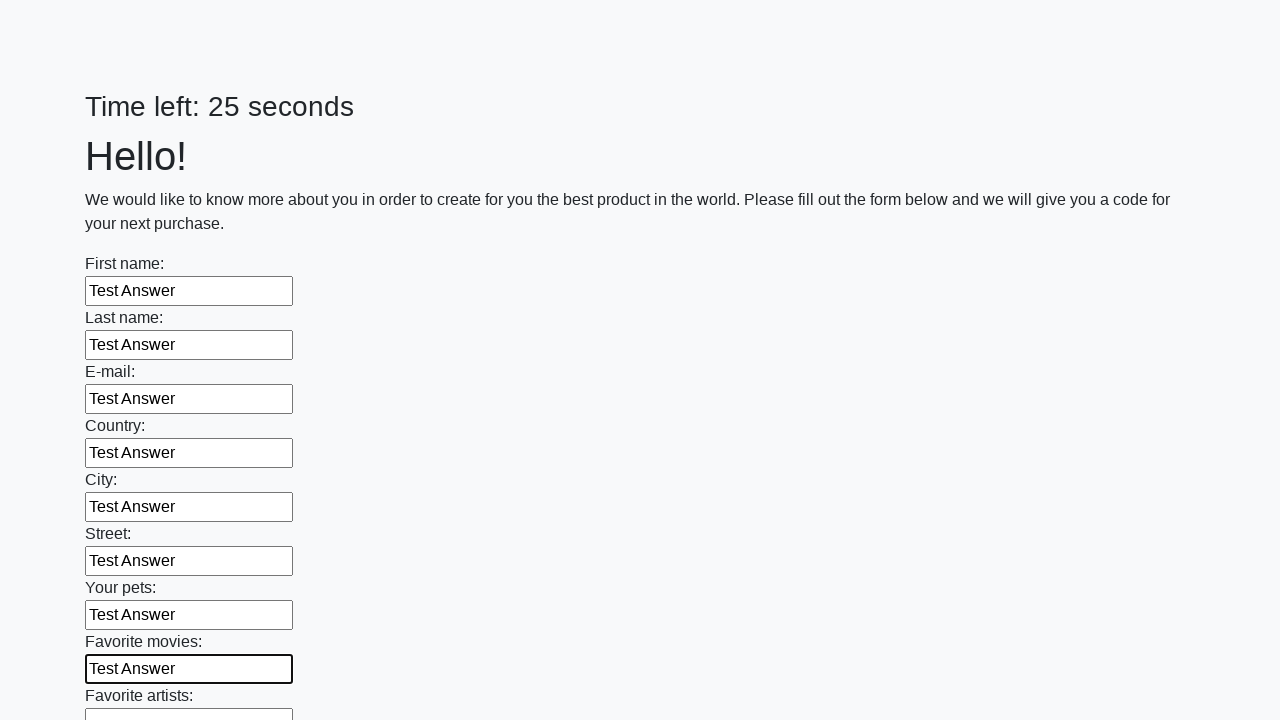

Filled text input field 9 of 100 with 'Test Answer' on [type="text"] >> nth=8
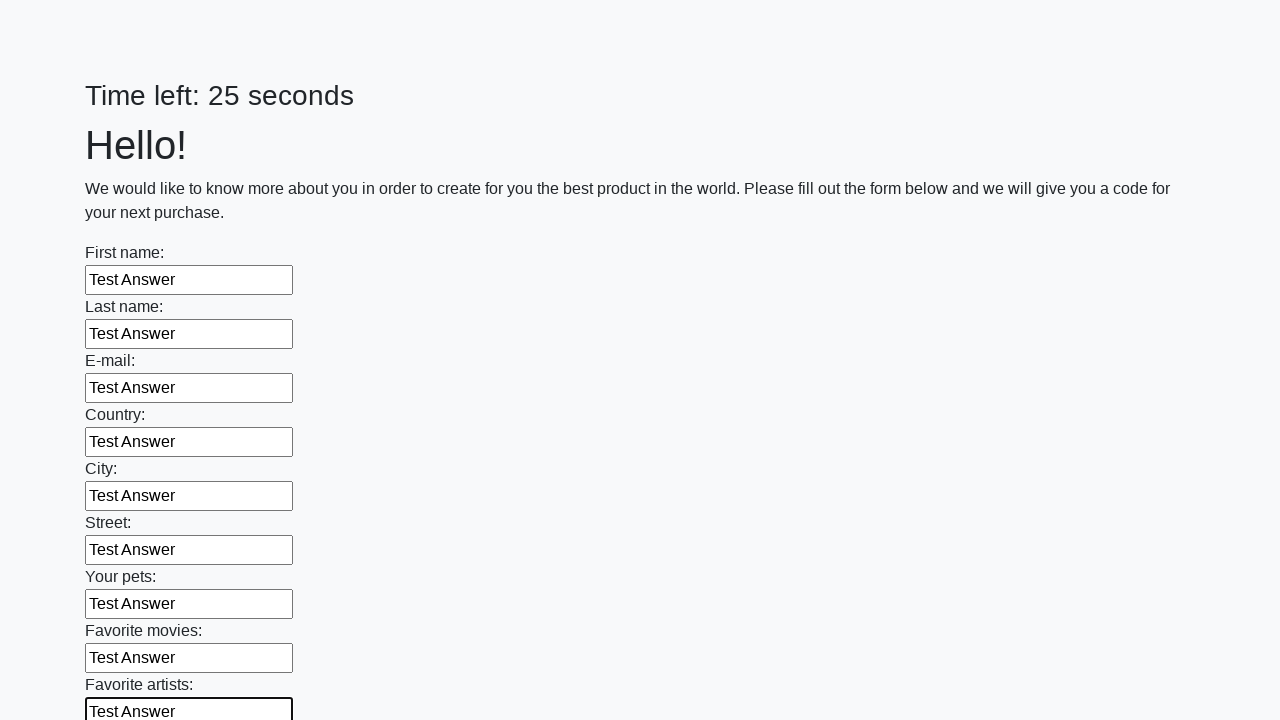

Filled text input field 10 of 100 with 'Test Answer' on [type="text"] >> nth=9
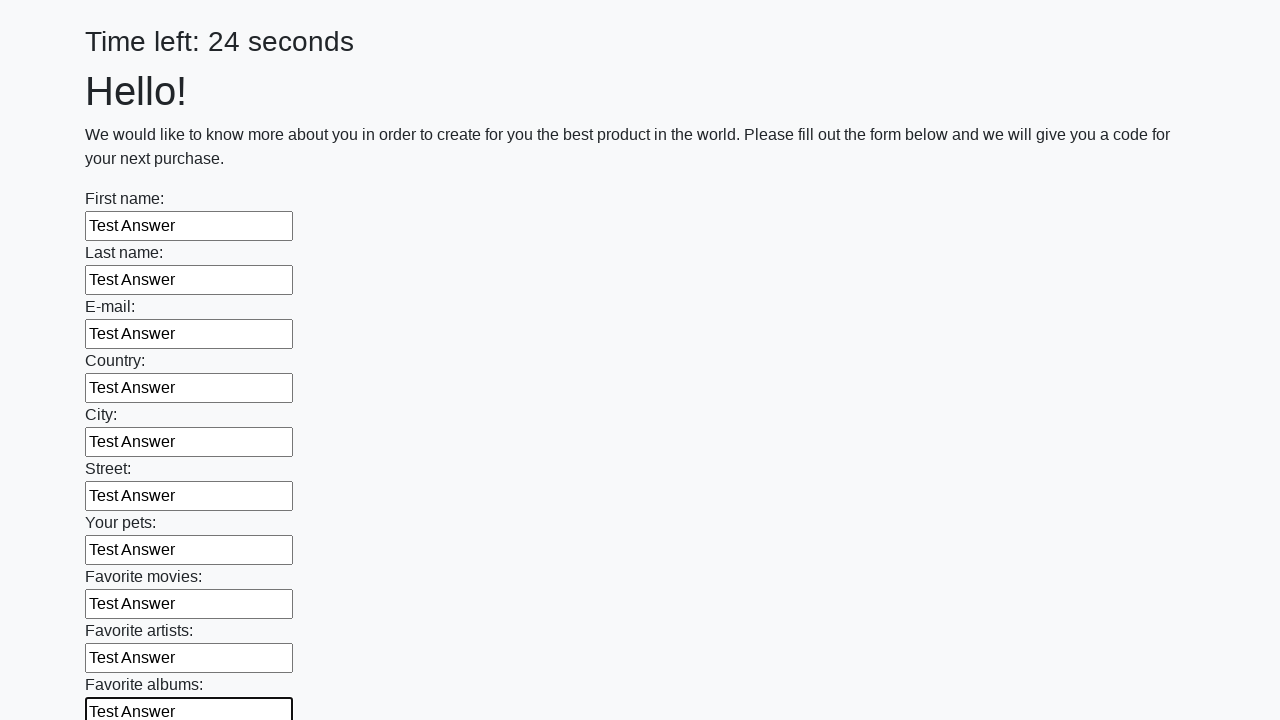

Filled text input field 11 of 100 with 'Test Answer' on [type="text"] >> nth=10
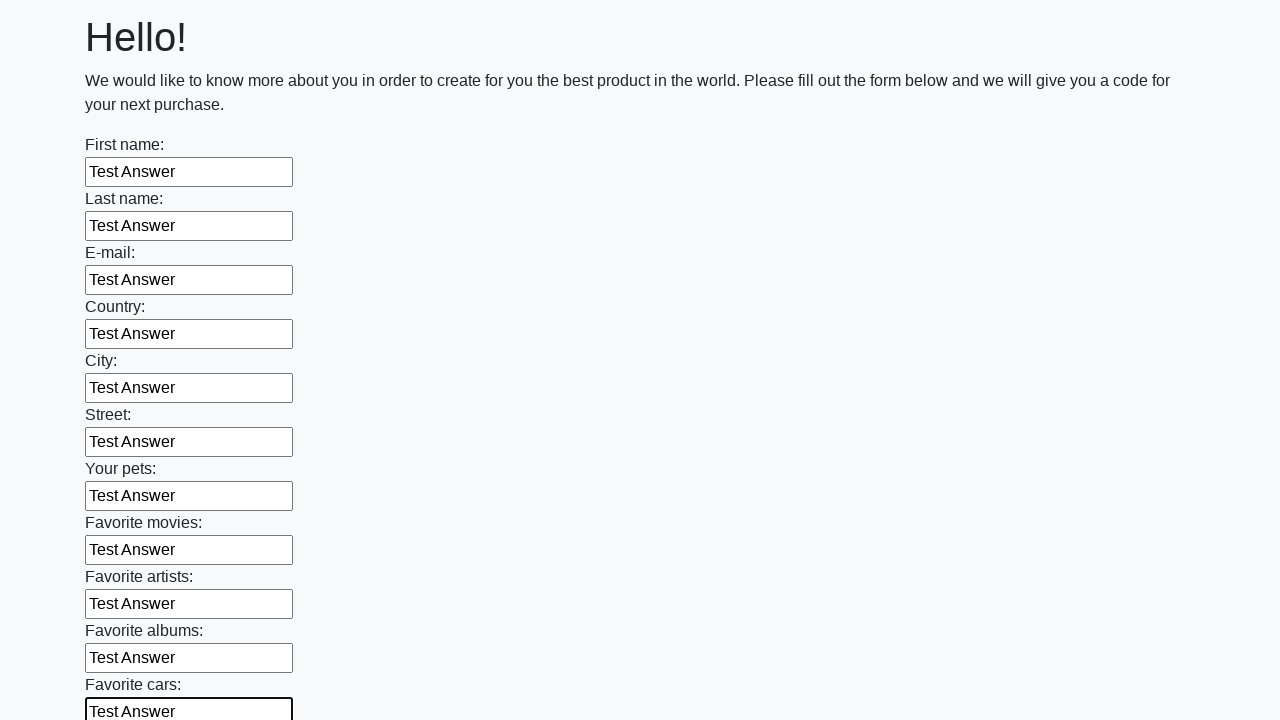

Filled text input field 12 of 100 with 'Test Answer' on [type="text"] >> nth=11
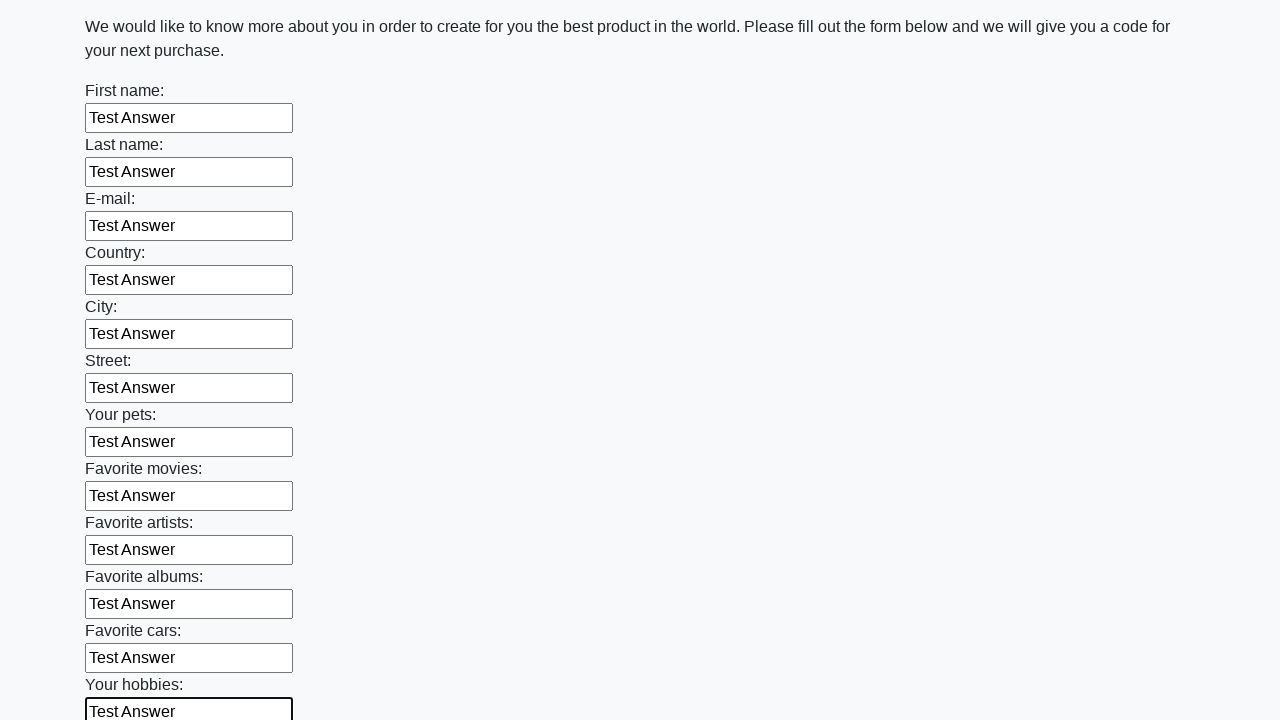

Filled text input field 13 of 100 with 'Test Answer' on [type="text"] >> nth=12
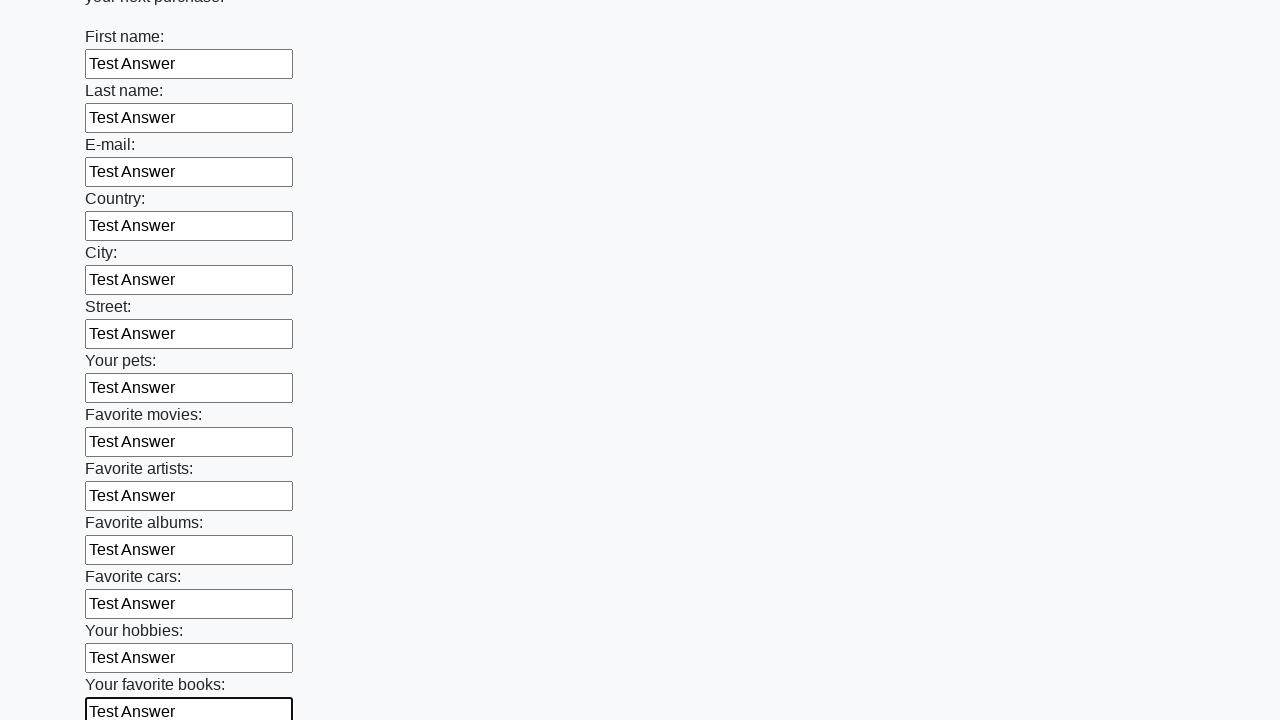

Filled text input field 14 of 100 with 'Test Answer' on [type="text"] >> nth=13
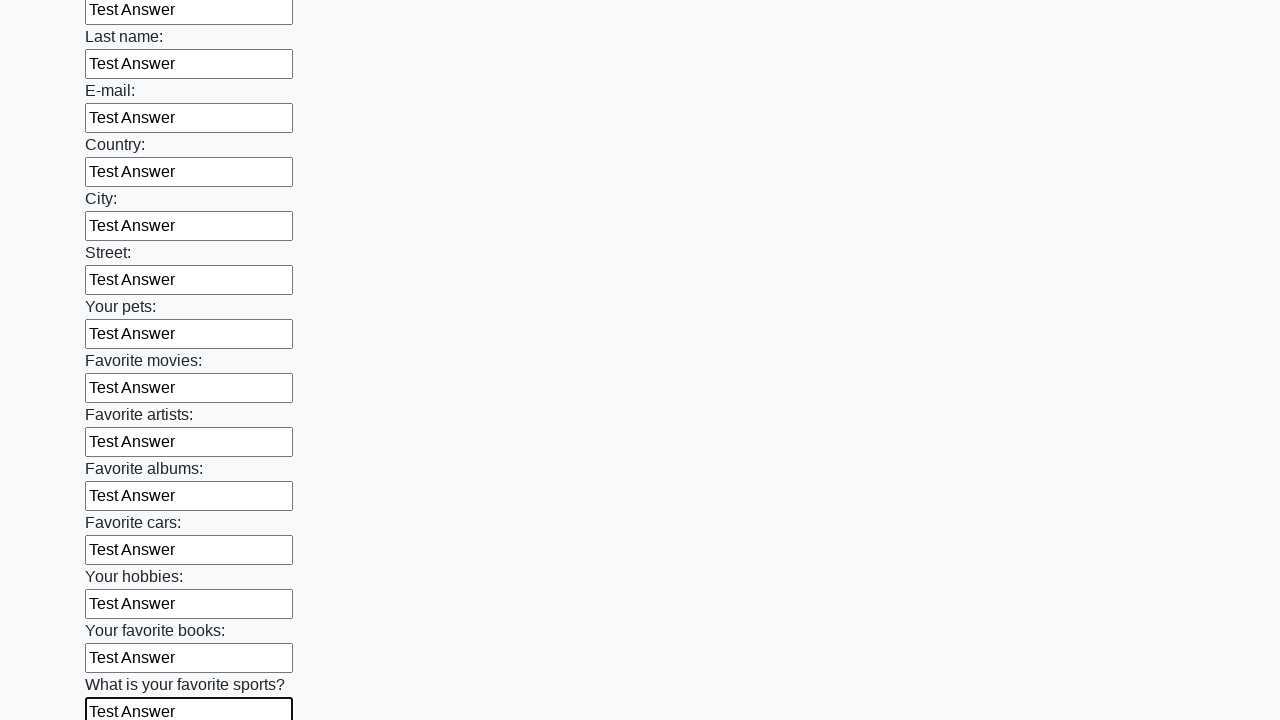

Filled text input field 15 of 100 with 'Test Answer' on [type="text"] >> nth=14
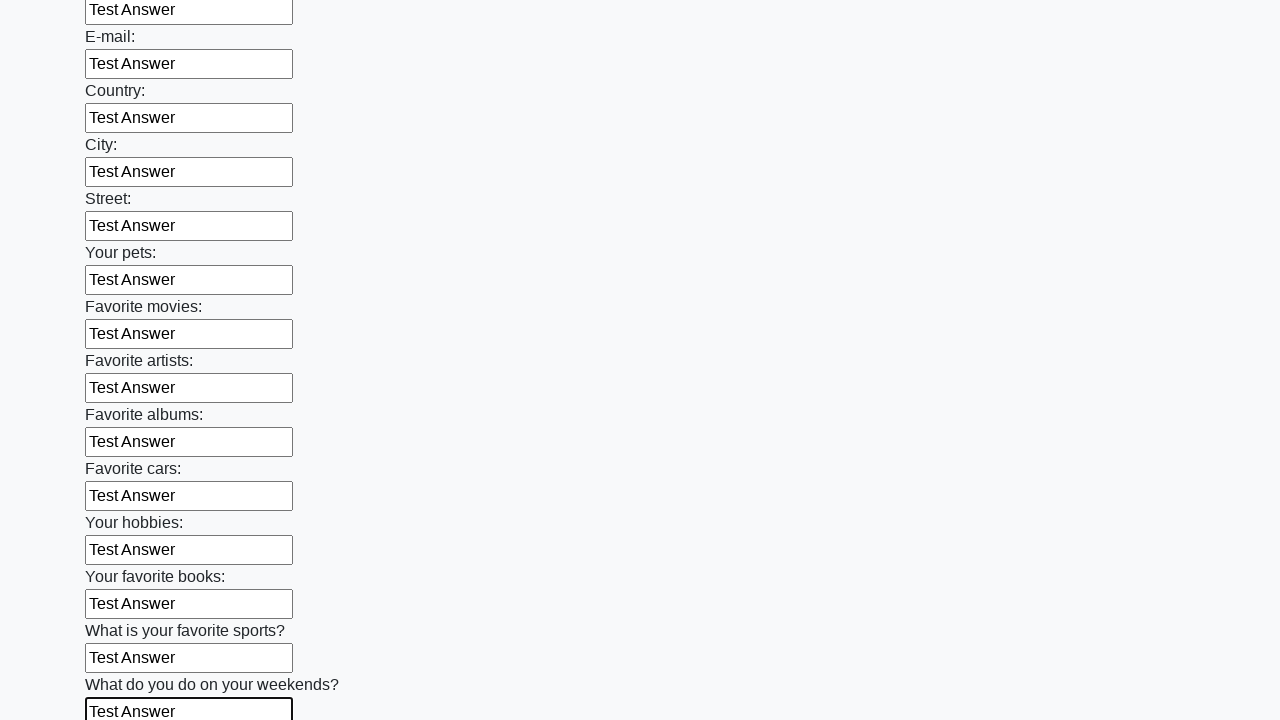

Filled text input field 16 of 100 with 'Test Answer' on [type="text"] >> nth=15
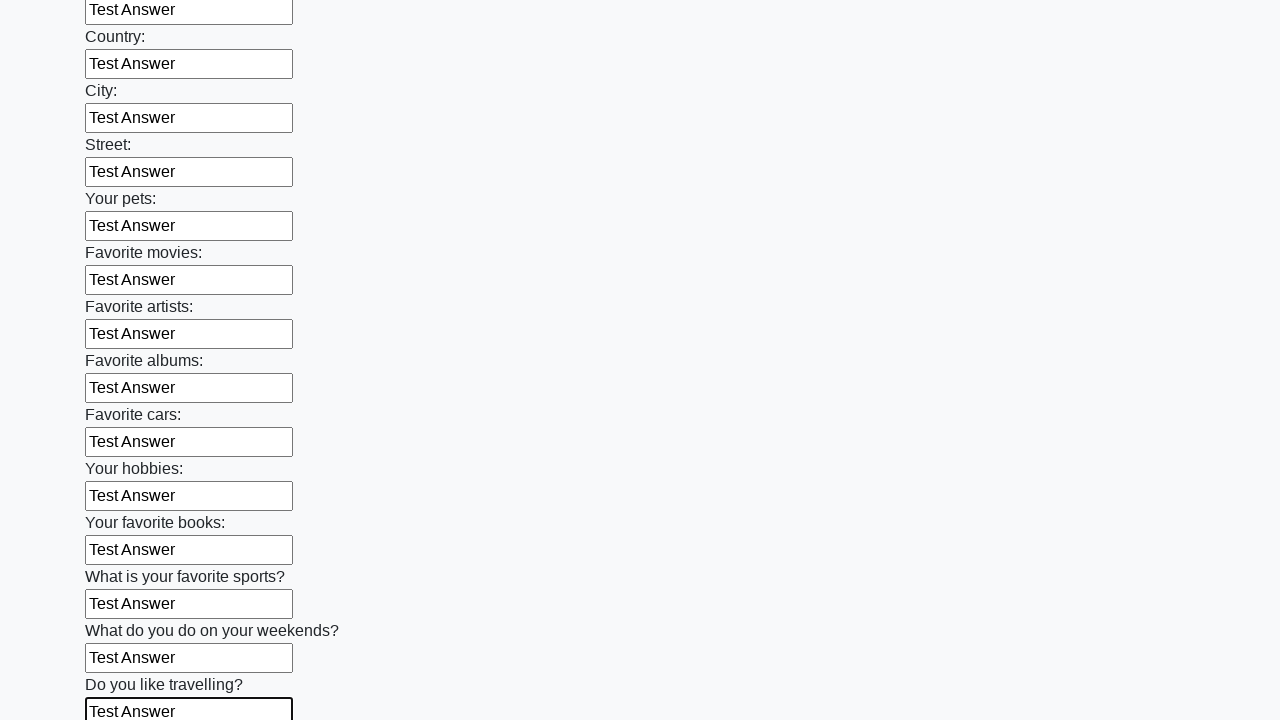

Filled text input field 17 of 100 with 'Test Answer' on [type="text"] >> nth=16
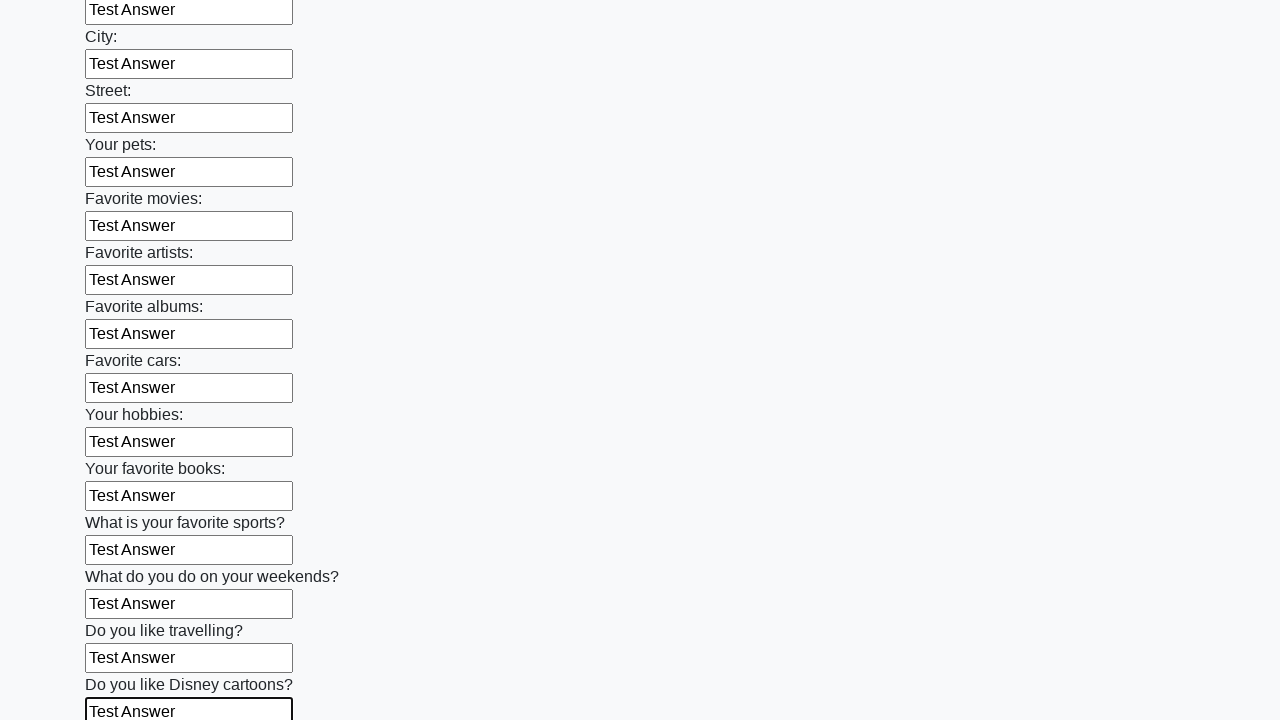

Filled text input field 18 of 100 with 'Test Answer' on [type="text"] >> nth=17
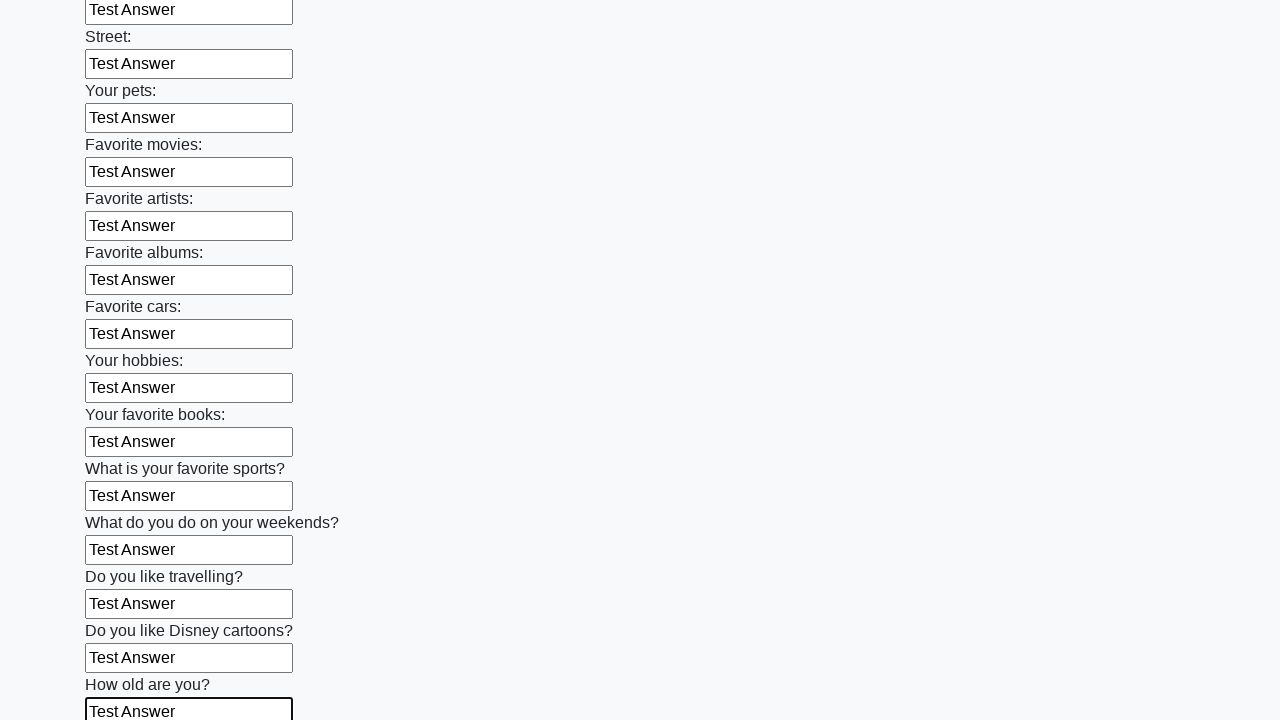

Filled text input field 19 of 100 with 'Test Answer' on [type="text"] >> nth=18
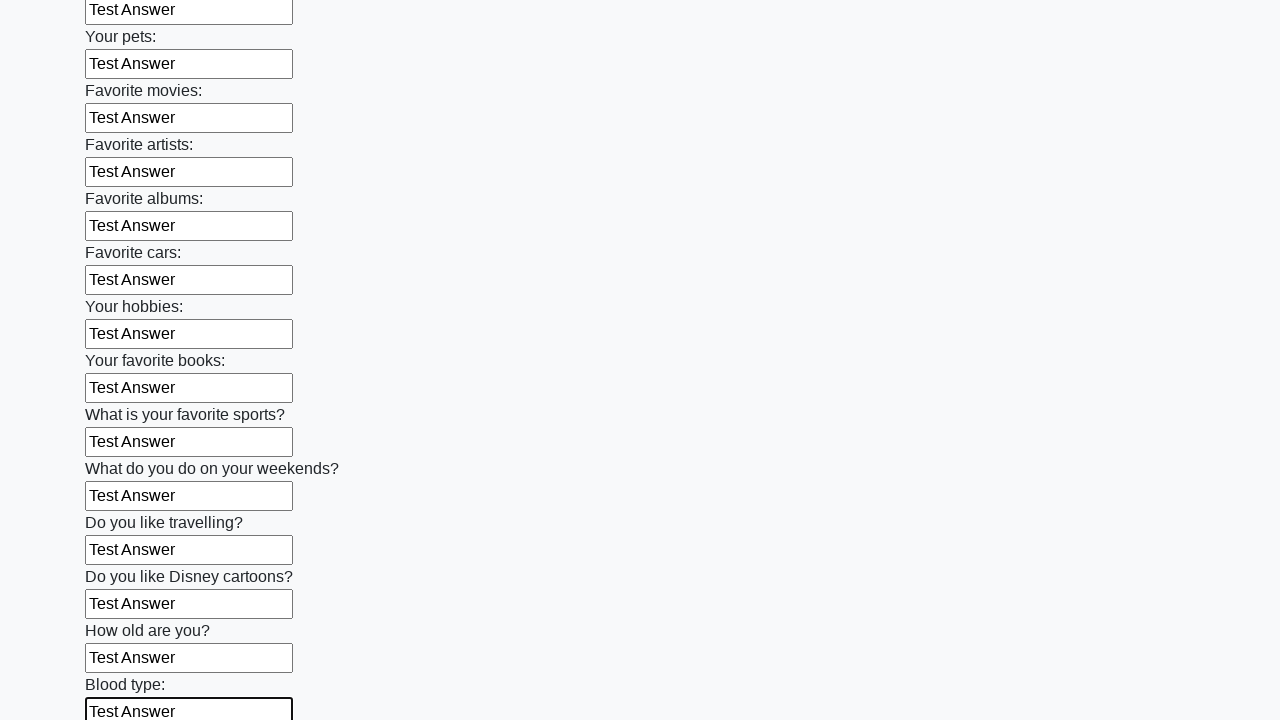

Filled text input field 20 of 100 with 'Test Answer' on [type="text"] >> nth=19
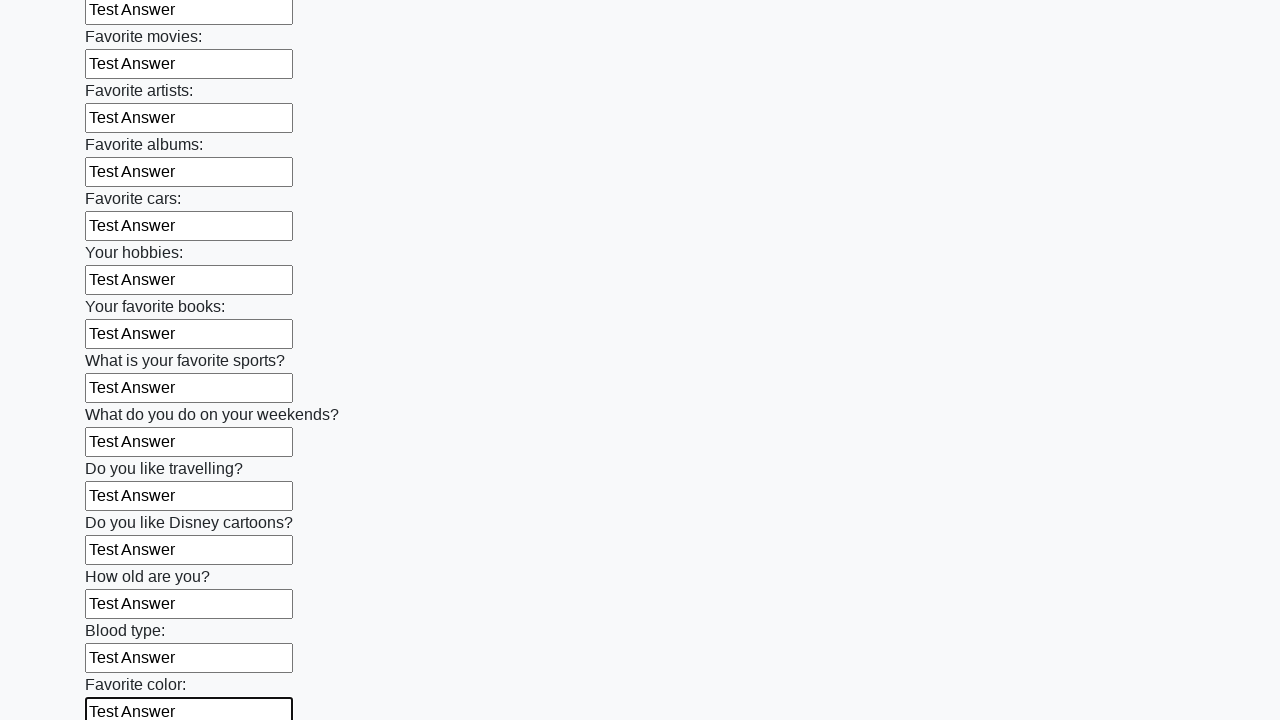

Filled text input field 21 of 100 with 'Test Answer' on [type="text"] >> nth=20
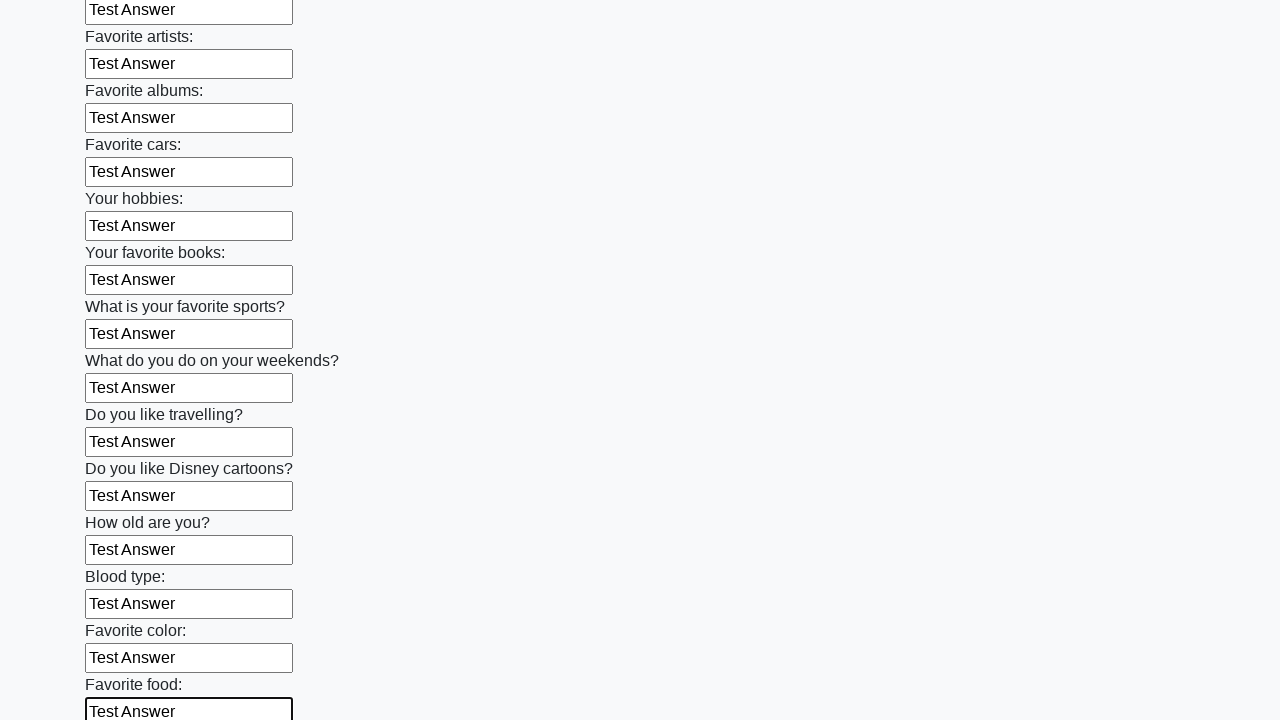

Filled text input field 22 of 100 with 'Test Answer' on [type="text"] >> nth=21
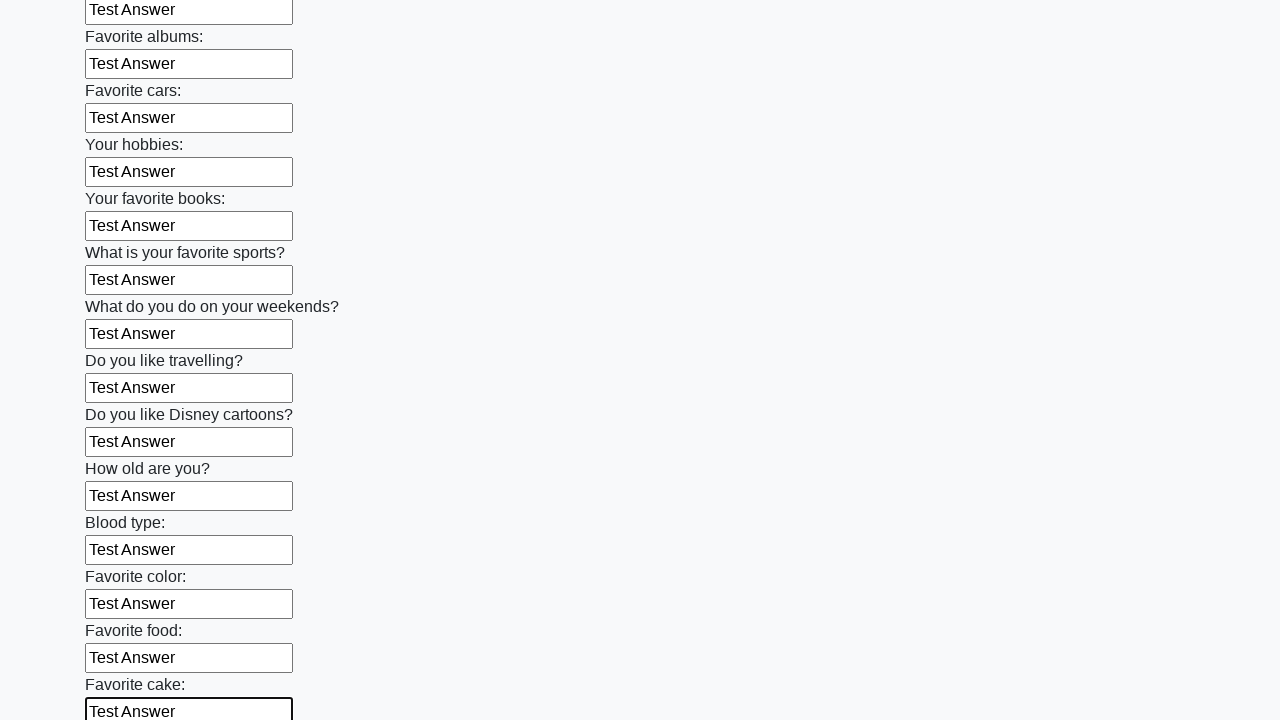

Filled text input field 23 of 100 with 'Test Answer' on [type="text"] >> nth=22
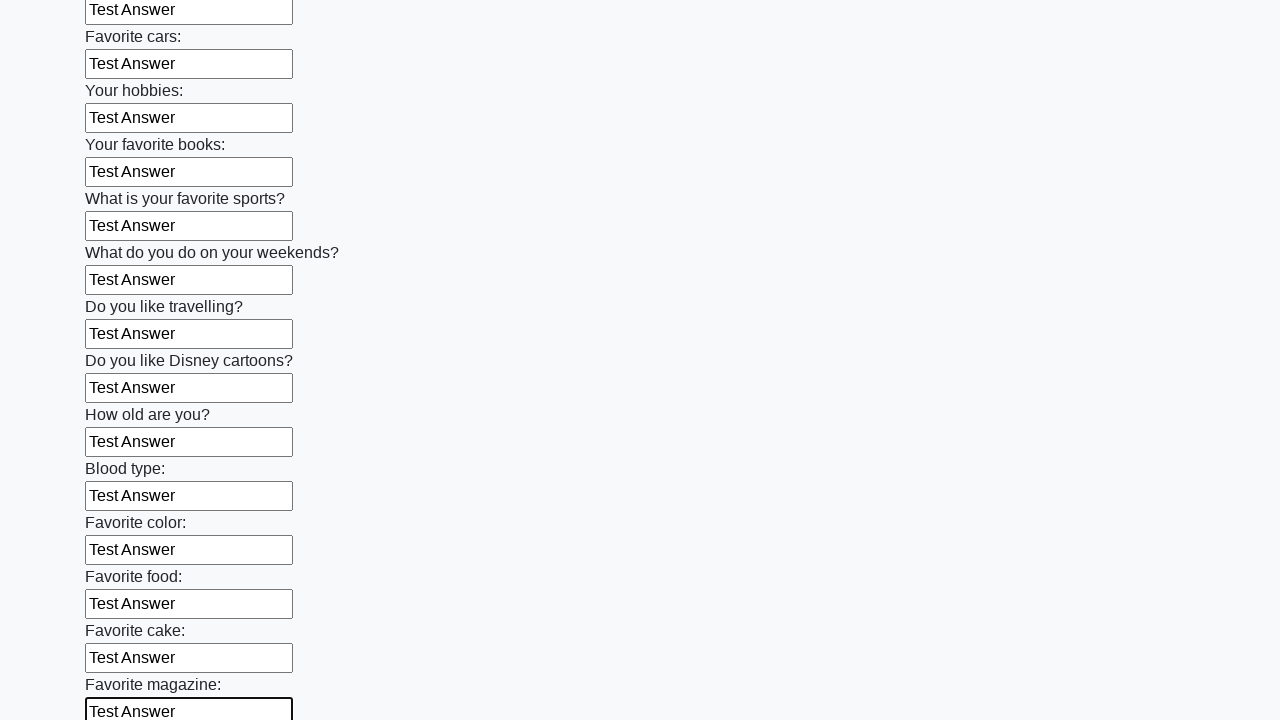

Filled text input field 24 of 100 with 'Test Answer' on [type="text"] >> nth=23
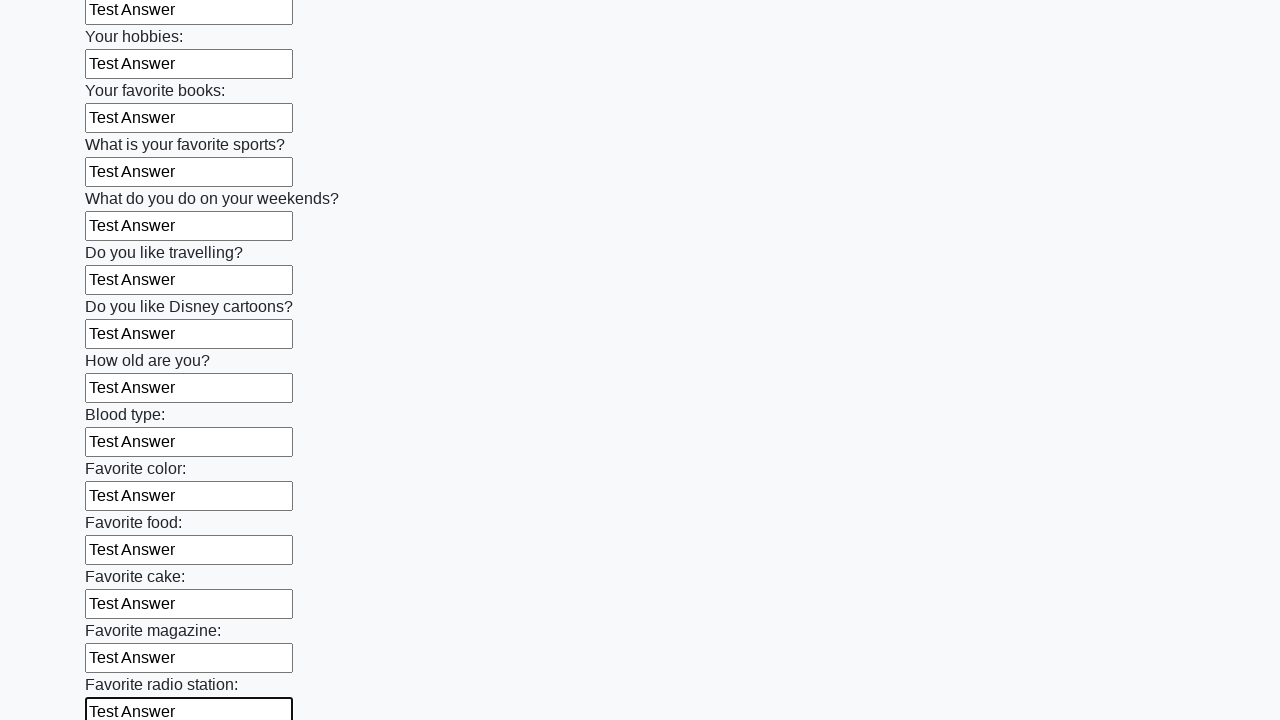

Filled text input field 25 of 100 with 'Test Answer' on [type="text"] >> nth=24
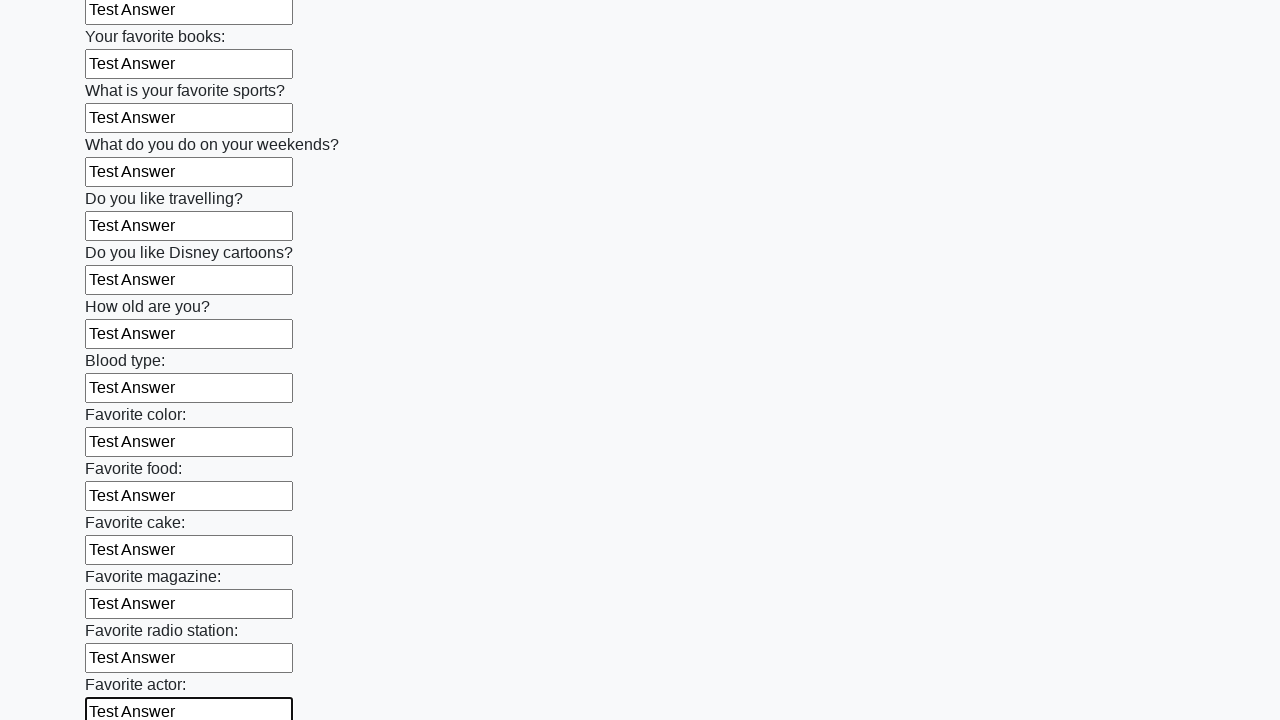

Filled text input field 26 of 100 with 'Test Answer' on [type="text"] >> nth=25
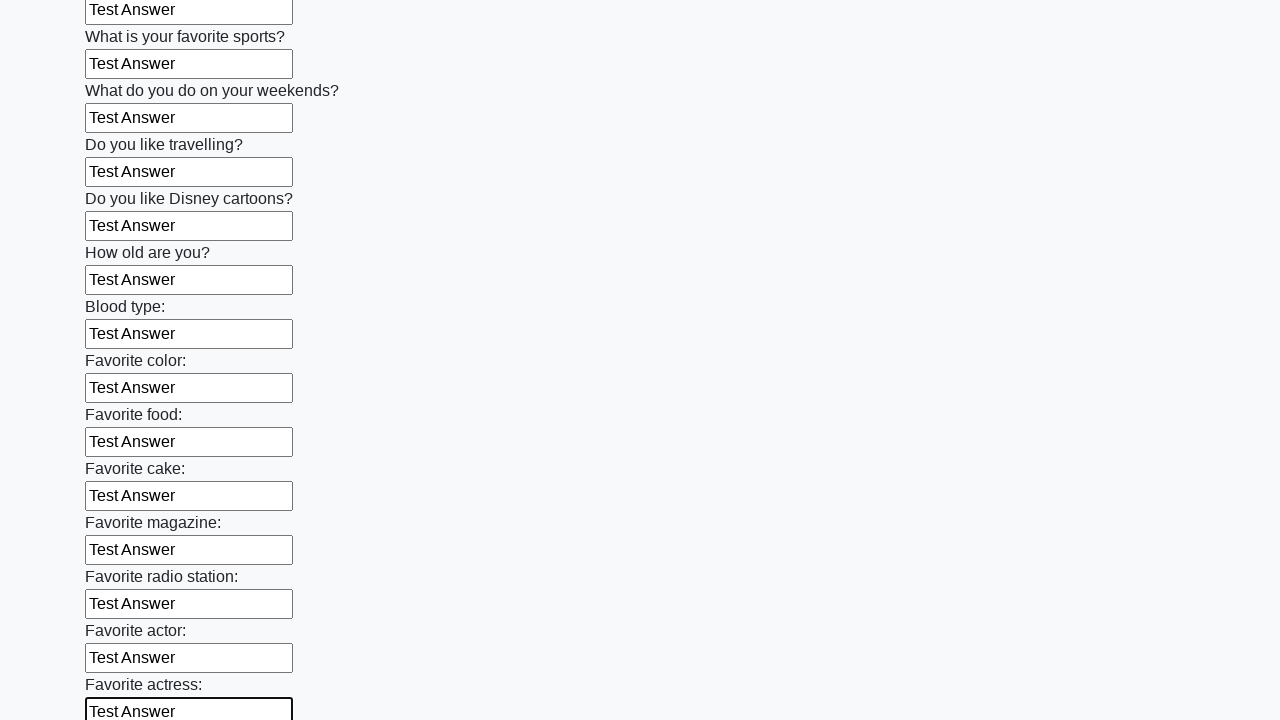

Filled text input field 27 of 100 with 'Test Answer' on [type="text"] >> nth=26
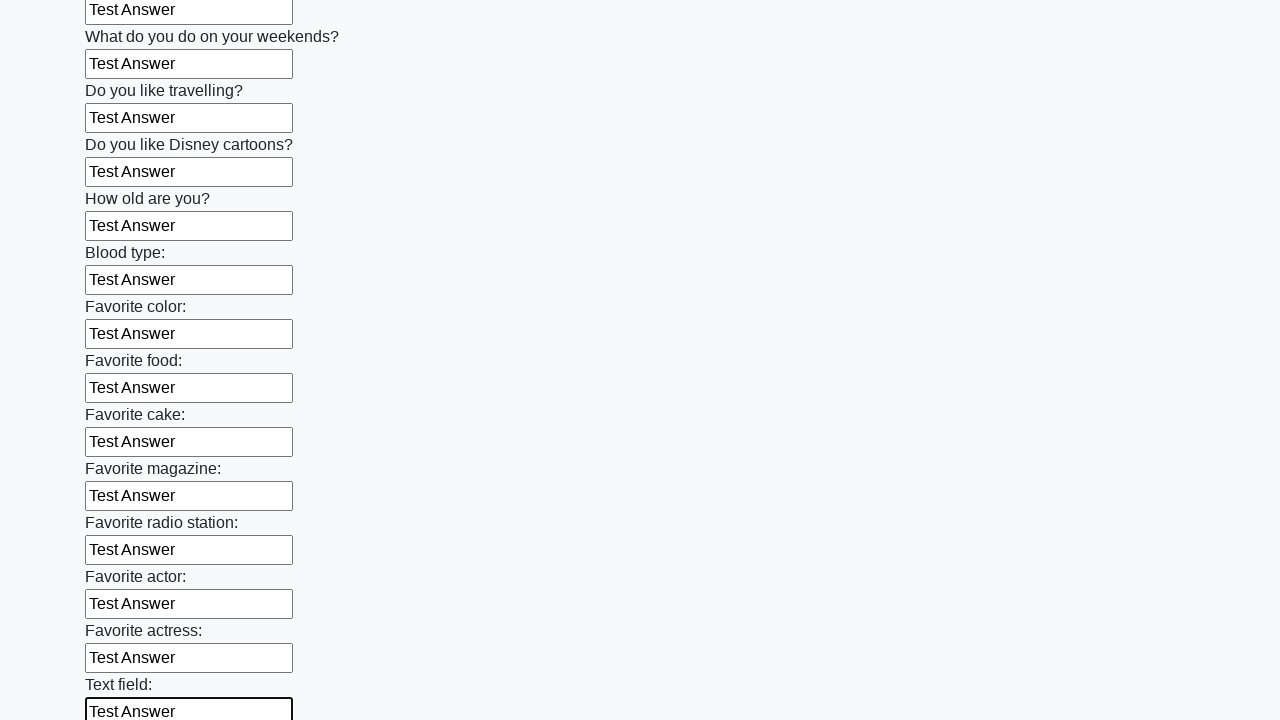

Filled text input field 28 of 100 with 'Test Answer' on [type="text"] >> nth=27
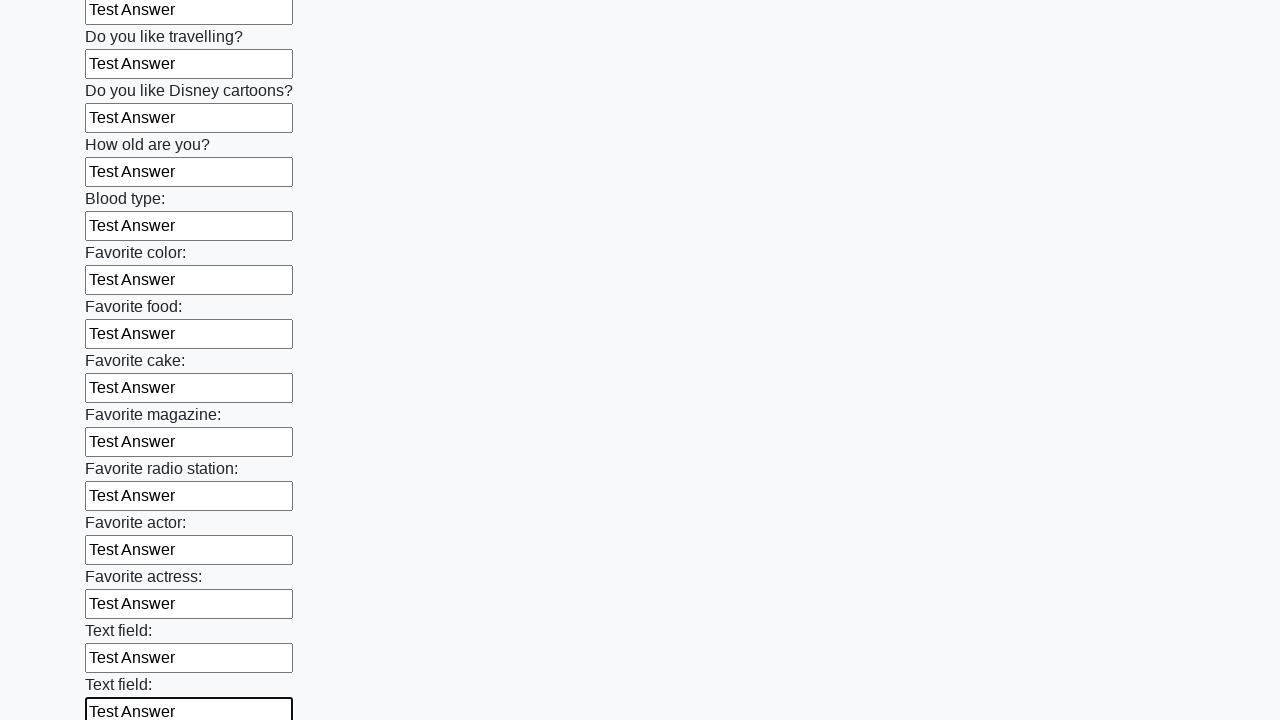

Filled text input field 29 of 100 with 'Test Answer' on [type="text"] >> nth=28
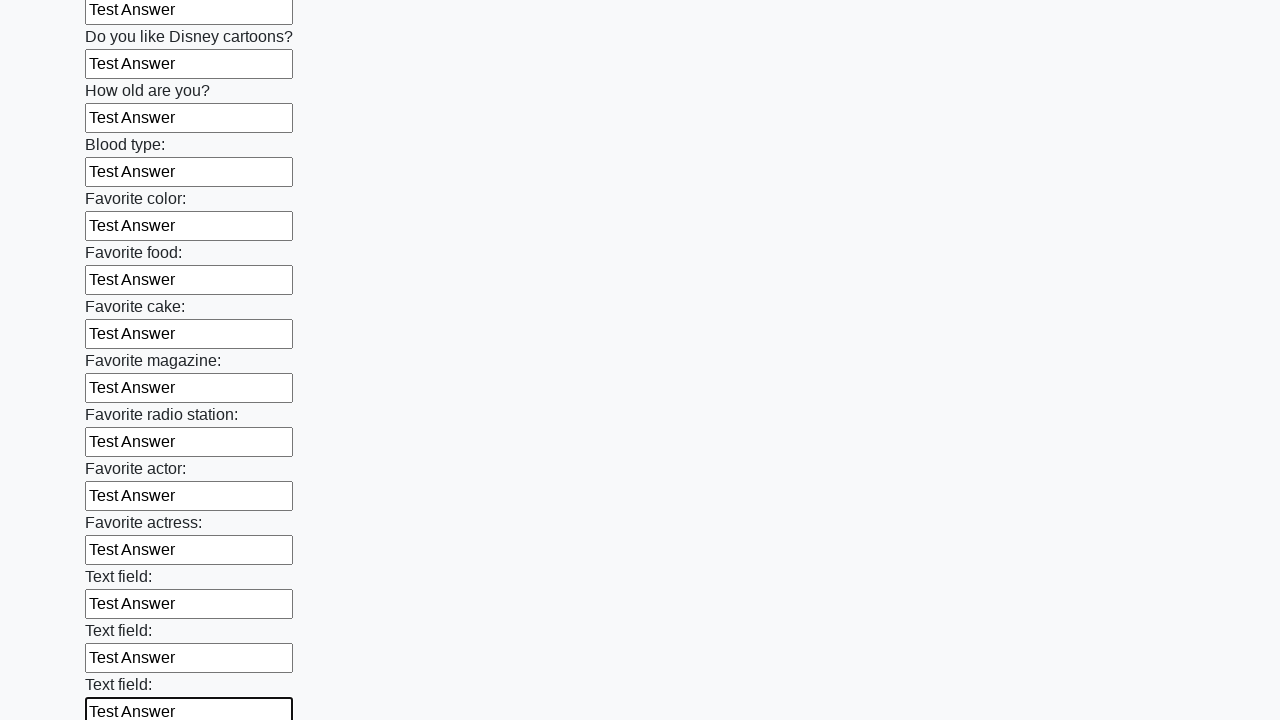

Filled text input field 30 of 100 with 'Test Answer' on [type="text"] >> nth=29
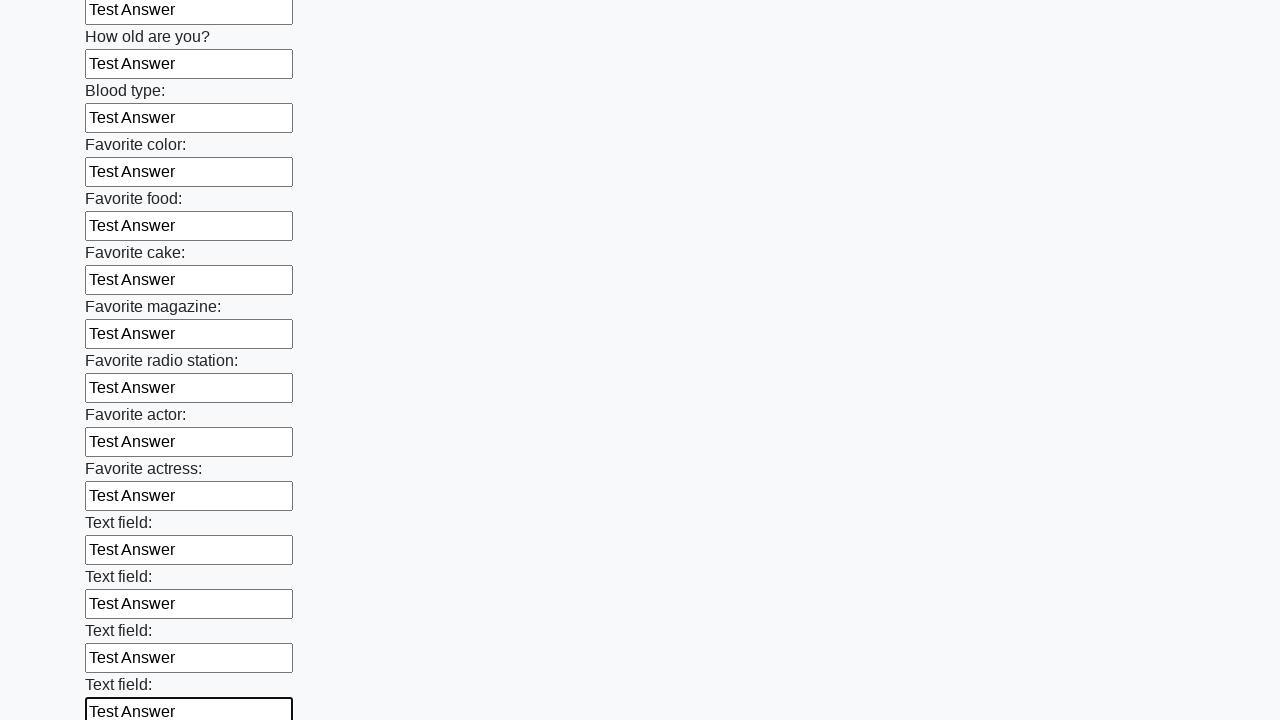

Filled text input field 31 of 100 with 'Test Answer' on [type="text"] >> nth=30
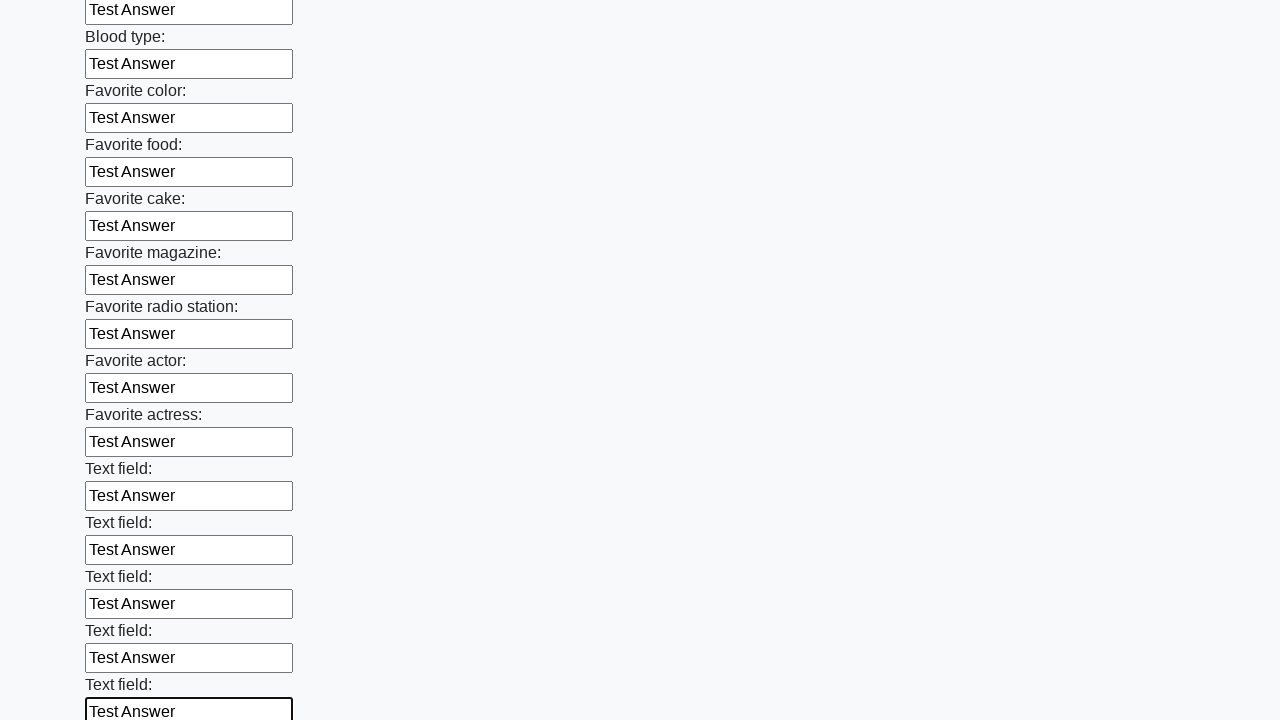

Filled text input field 32 of 100 with 'Test Answer' on [type="text"] >> nth=31
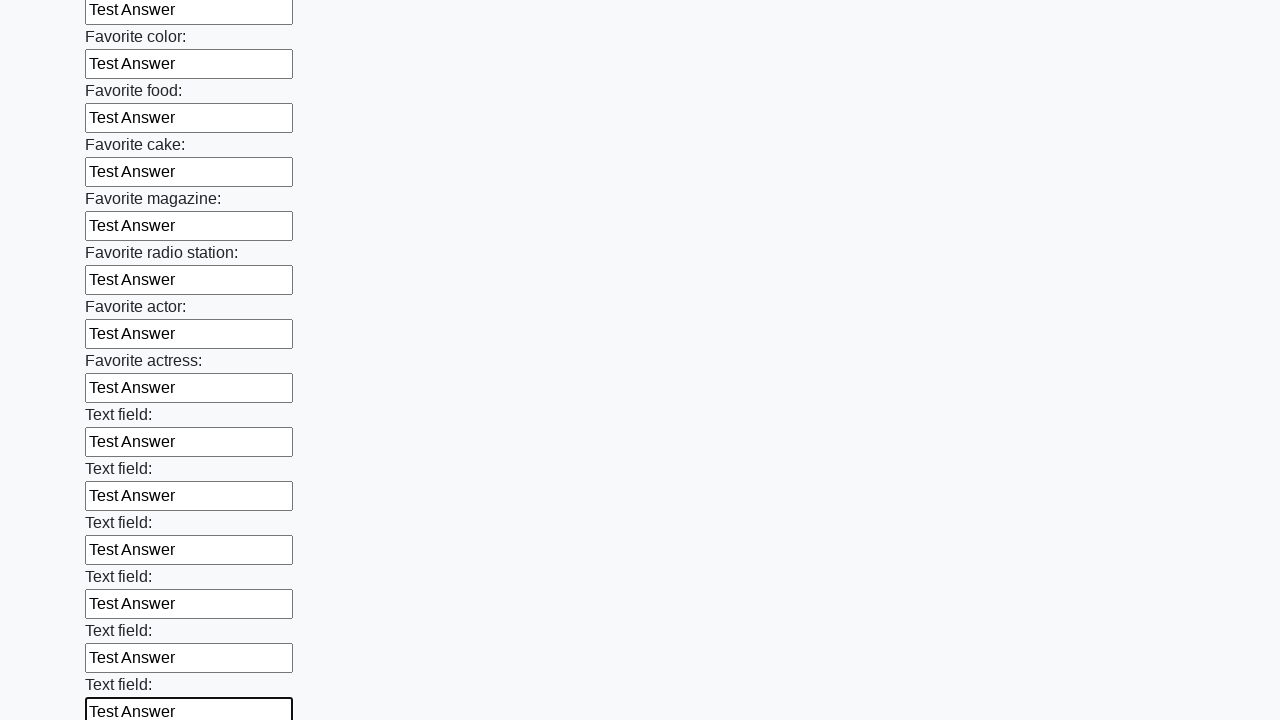

Filled text input field 33 of 100 with 'Test Answer' on [type="text"] >> nth=32
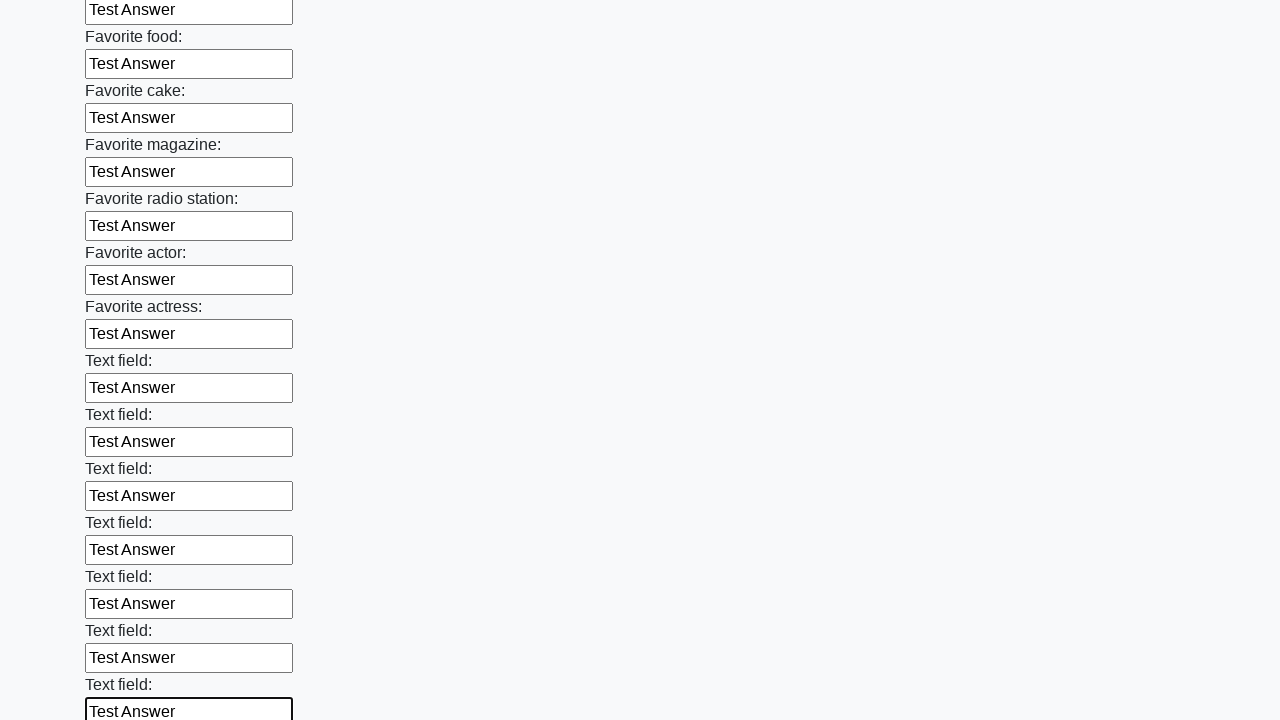

Filled text input field 34 of 100 with 'Test Answer' on [type="text"] >> nth=33
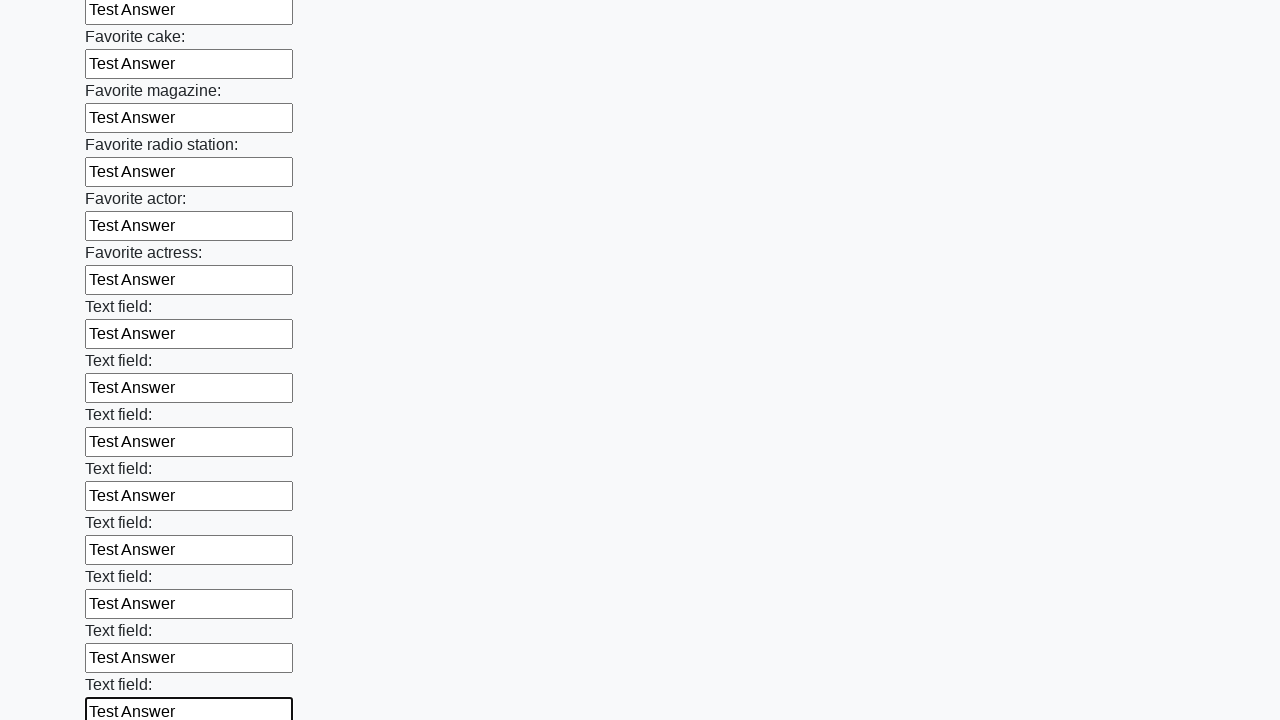

Filled text input field 35 of 100 with 'Test Answer' on [type="text"] >> nth=34
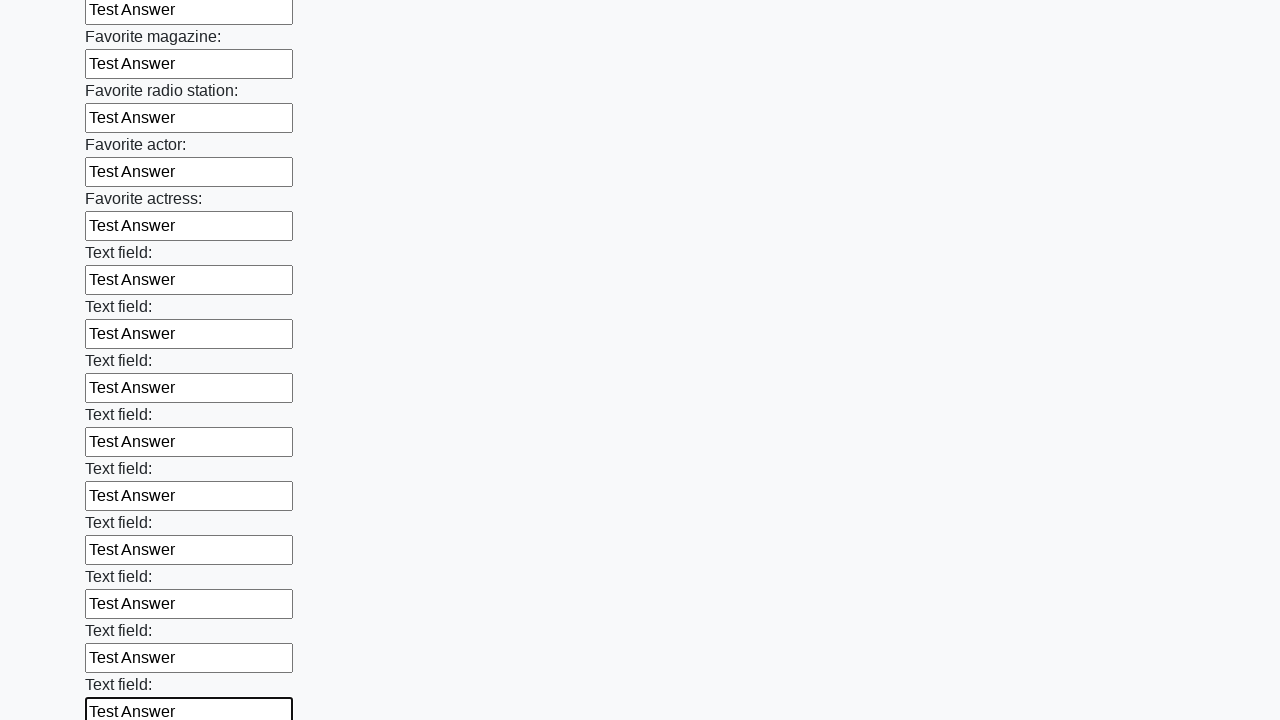

Filled text input field 36 of 100 with 'Test Answer' on [type="text"] >> nth=35
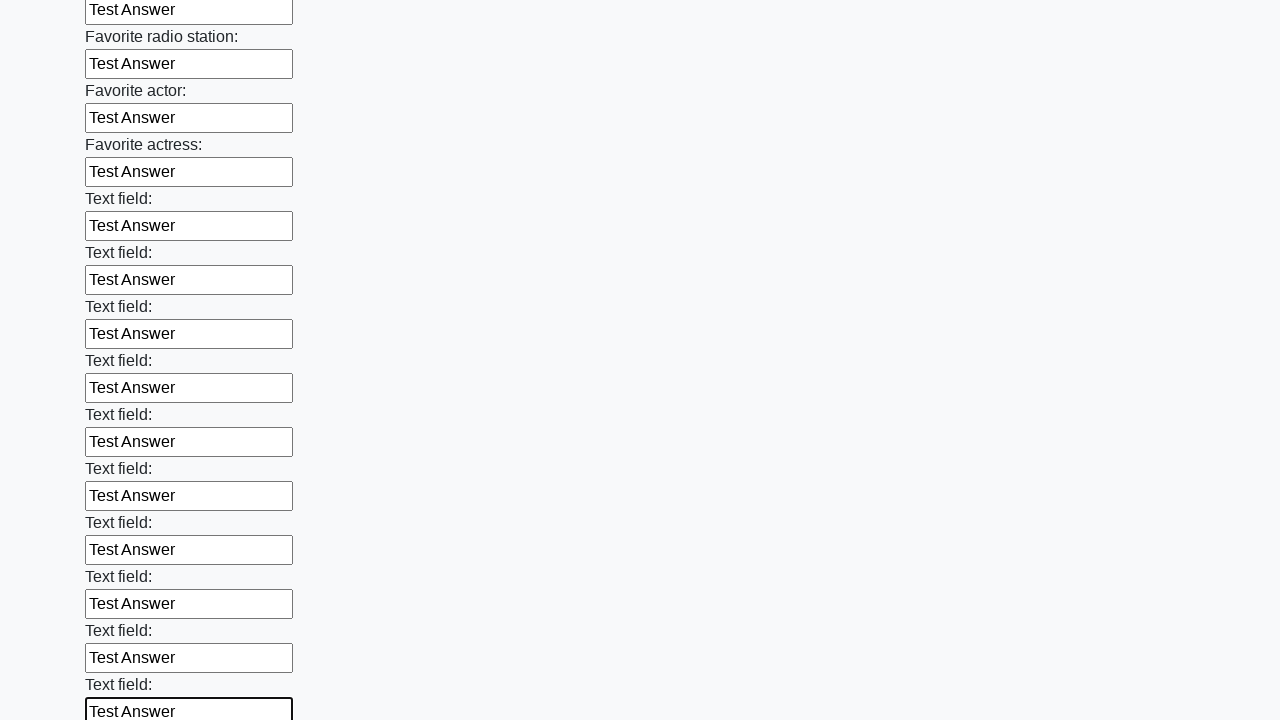

Filled text input field 37 of 100 with 'Test Answer' on [type="text"] >> nth=36
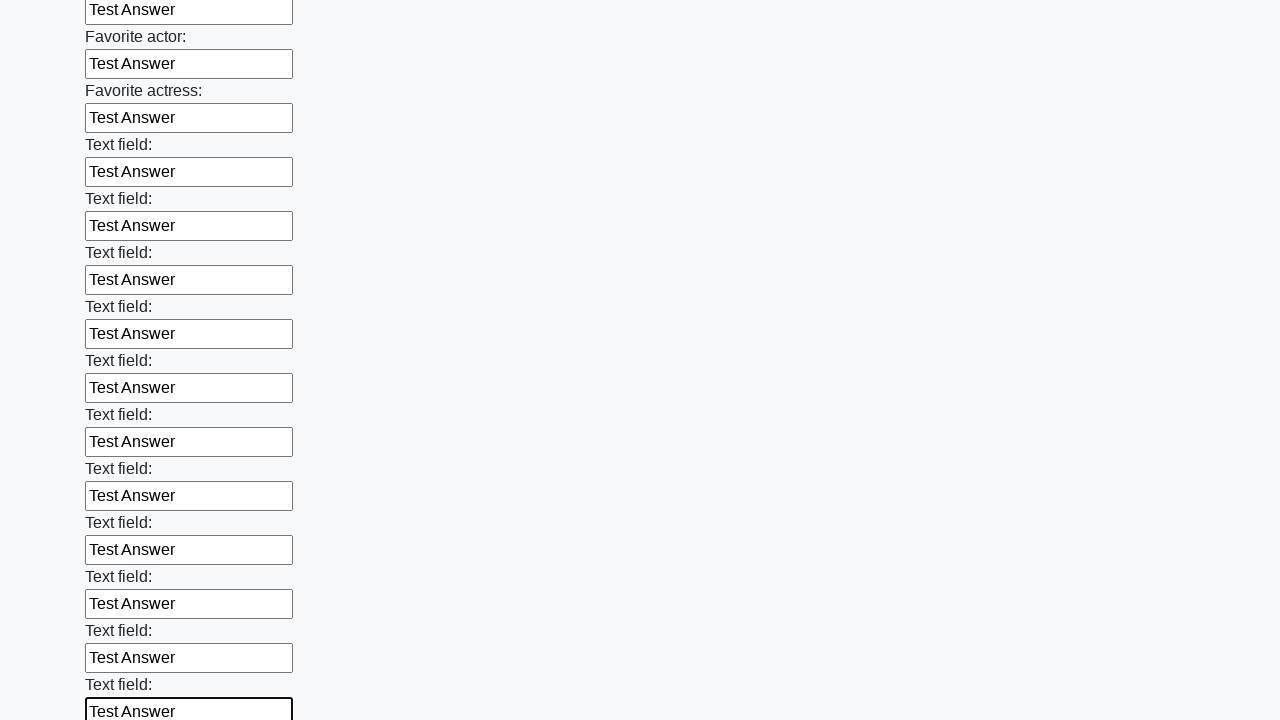

Filled text input field 38 of 100 with 'Test Answer' on [type="text"] >> nth=37
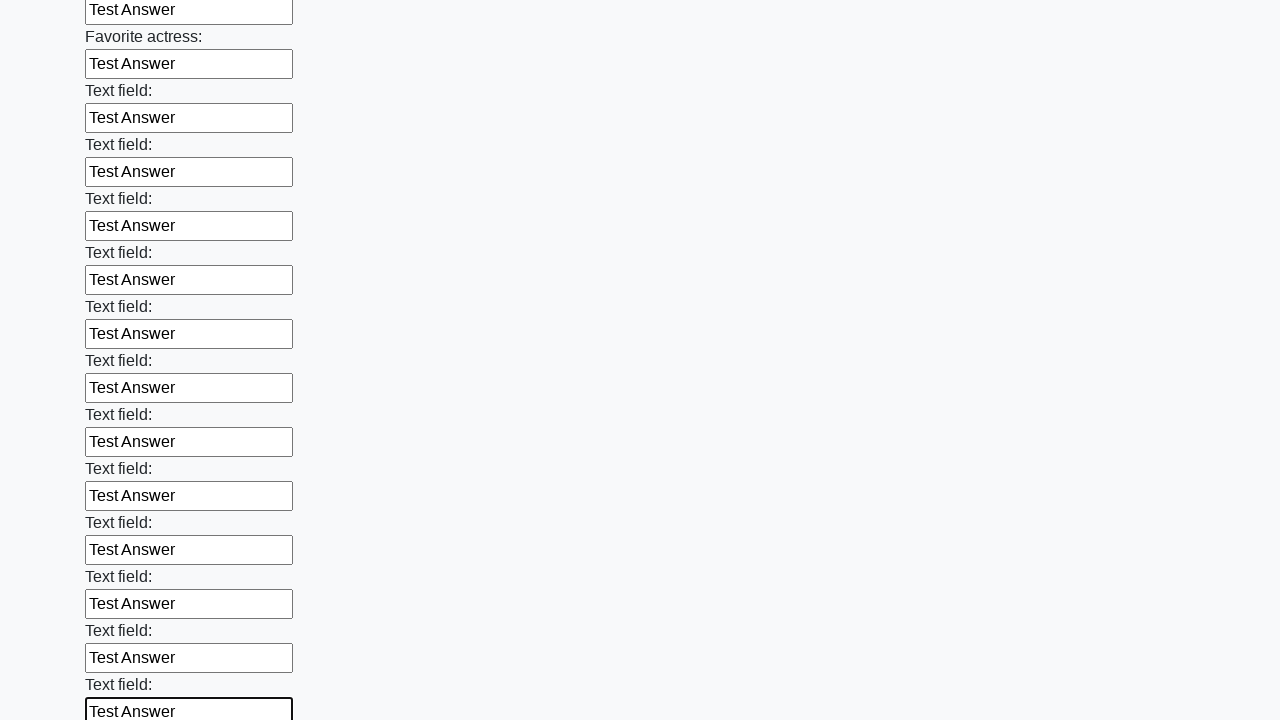

Filled text input field 39 of 100 with 'Test Answer' on [type="text"] >> nth=38
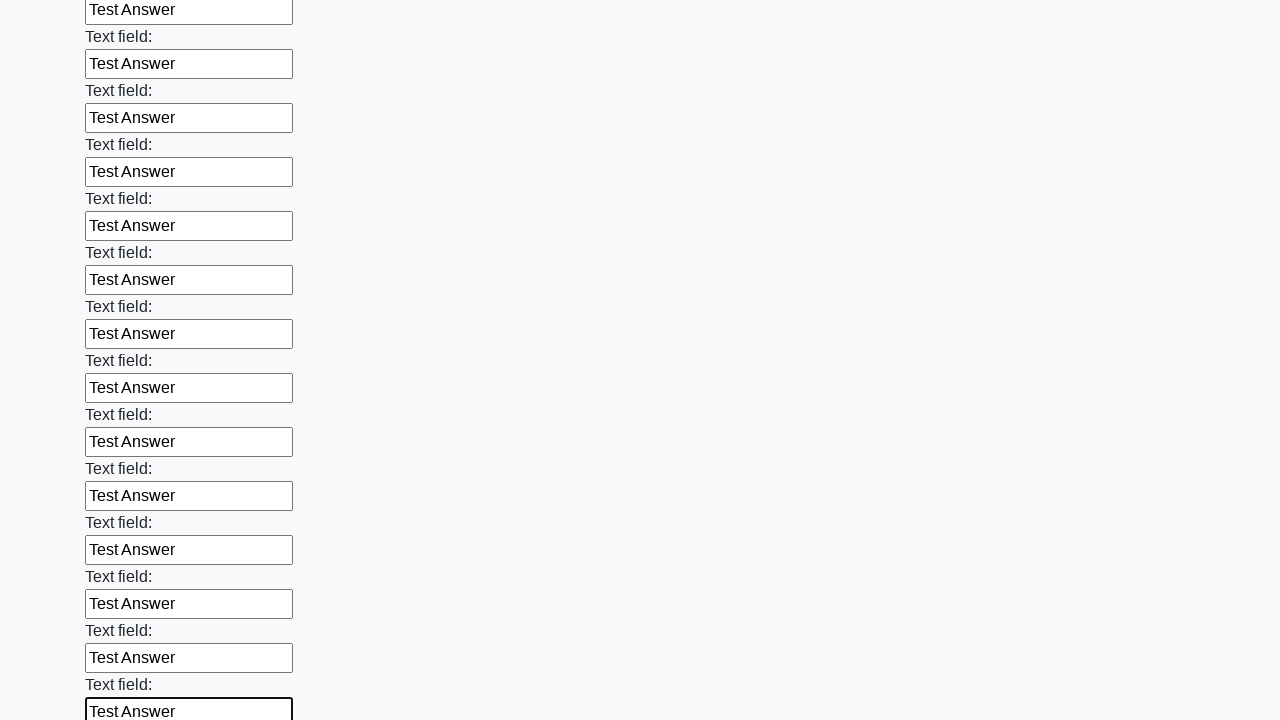

Filled text input field 40 of 100 with 'Test Answer' on [type="text"] >> nth=39
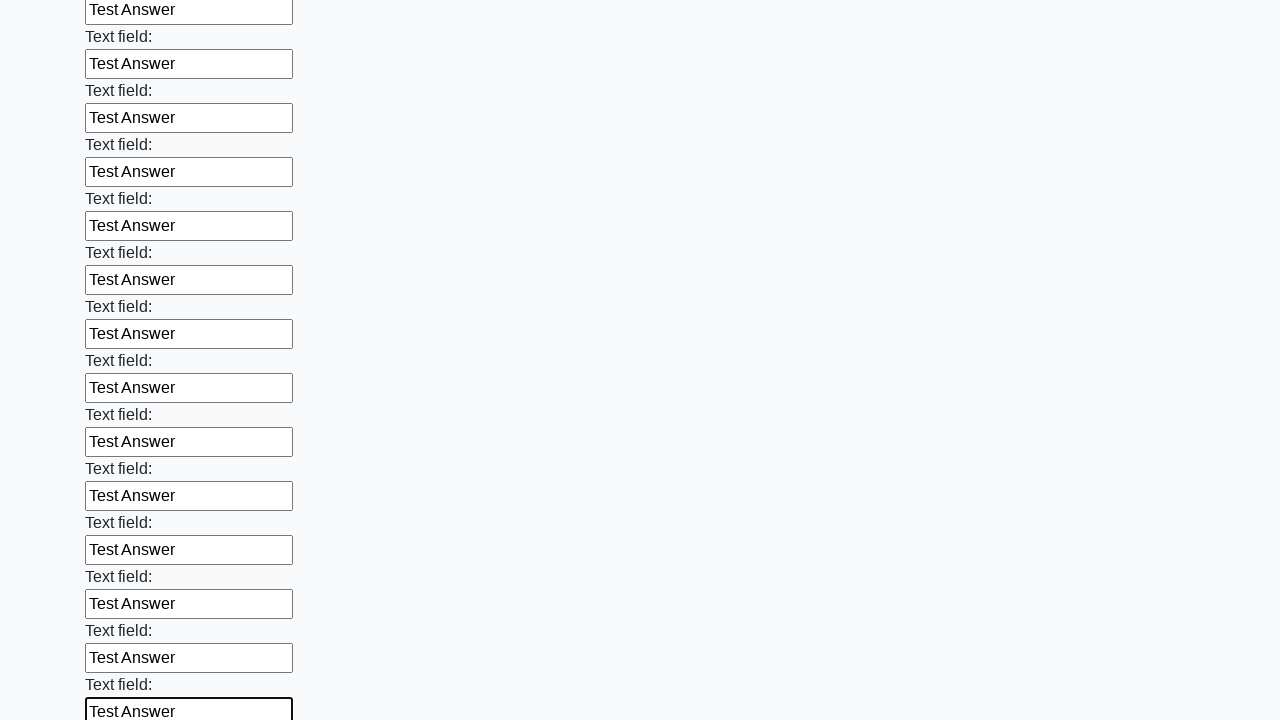

Filled text input field 41 of 100 with 'Test Answer' on [type="text"] >> nth=40
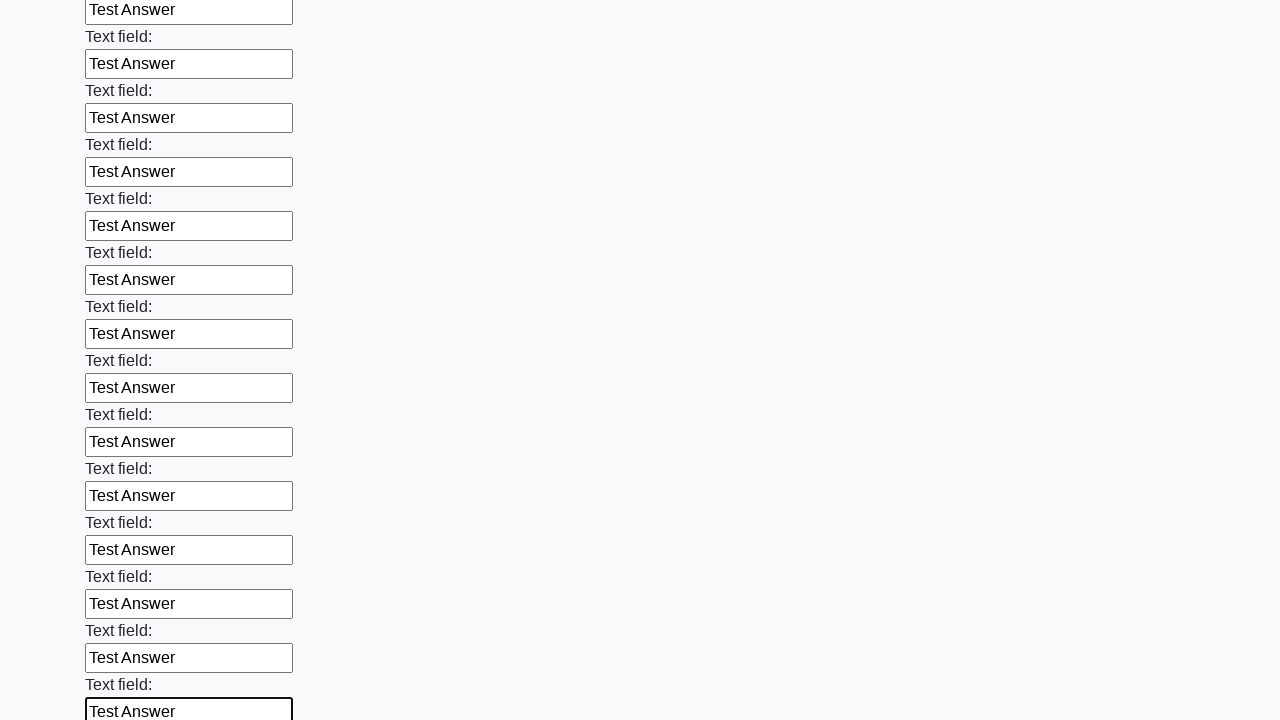

Filled text input field 42 of 100 with 'Test Answer' on [type="text"] >> nth=41
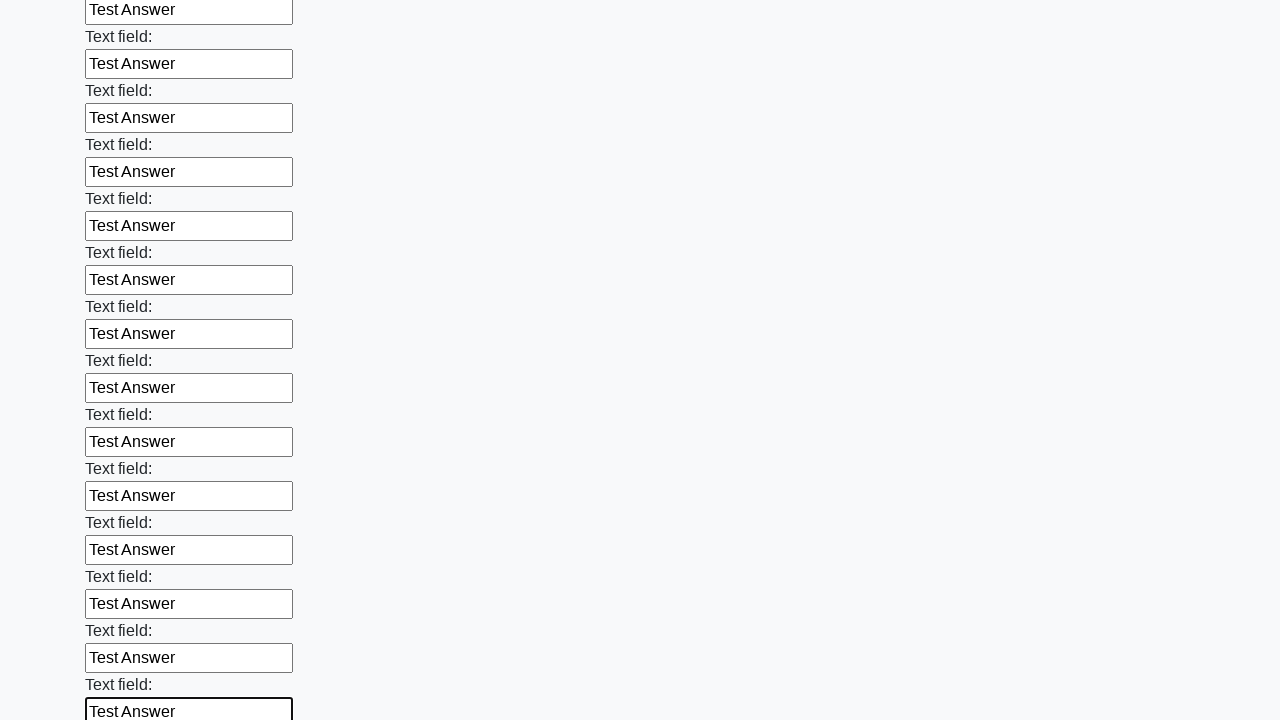

Filled text input field 43 of 100 with 'Test Answer' on [type="text"] >> nth=42
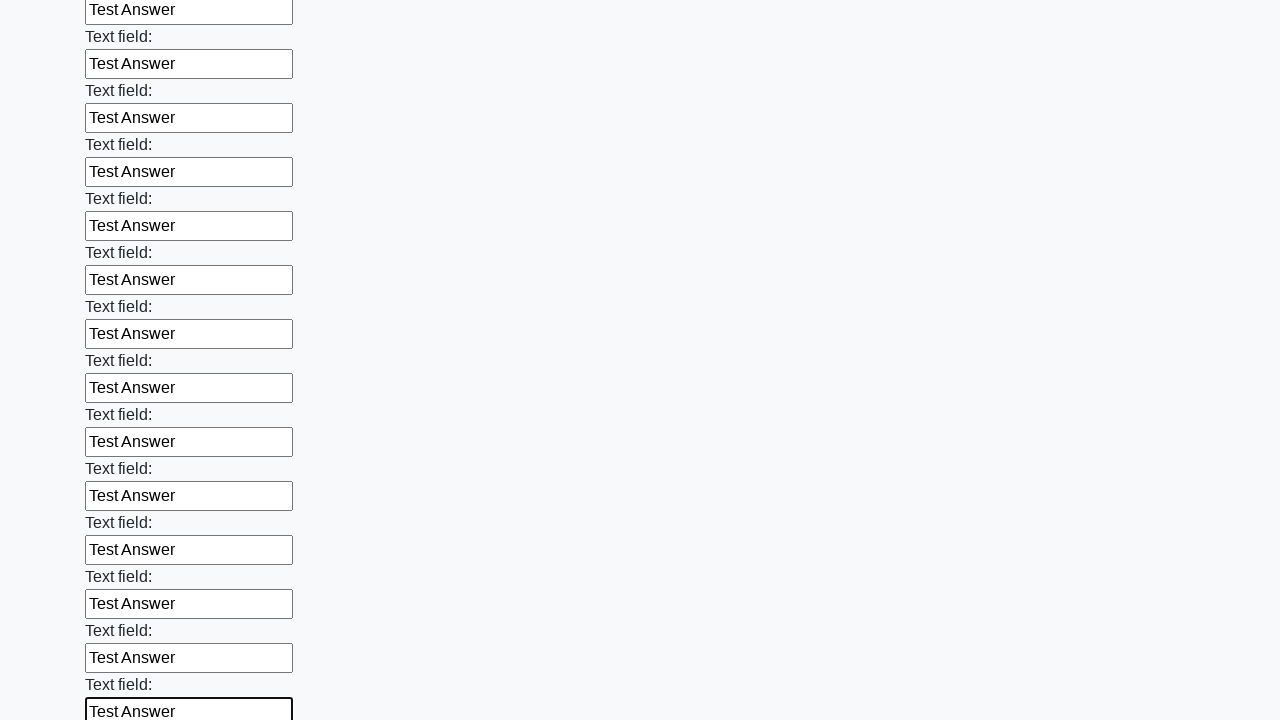

Filled text input field 44 of 100 with 'Test Answer' on [type="text"] >> nth=43
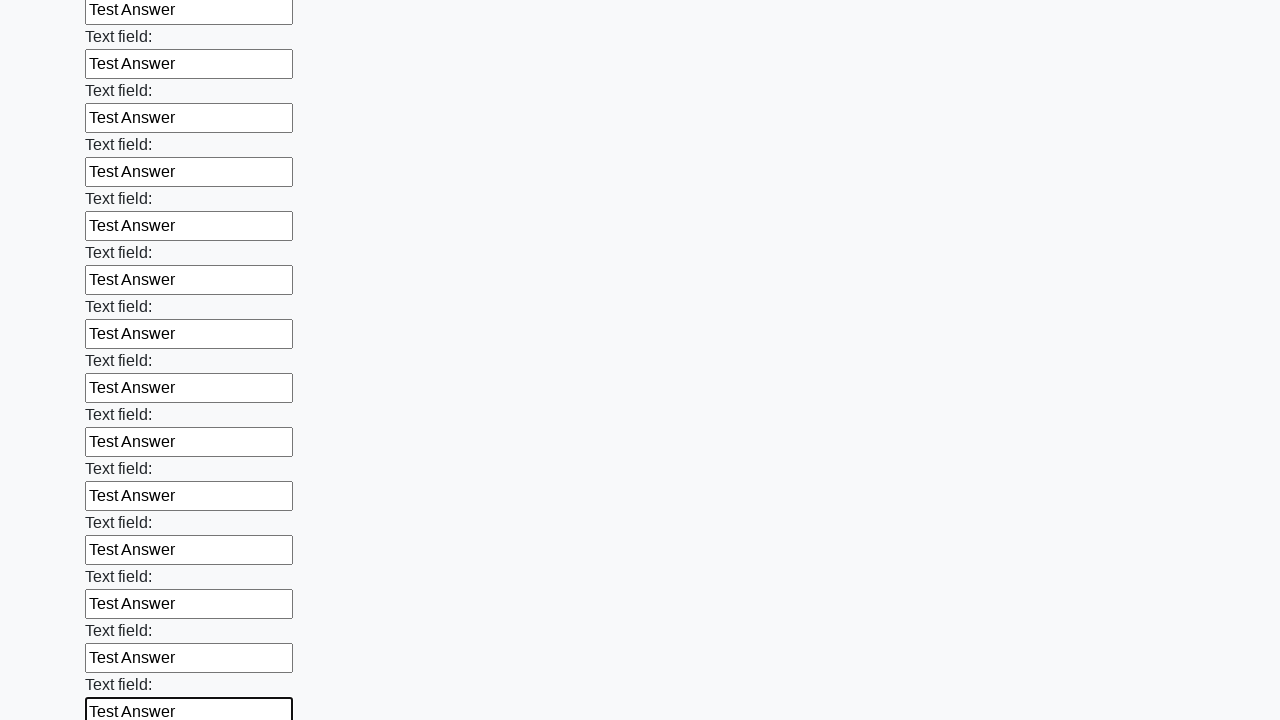

Filled text input field 45 of 100 with 'Test Answer' on [type="text"] >> nth=44
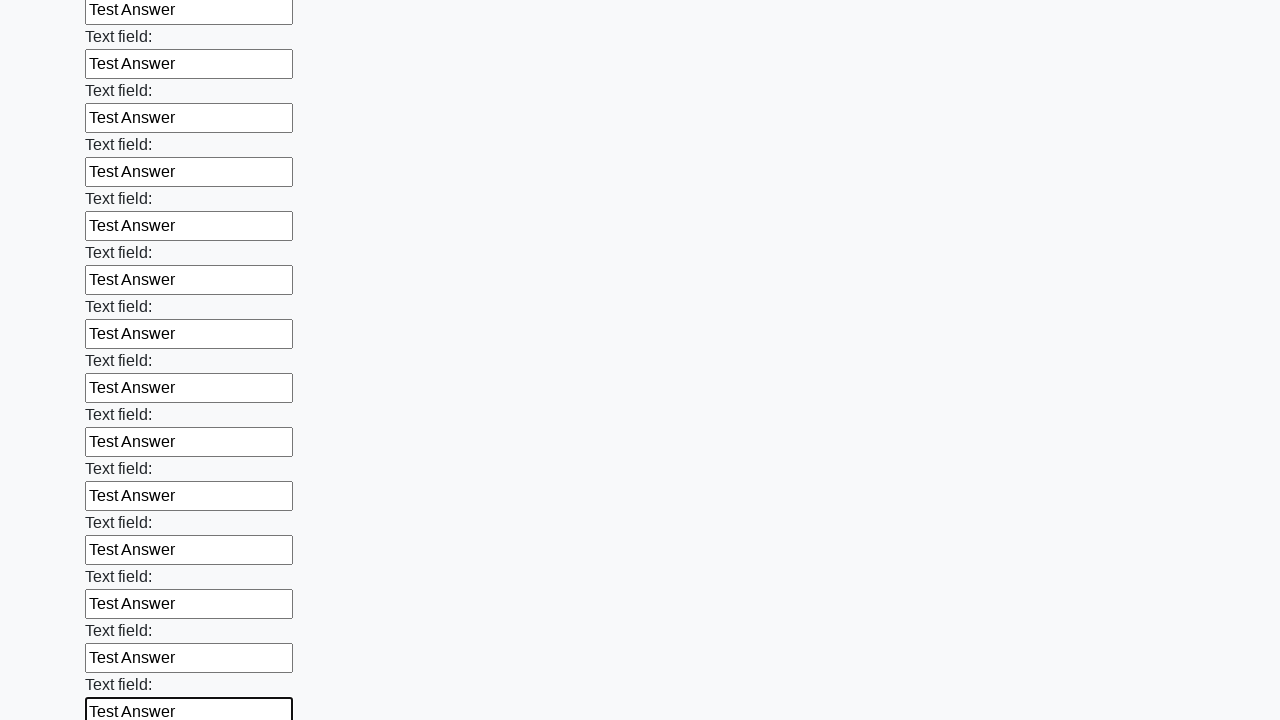

Filled text input field 46 of 100 with 'Test Answer' on [type="text"] >> nth=45
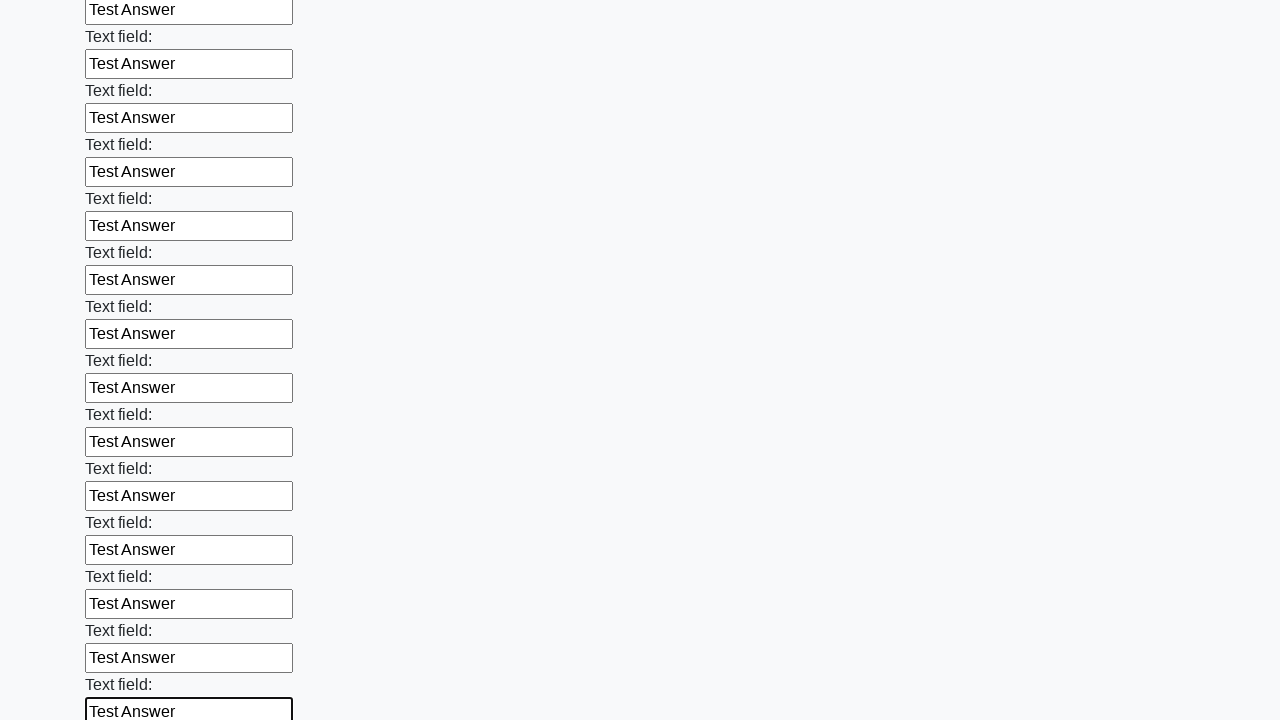

Filled text input field 47 of 100 with 'Test Answer' on [type="text"] >> nth=46
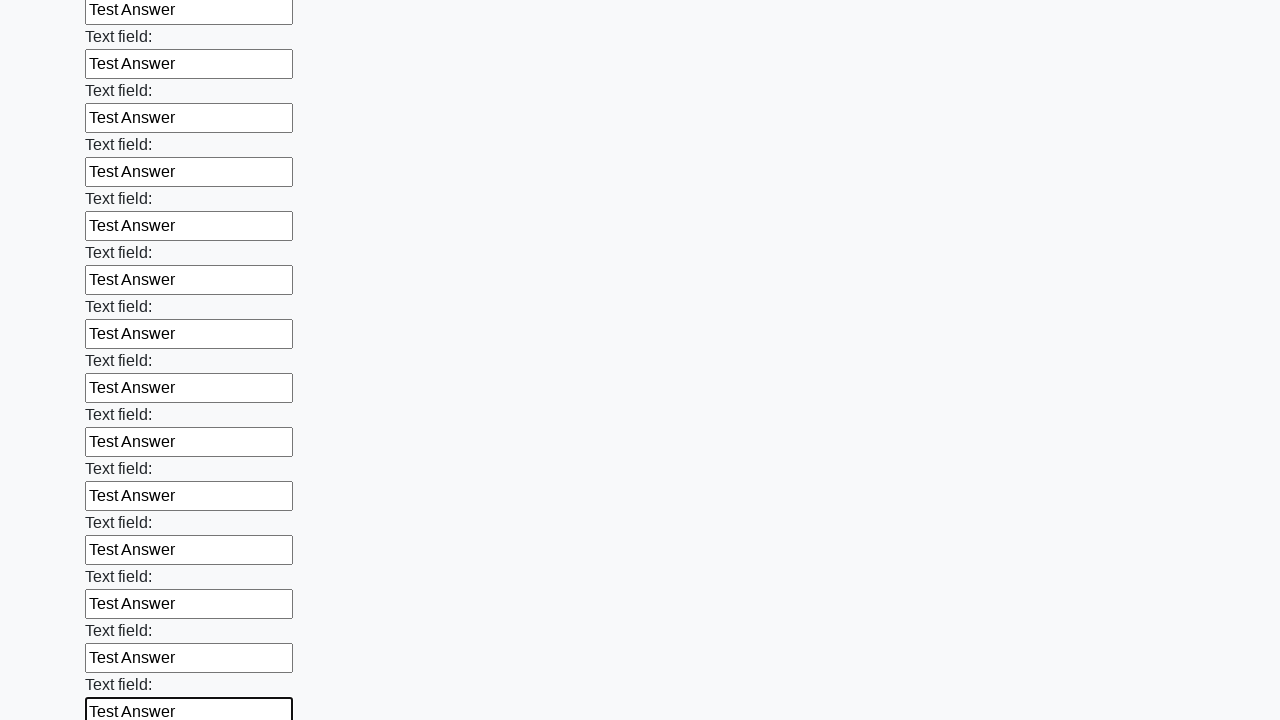

Filled text input field 48 of 100 with 'Test Answer' on [type="text"] >> nth=47
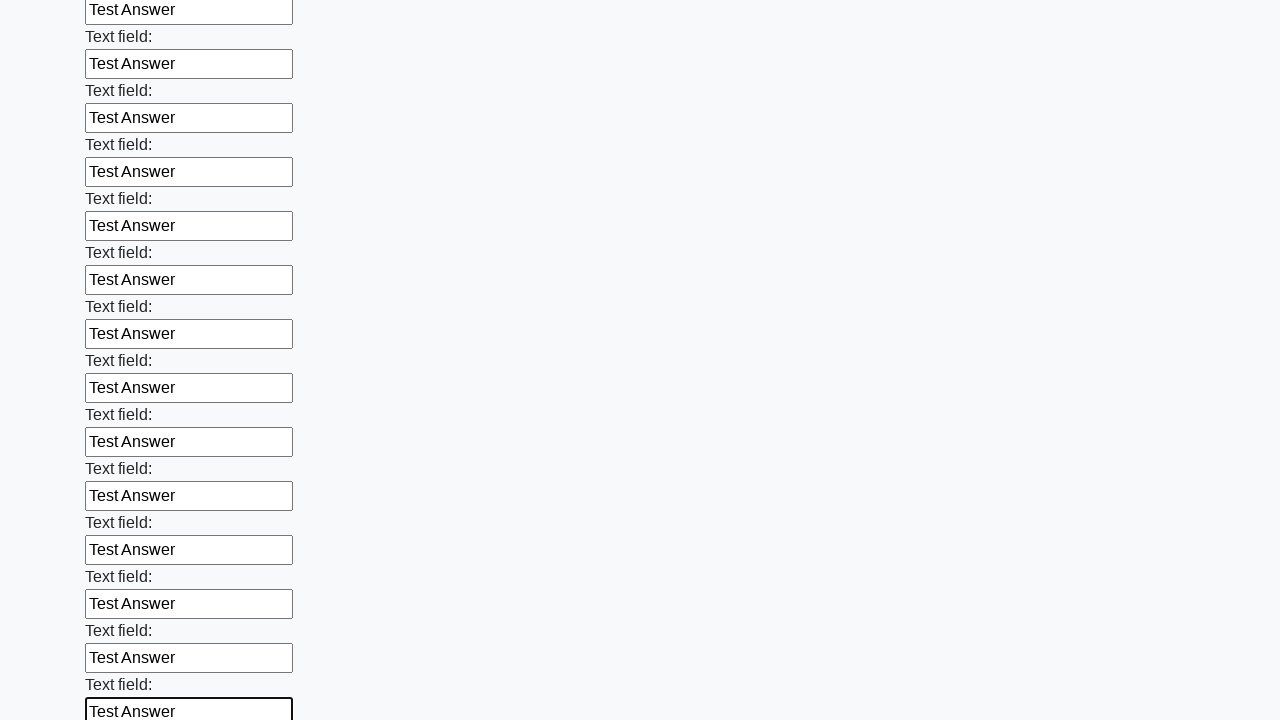

Filled text input field 49 of 100 with 'Test Answer' on [type="text"] >> nth=48
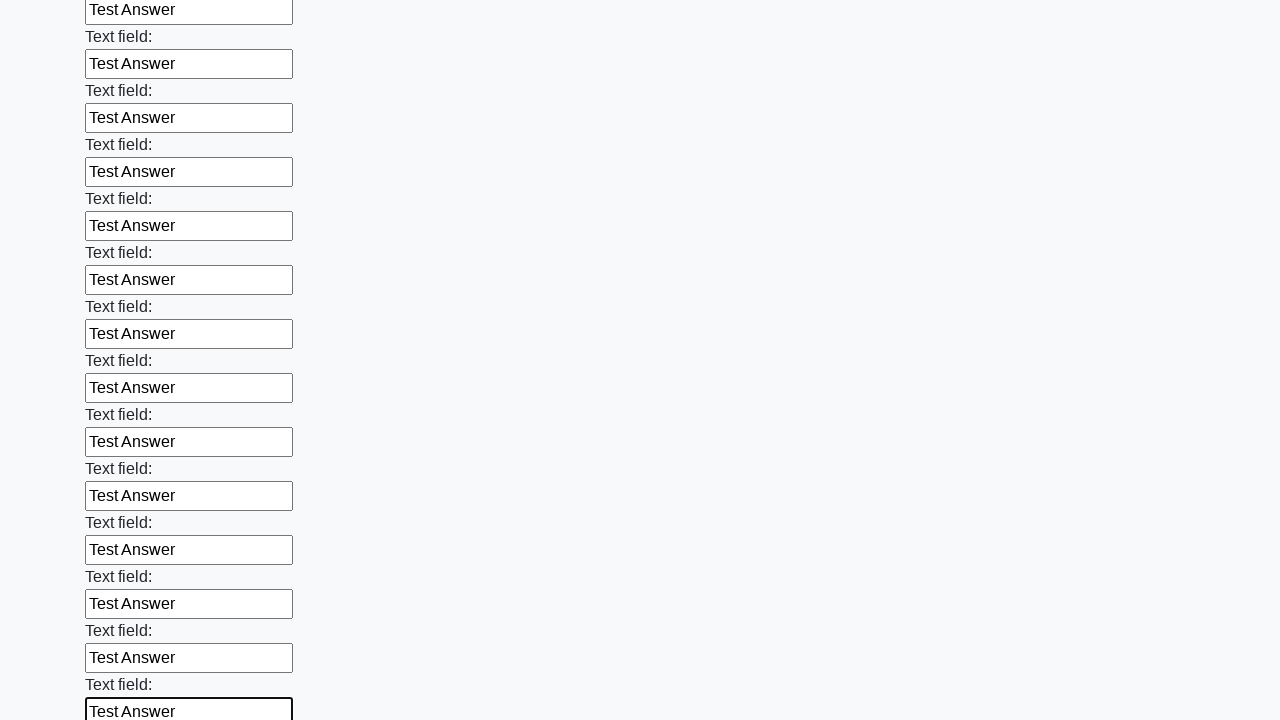

Filled text input field 50 of 100 with 'Test Answer' on [type="text"] >> nth=49
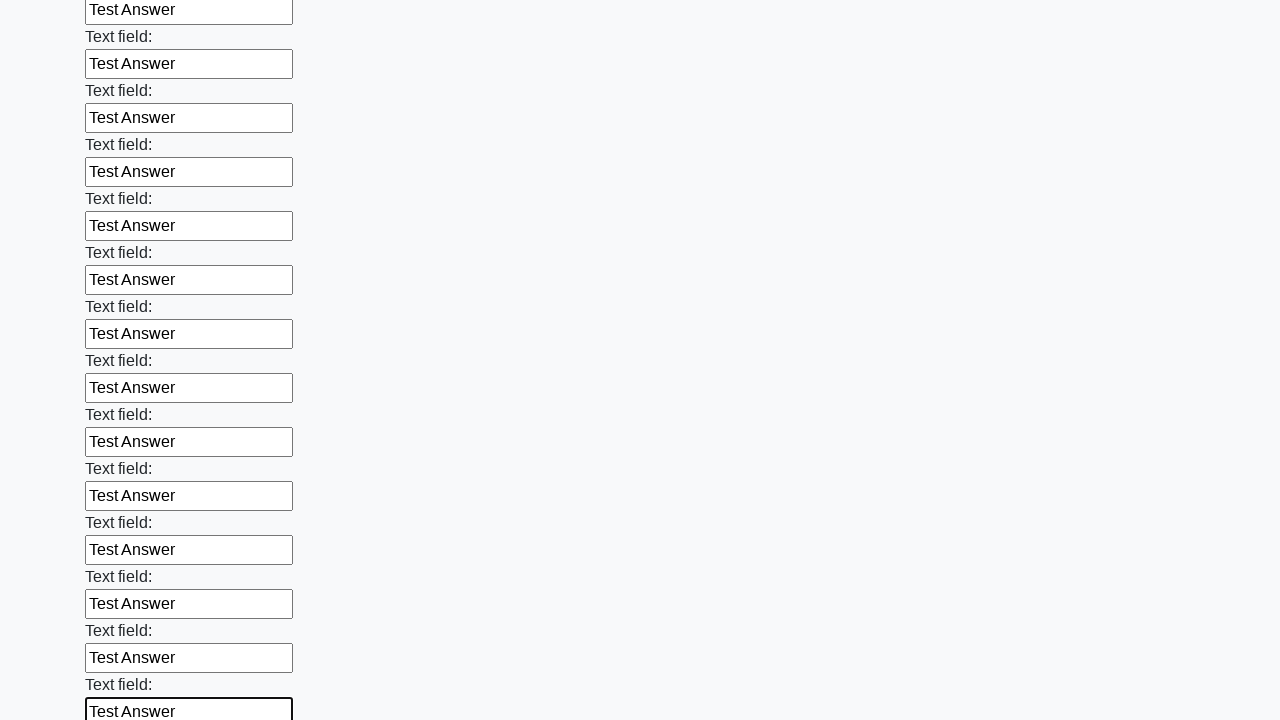

Filled text input field 51 of 100 with 'Test Answer' on [type="text"] >> nth=50
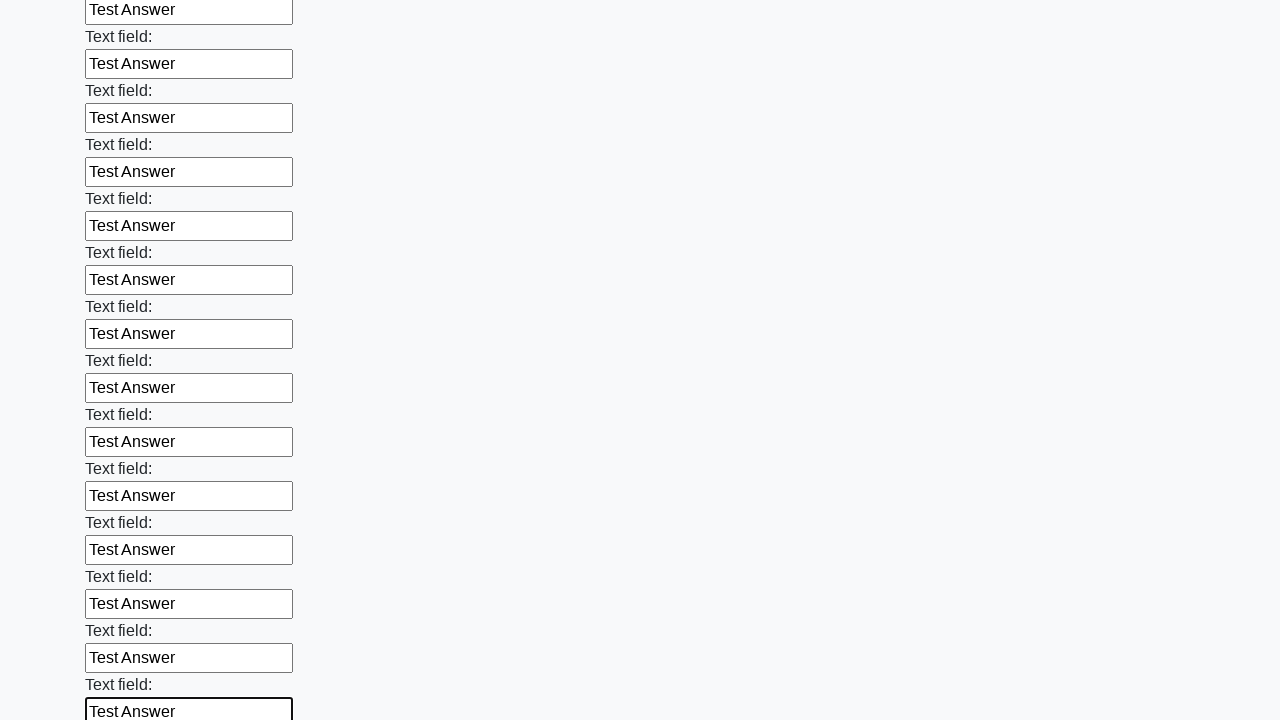

Filled text input field 52 of 100 with 'Test Answer' on [type="text"] >> nth=51
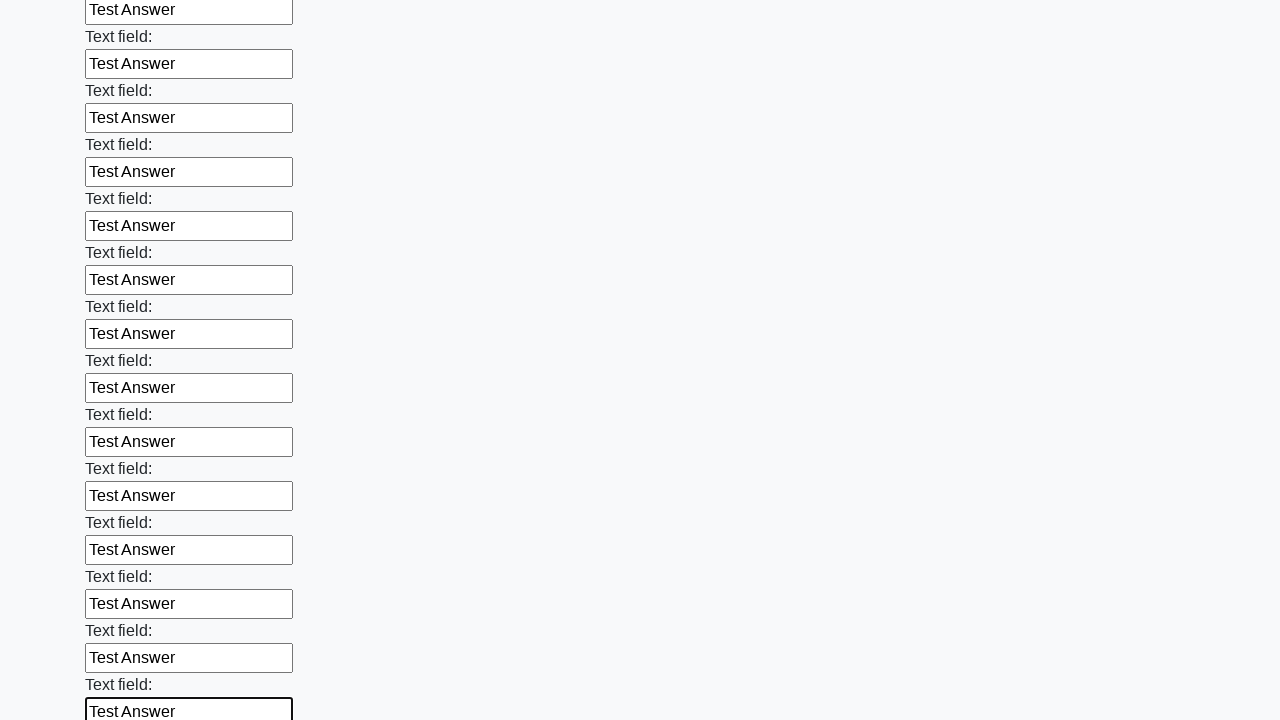

Filled text input field 53 of 100 with 'Test Answer' on [type="text"] >> nth=52
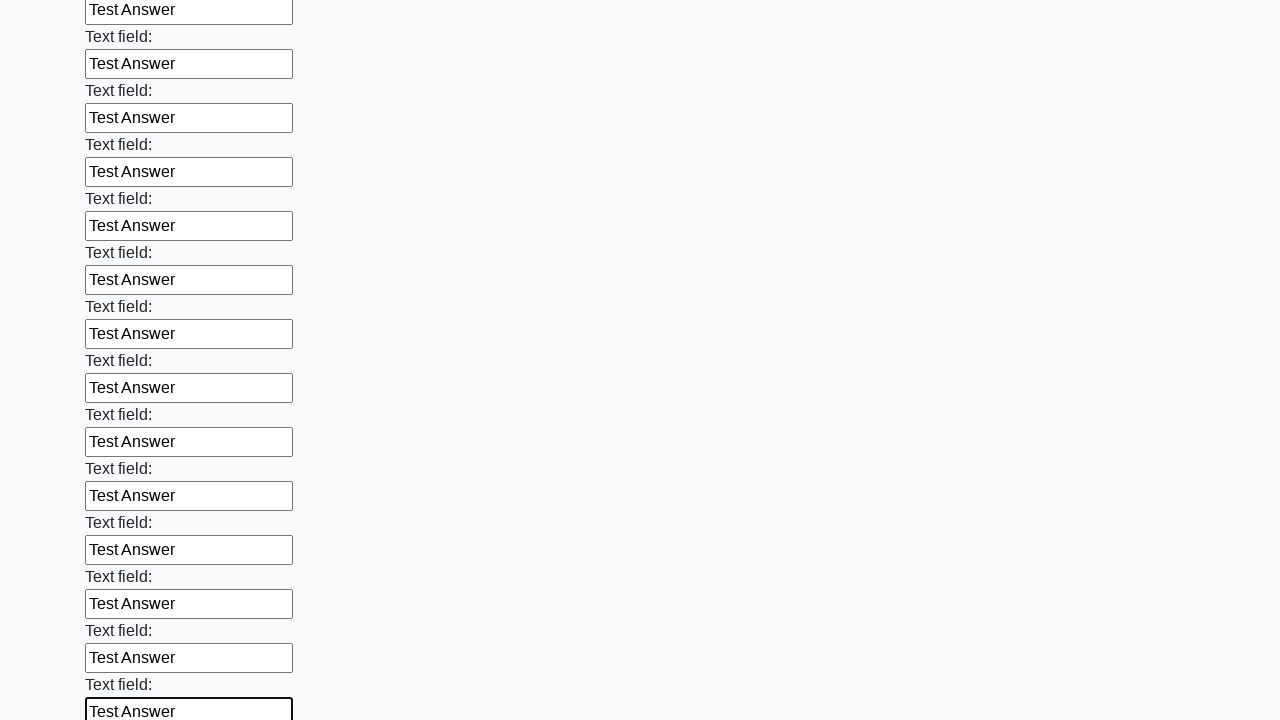

Filled text input field 54 of 100 with 'Test Answer' on [type="text"] >> nth=53
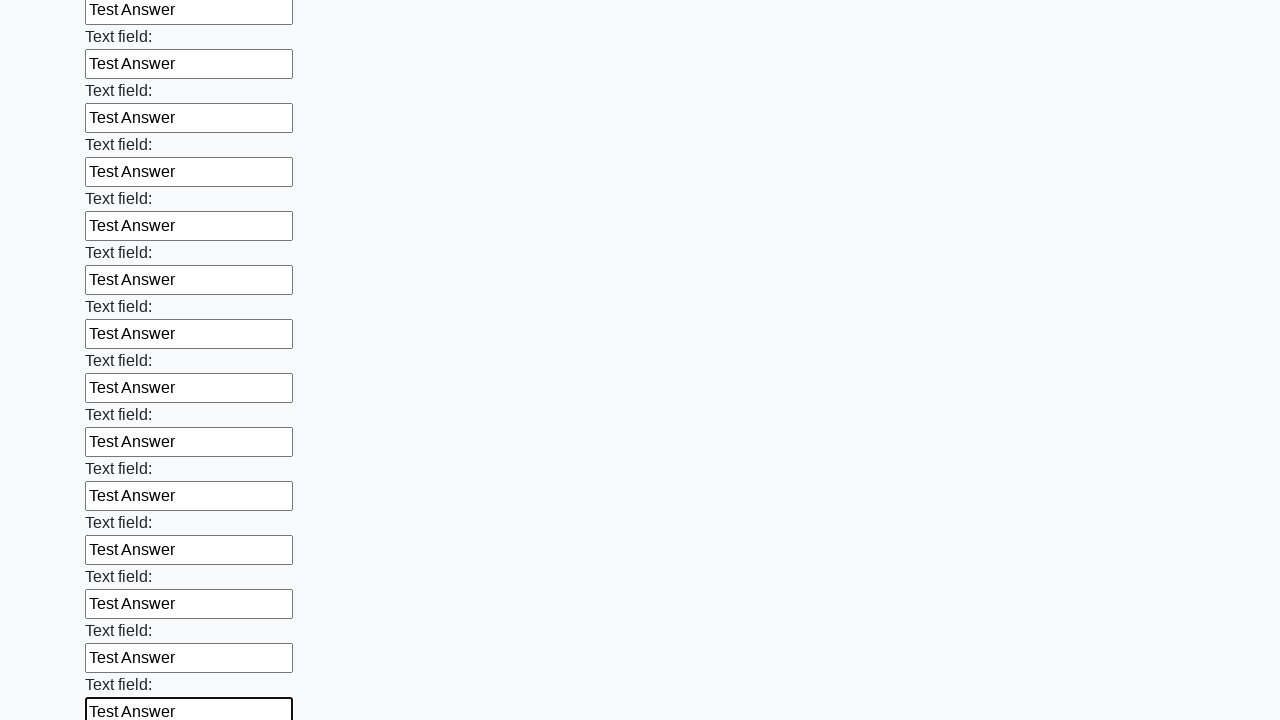

Filled text input field 55 of 100 with 'Test Answer' on [type="text"] >> nth=54
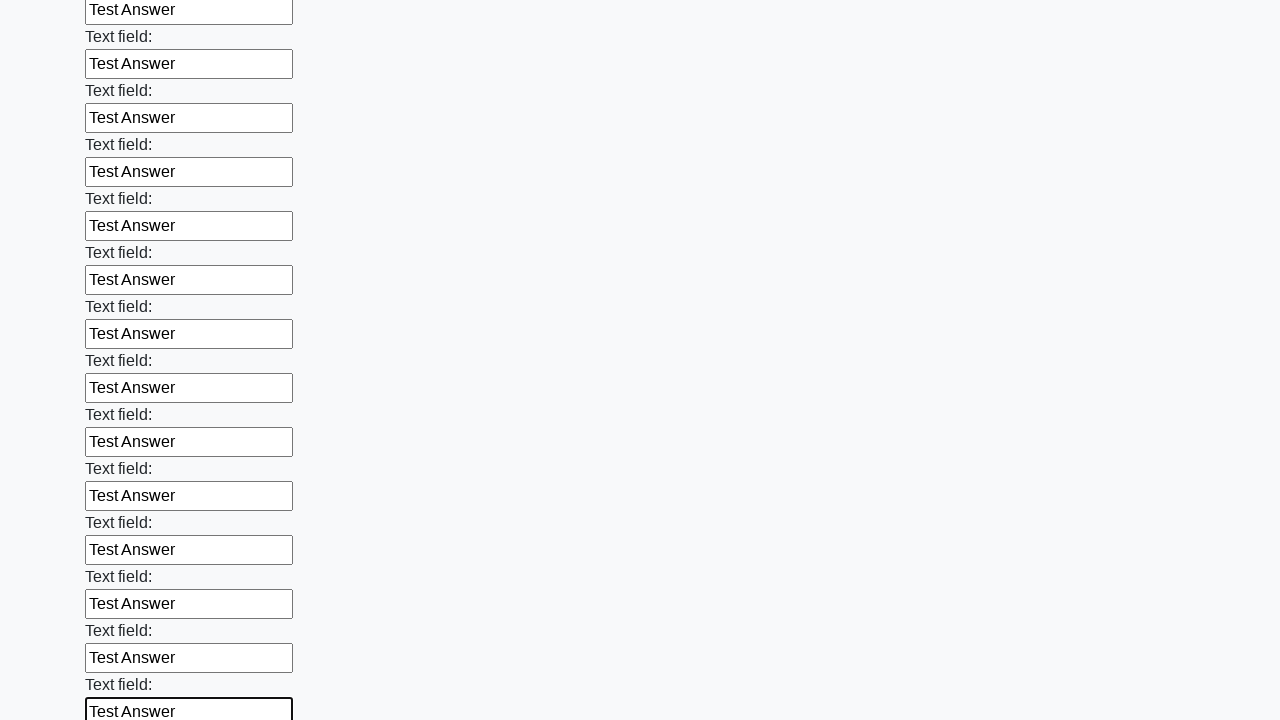

Filled text input field 56 of 100 with 'Test Answer' on [type="text"] >> nth=55
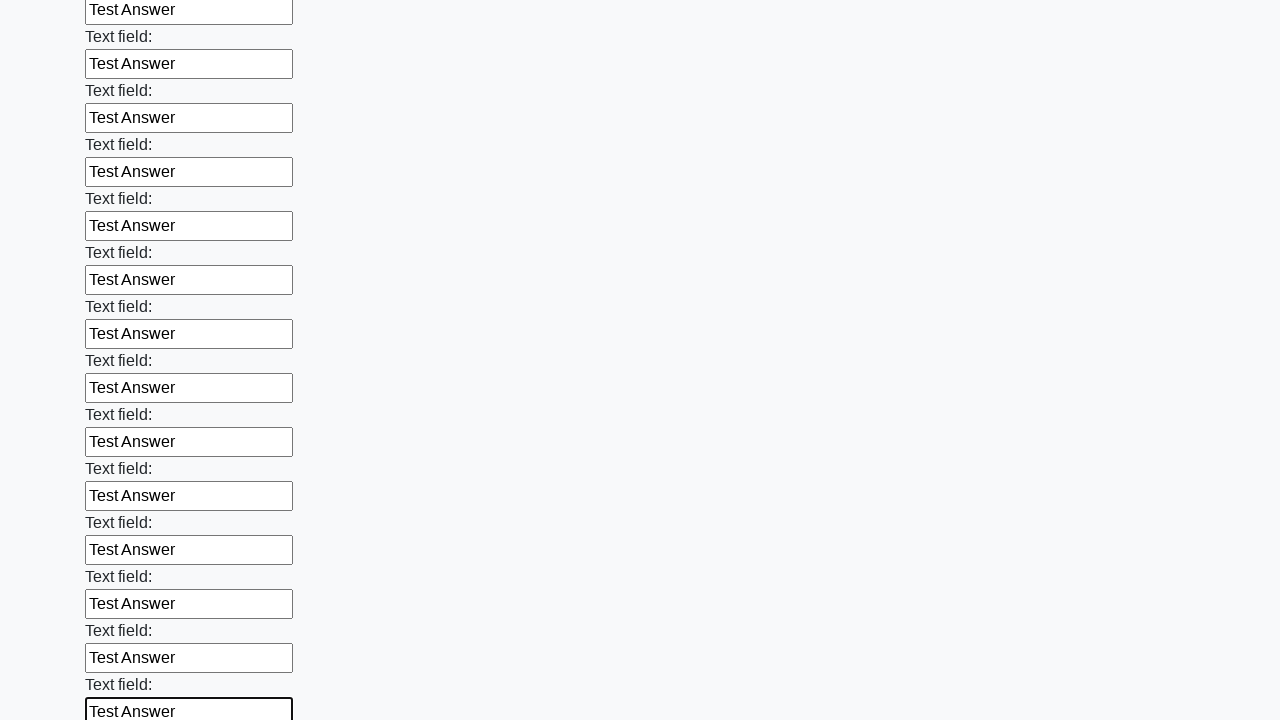

Filled text input field 57 of 100 with 'Test Answer' on [type="text"] >> nth=56
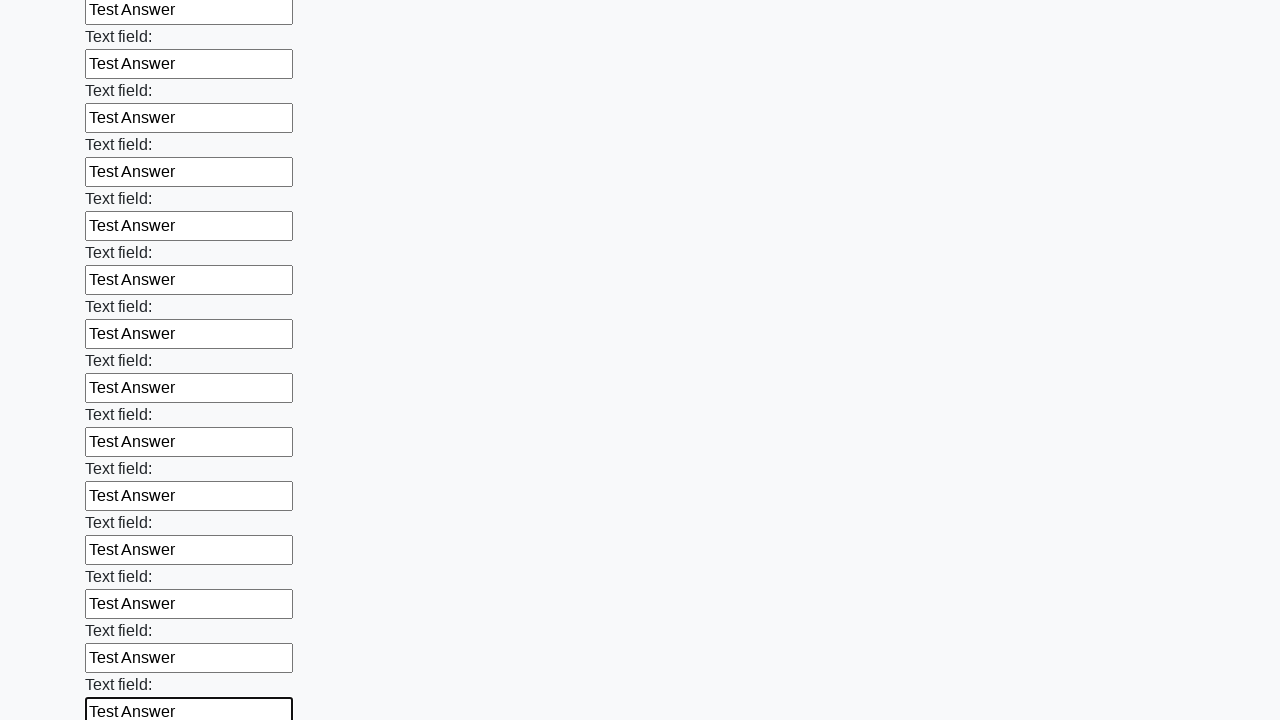

Filled text input field 58 of 100 with 'Test Answer' on [type="text"] >> nth=57
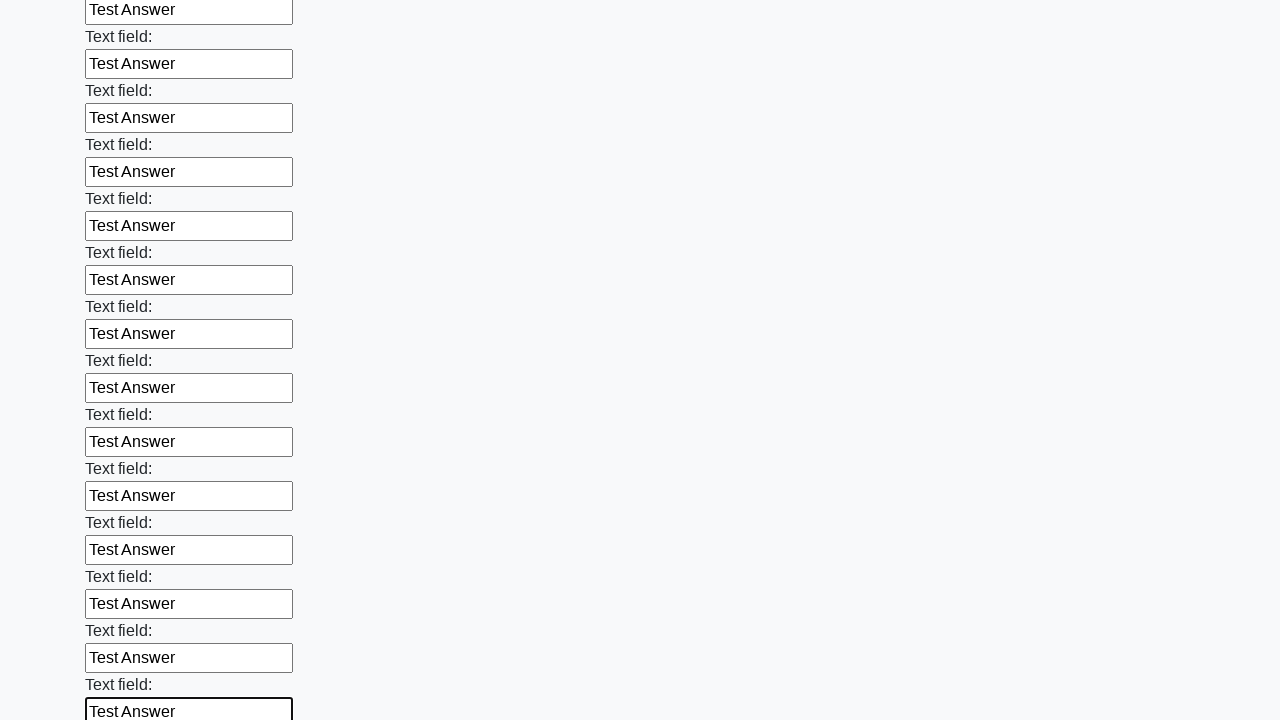

Filled text input field 59 of 100 with 'Test Answer' on [type="text"] >> nth=58
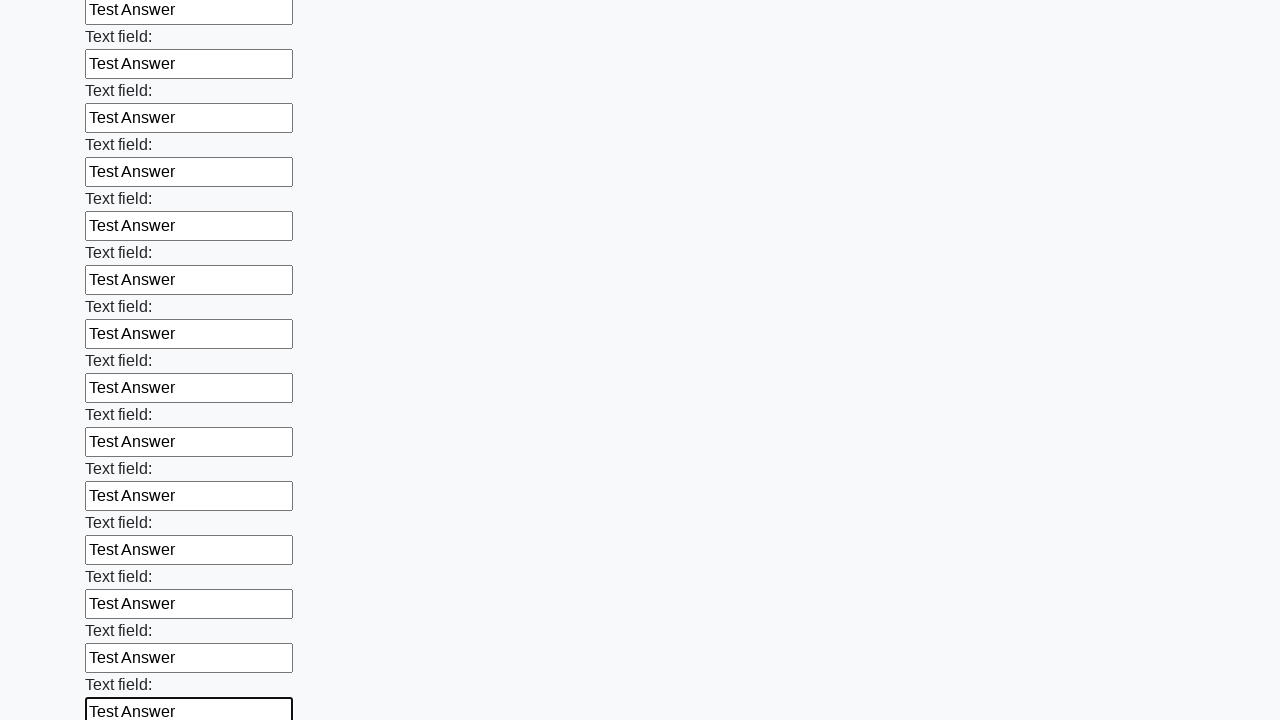

Filled text input field 60 of 100 with 'Test Answer' on [type="text"] >> nth=59
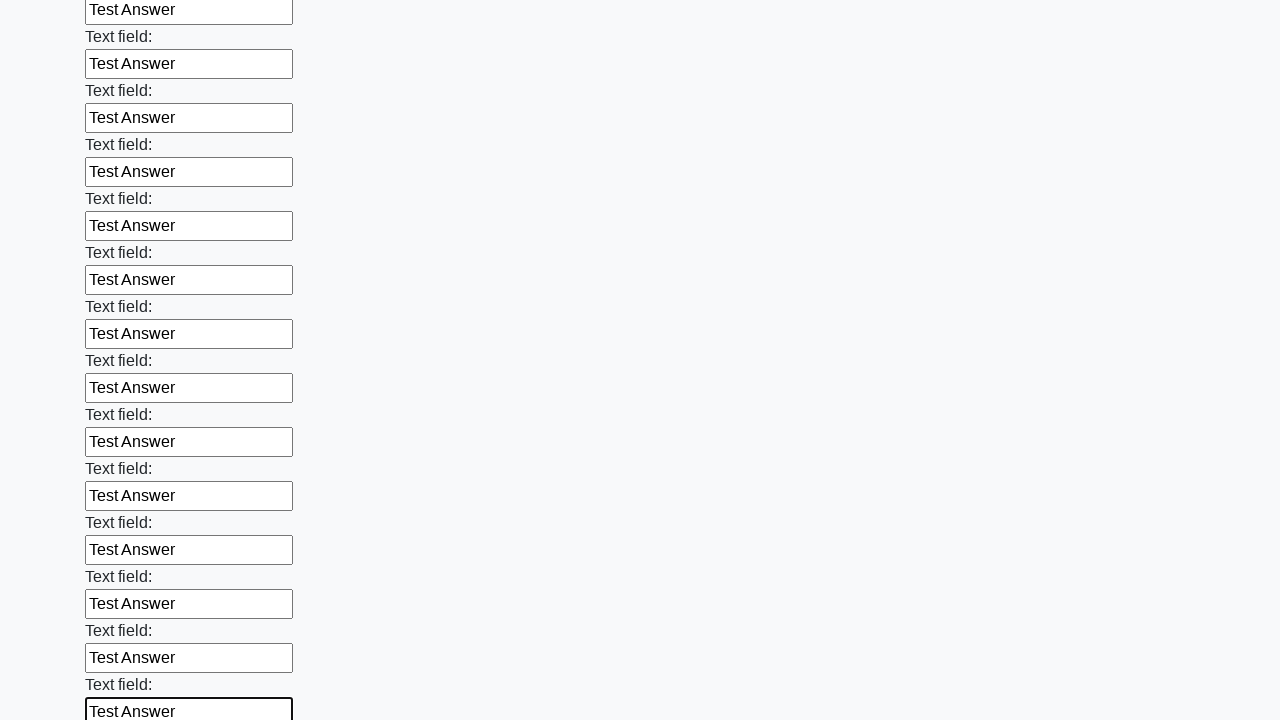

Filled text input field 61 of 100 with 'Test Answer' on [type="text"] >> nth=60
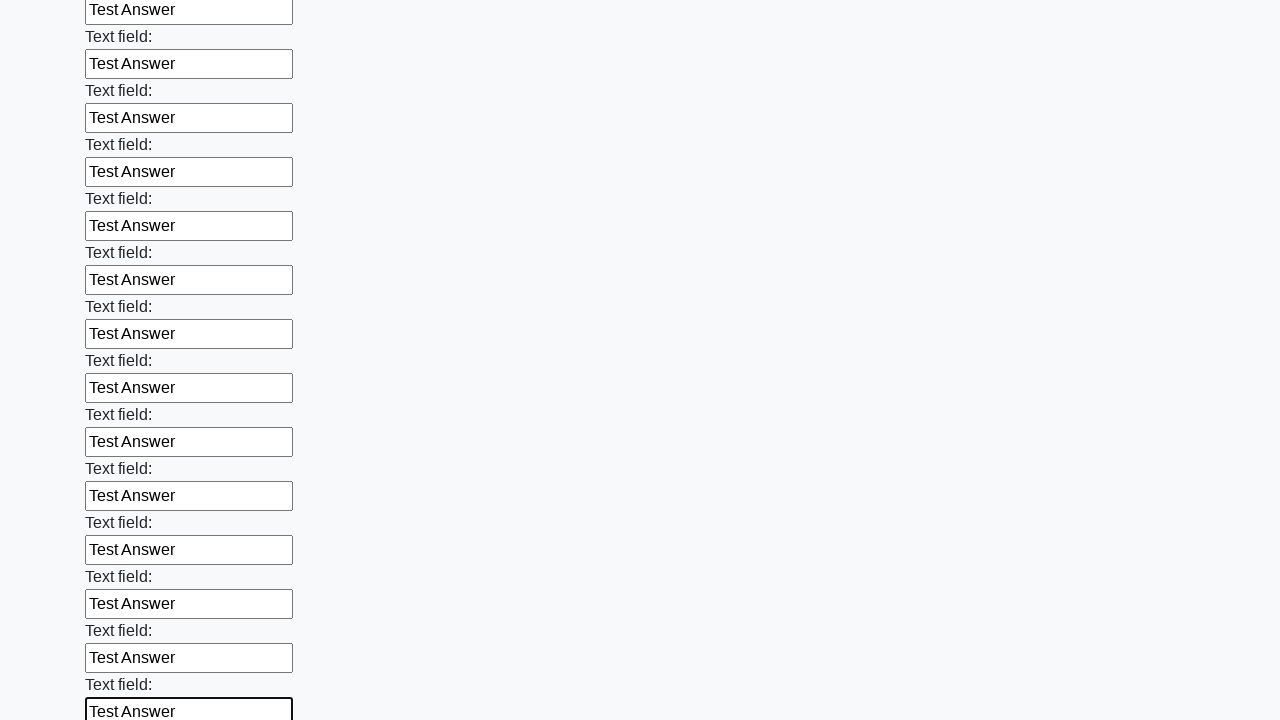

Filled text input field 62 of 100 with 'Test Answer' on [type="text"] >> nth=61
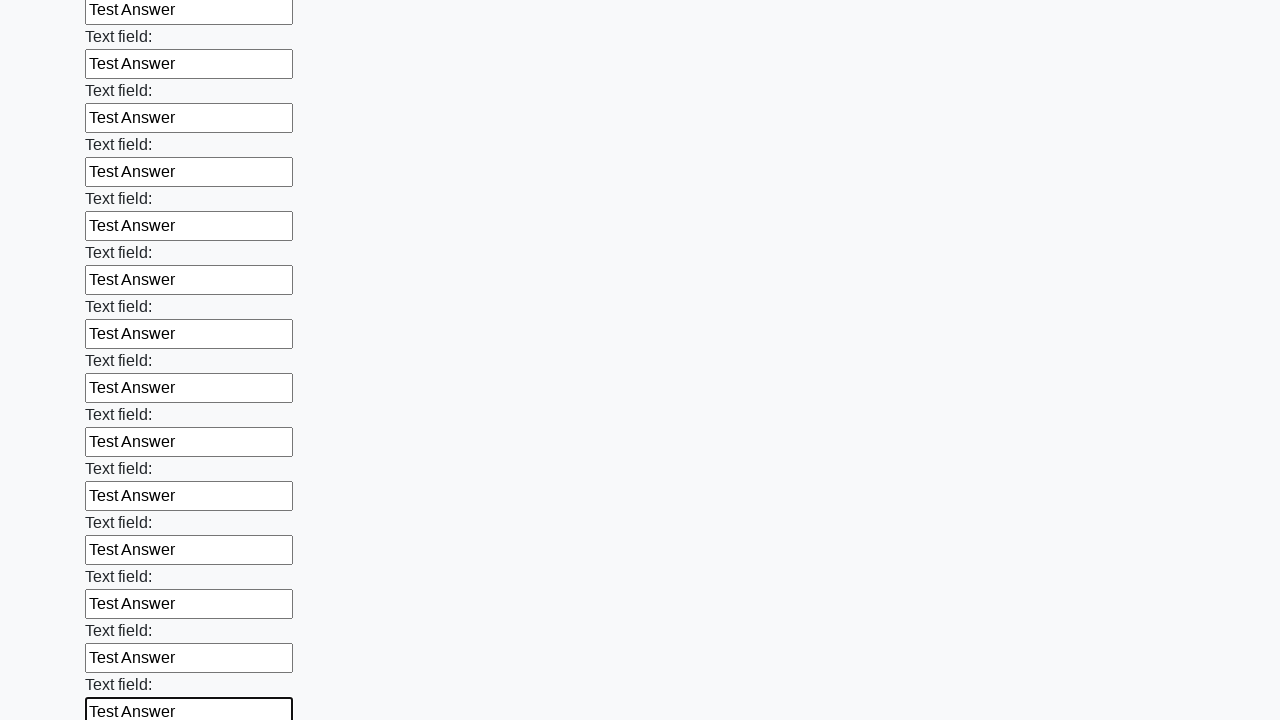

Filled text input field 63 of 100 with 'Test Answer' on [type="text"] >> nth=62
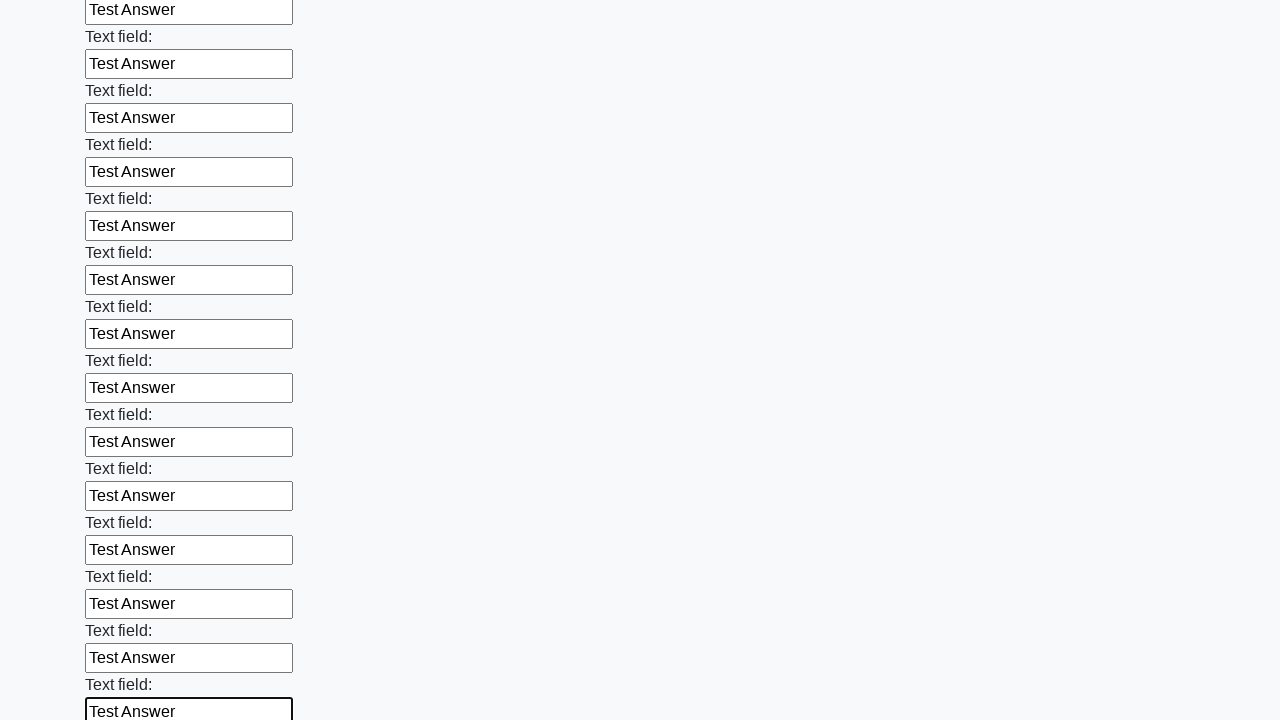

Filled text input field 64 of 100 with 'Test Answer' on [type="text"] >> nth=63
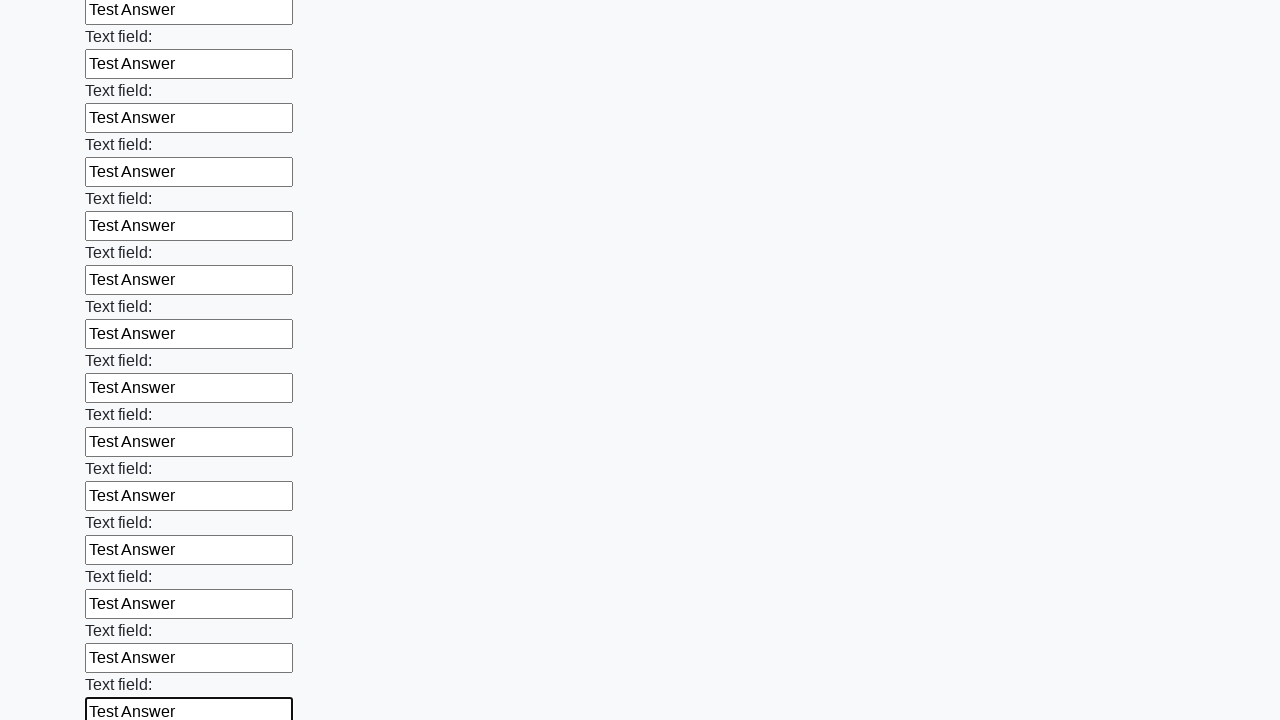

Filled text input field 65 of 100 with 'Test Answer' on [type="text"] >> nth=64
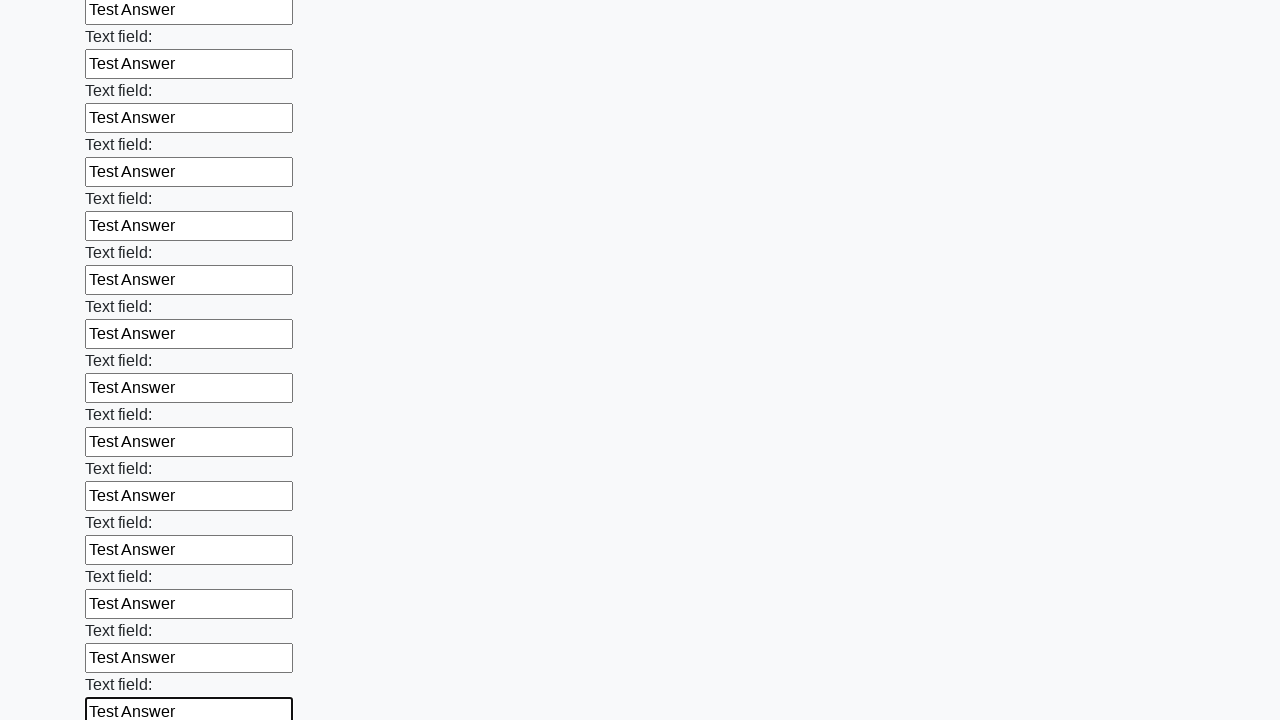

Filled text input field 66 of 100 with 'Test Answer' on [type="text"] >> nth=65
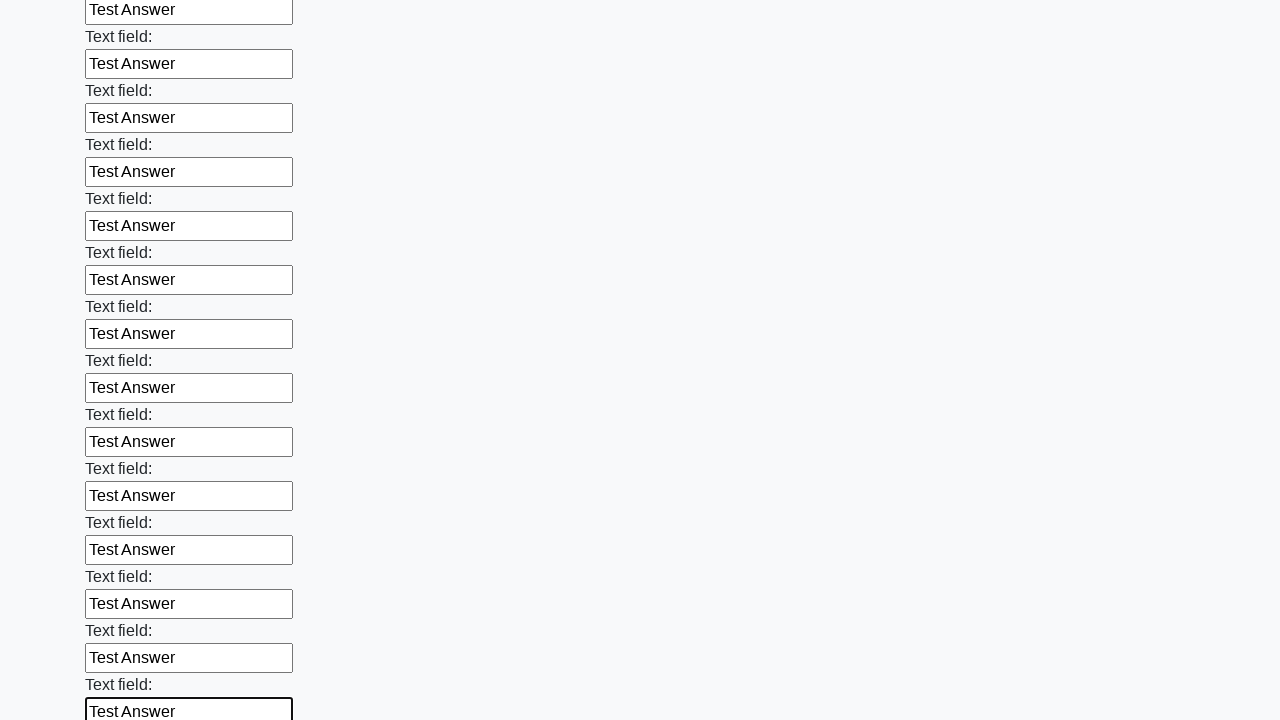

Filled text input field 67 of 100 with 'Test Answer' on [type="text"] >> nth=66
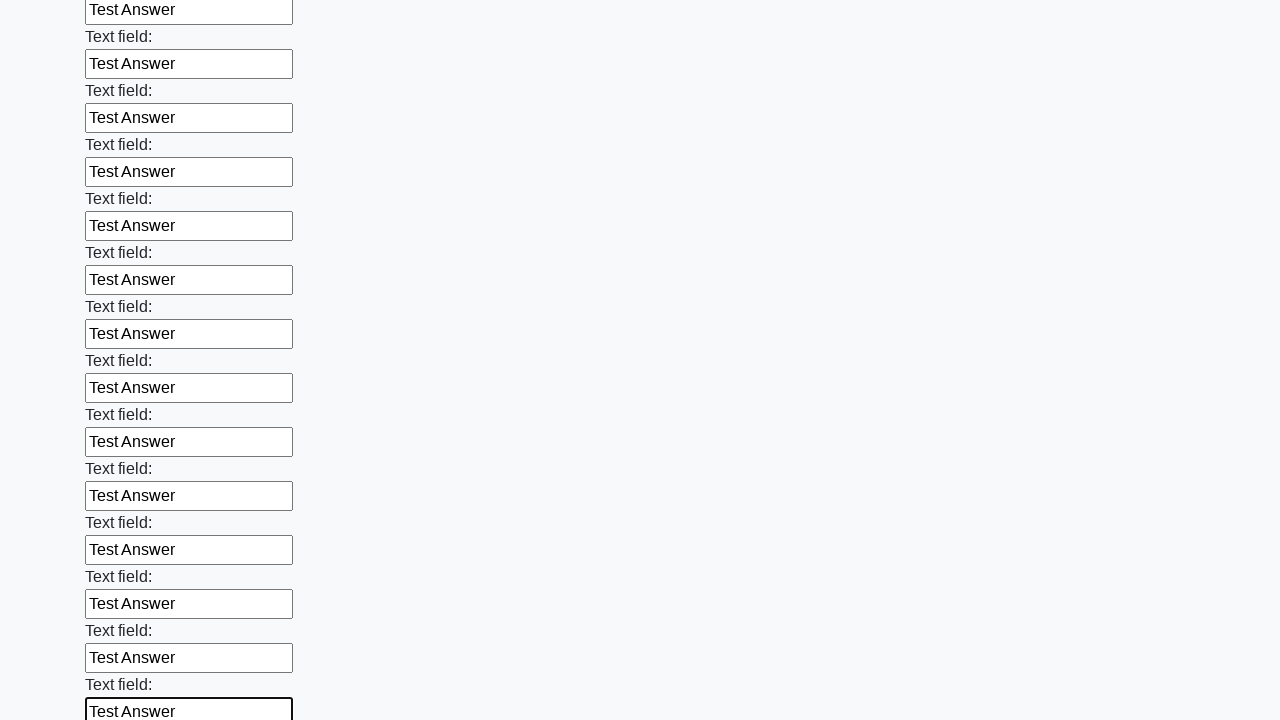

Filled text input field 68 of 100 with 'Test Answer' on [type="text"] >> nth=67
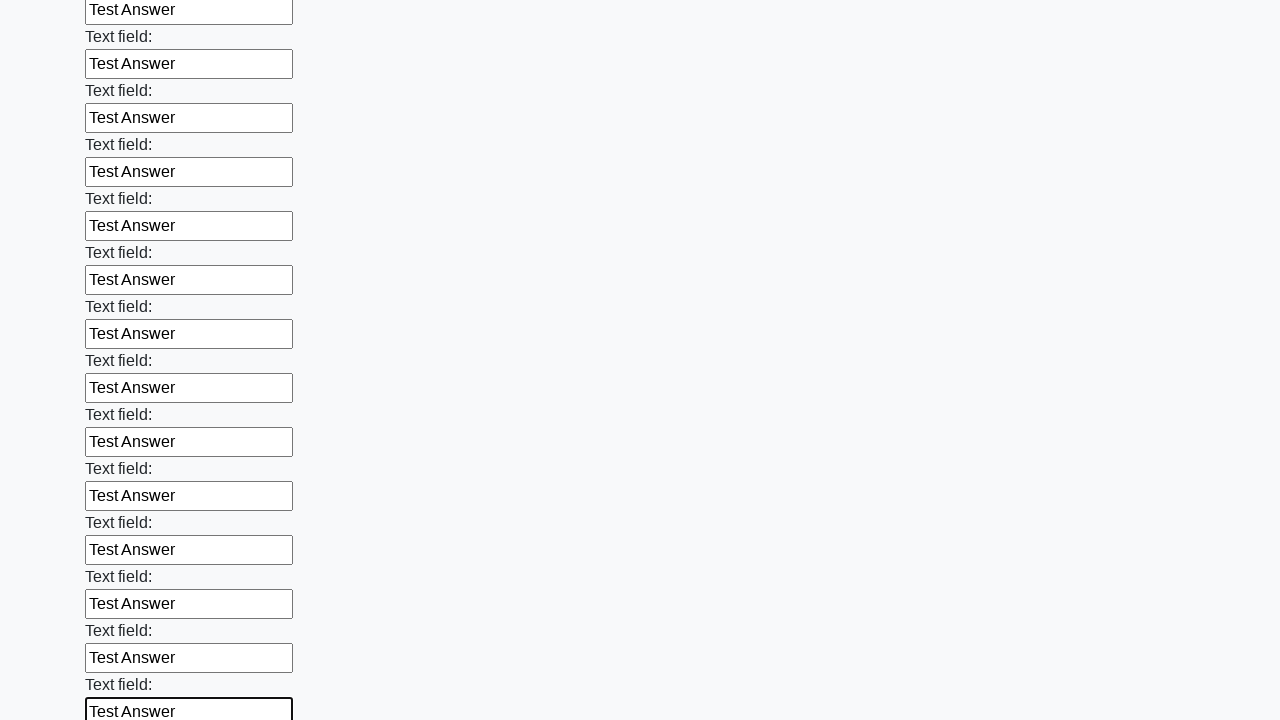

Filled text input field 69 of 100 with 'Test Answer' on [type="text"] >> nth=68
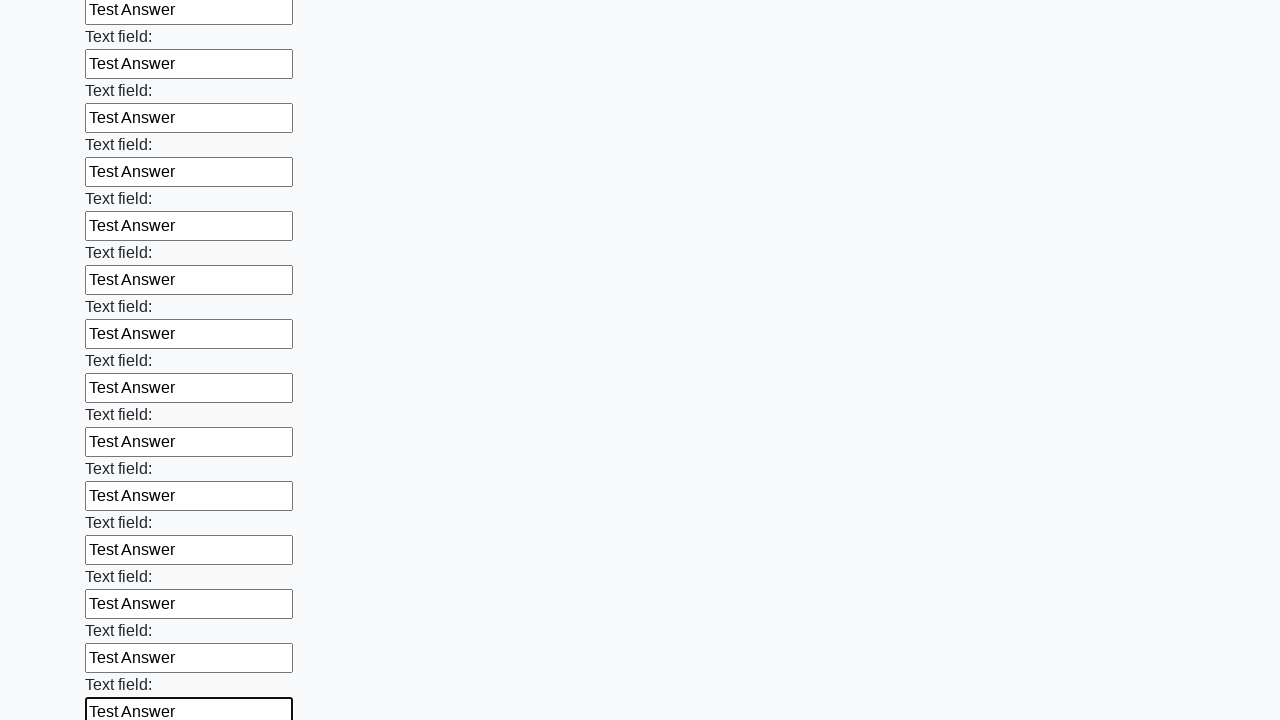

Filled text input field 70 of 100 with 'Test Answer' on [type="text"] >> nth=69
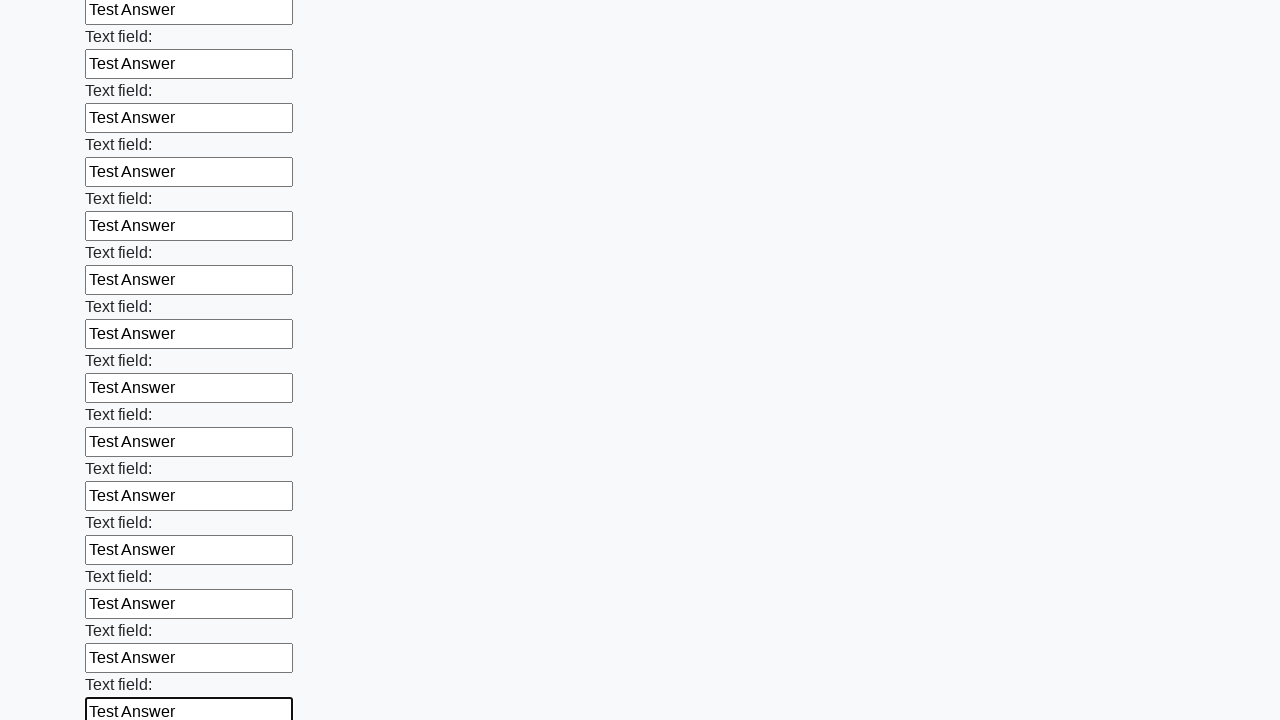

Filled text input field 71 of 100 with 'Test Answer' on [type="text"] >> nth=70
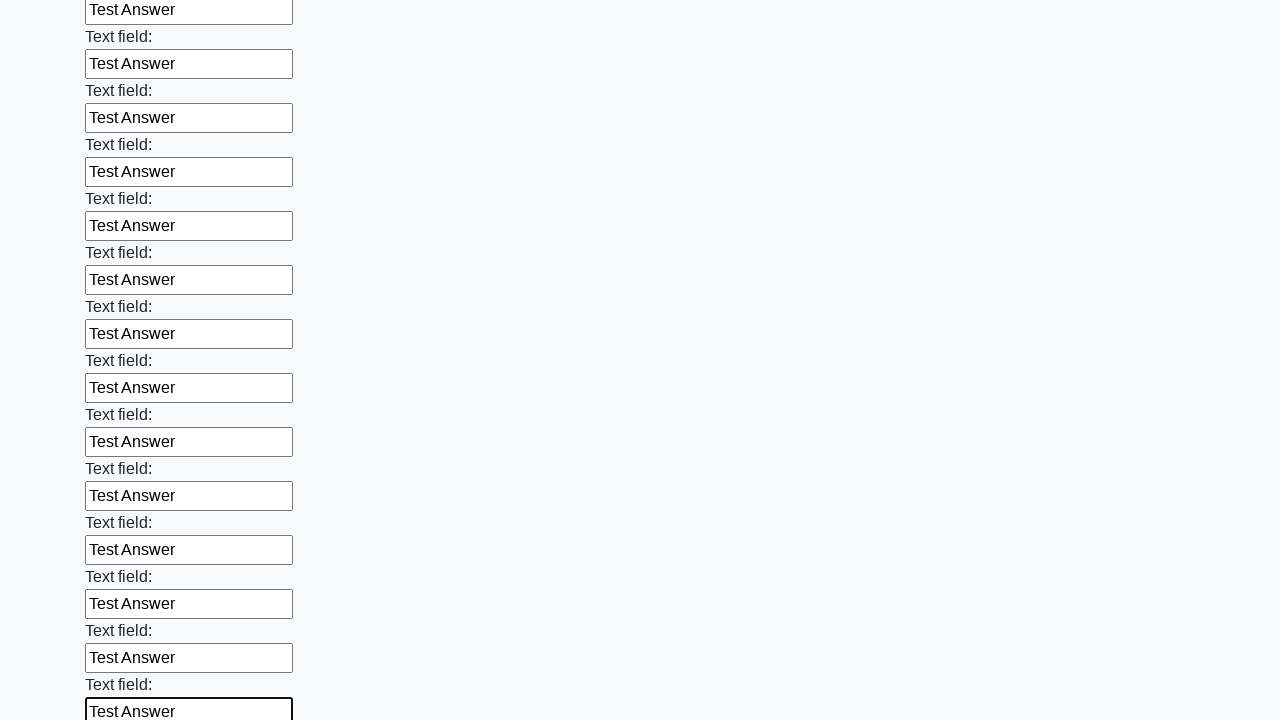

Filled text input field 72 of 100 with 'Test Answer' on [type="text"] >> nth=71
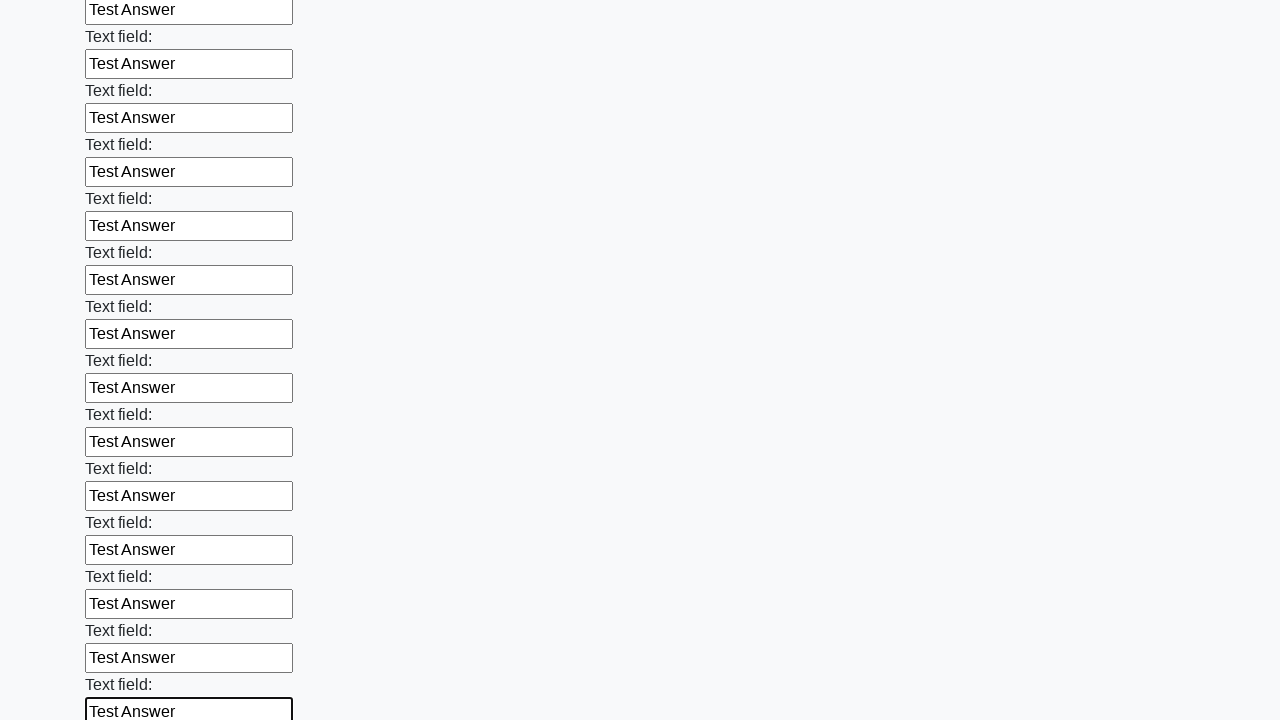

Filled text input field 73 of 100 with 'Test Answer' on [type="text"] >> nth=72
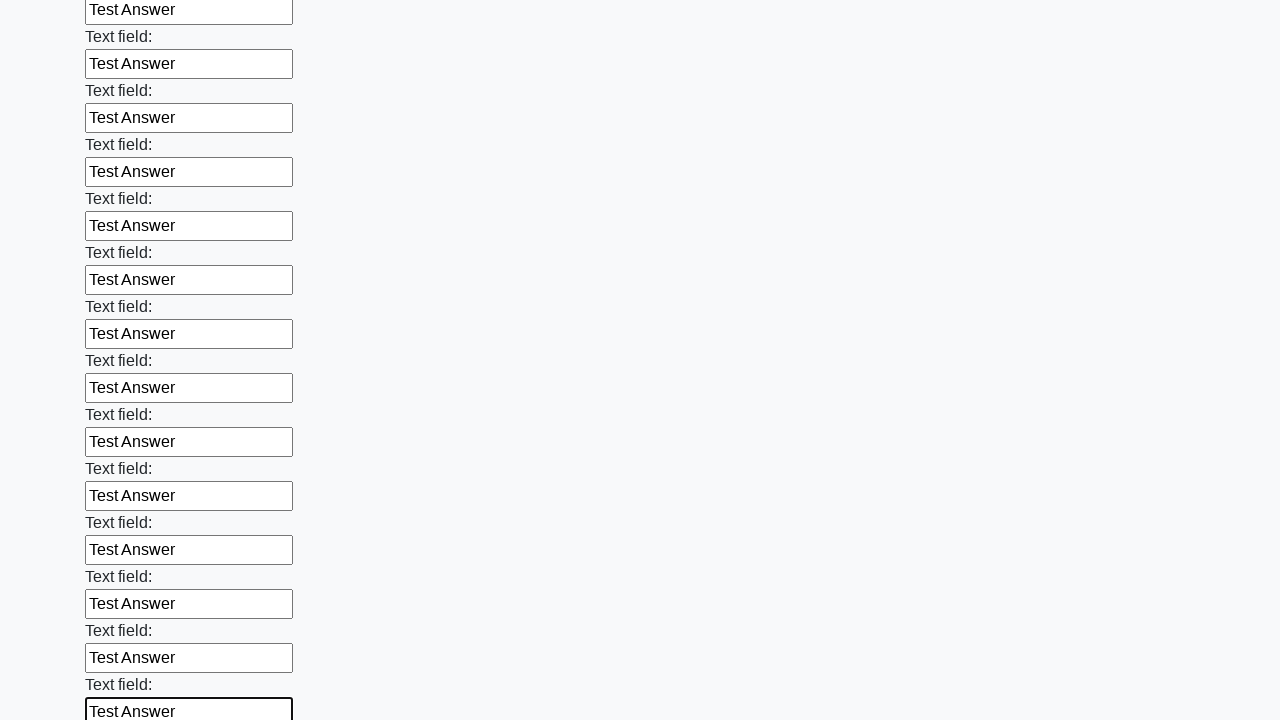

Filled text input field 74 of 100 with 'Test Answer' on [type="text"] >> nth=73
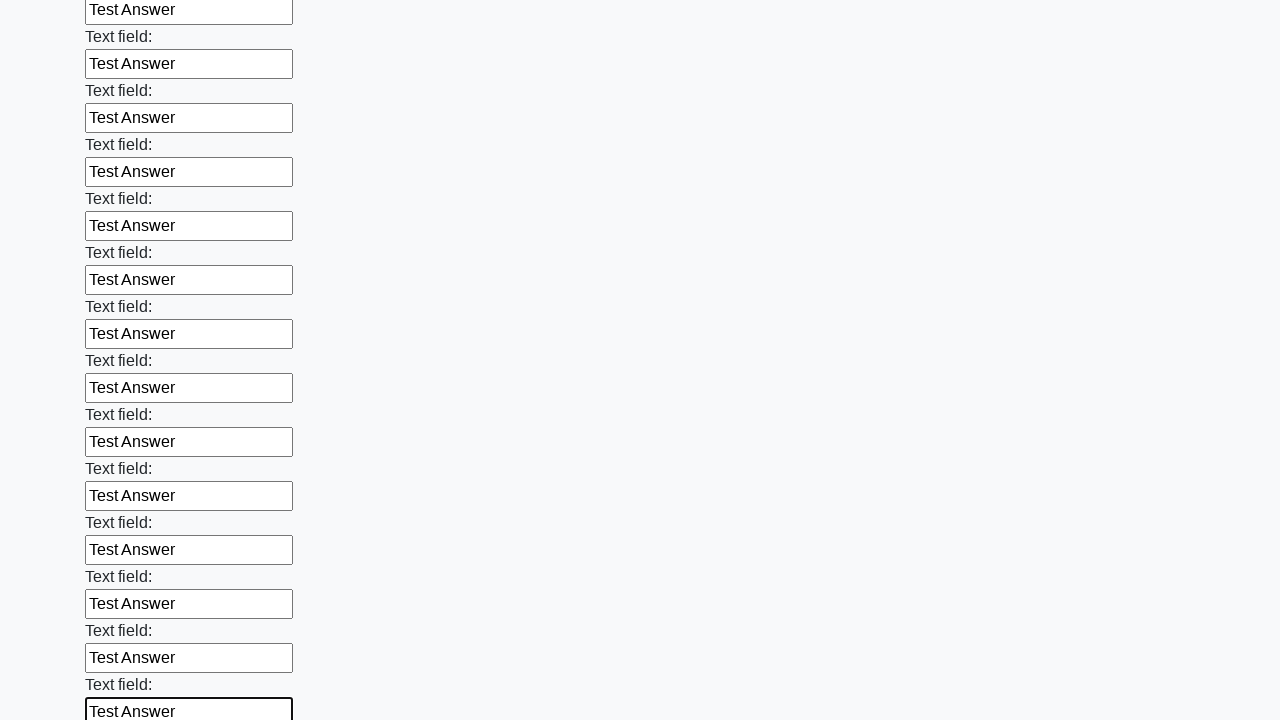

Filled text input field 75 of 100 with 'Test Answer' on [type="text"] >> nth=74
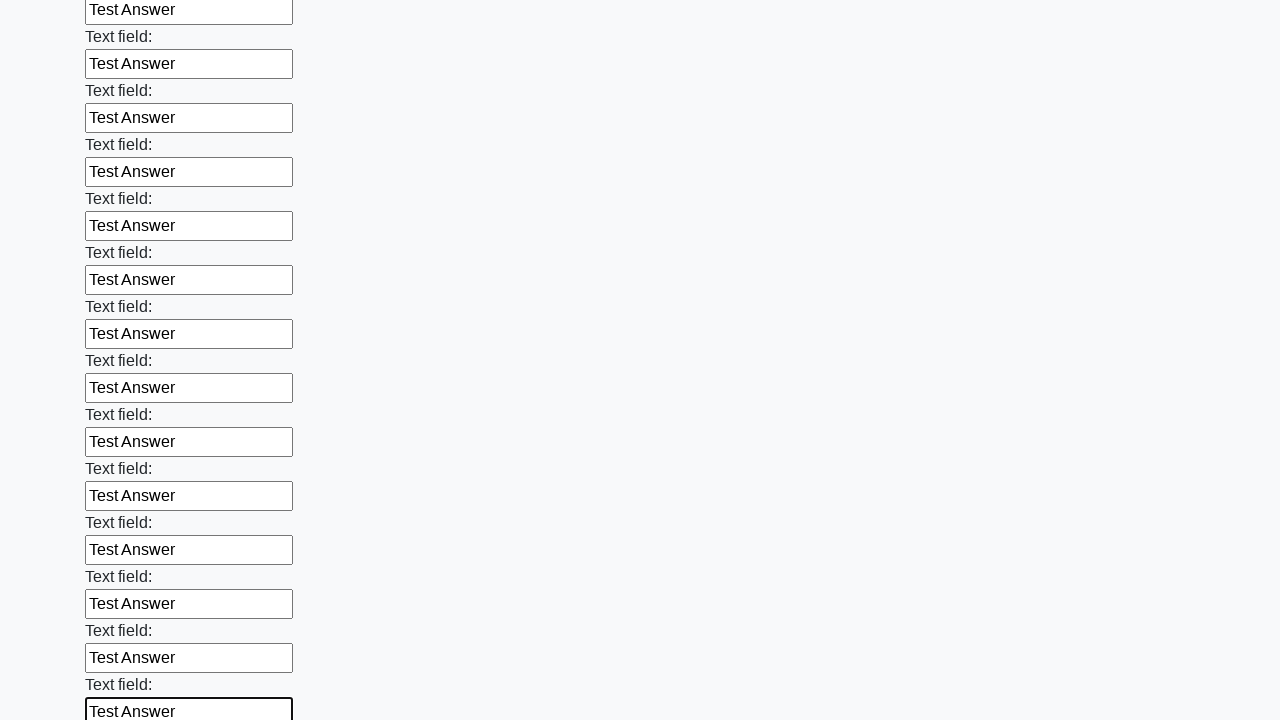

Filled text input field 76 of 100 with 'Test Answer' on [type="text"] >> nth=75
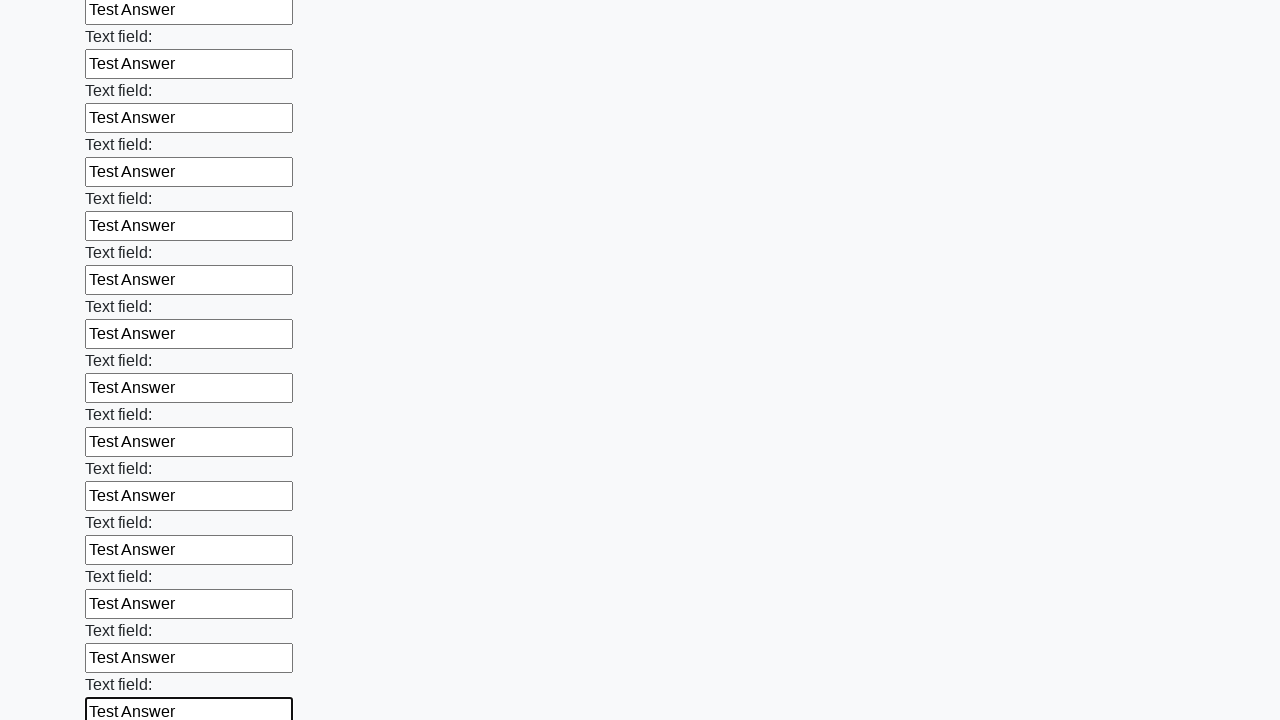

Filled text input field 77 of 100 with 'Test Answer' on [type="text"] >> nth=76
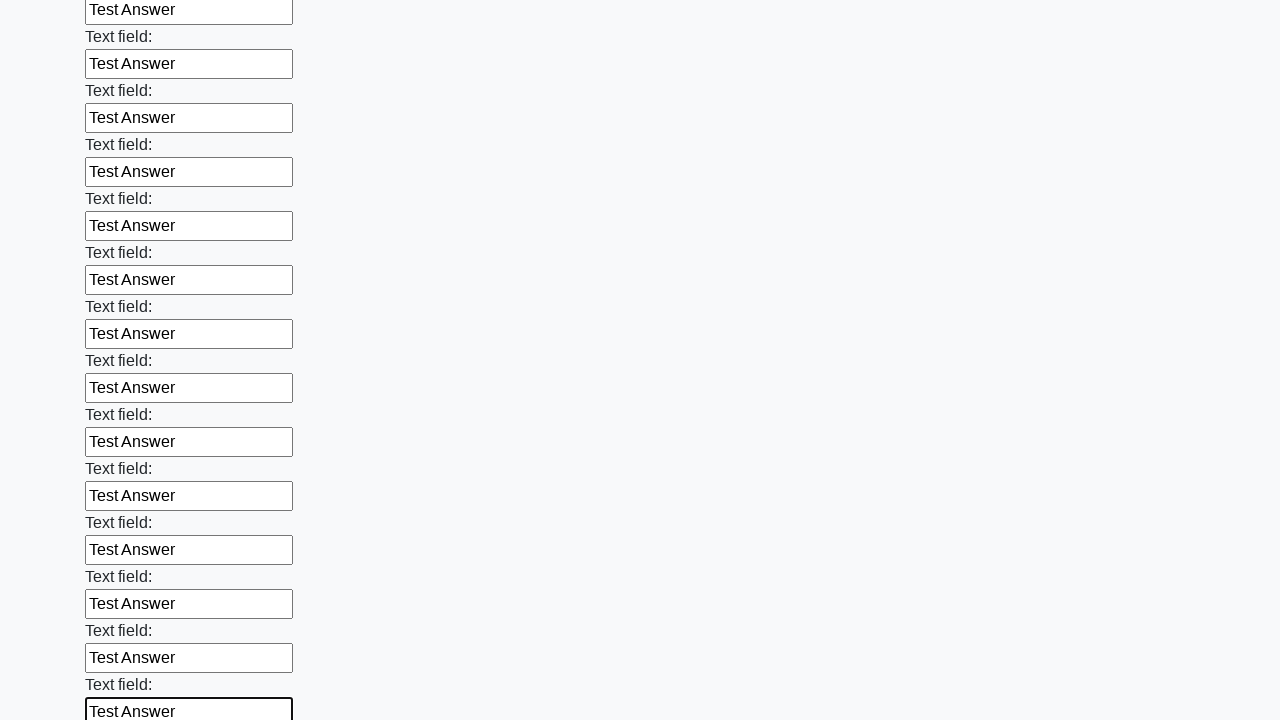

Filled text input field 78 of 100 with 'Test Answer' on [type="text"] >> nth=77
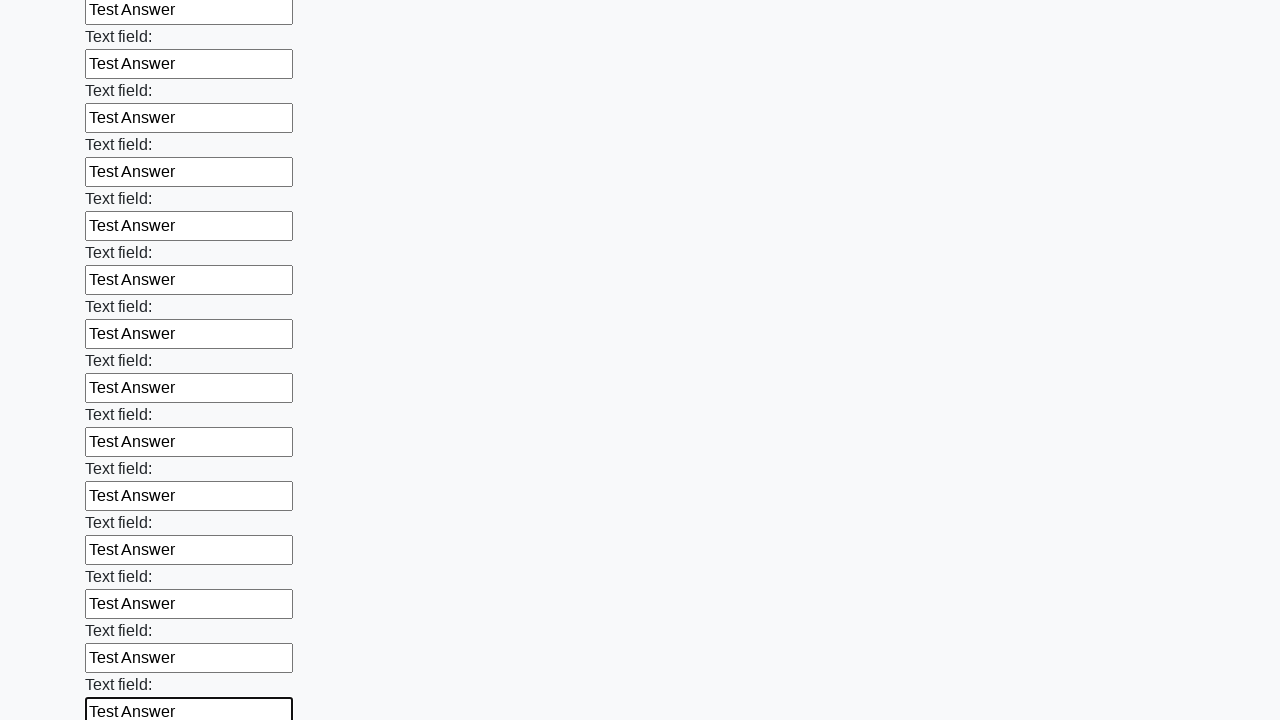

Filled text input field 79 of 100 with 'Test Answer' on [type="text"] >> nth=78
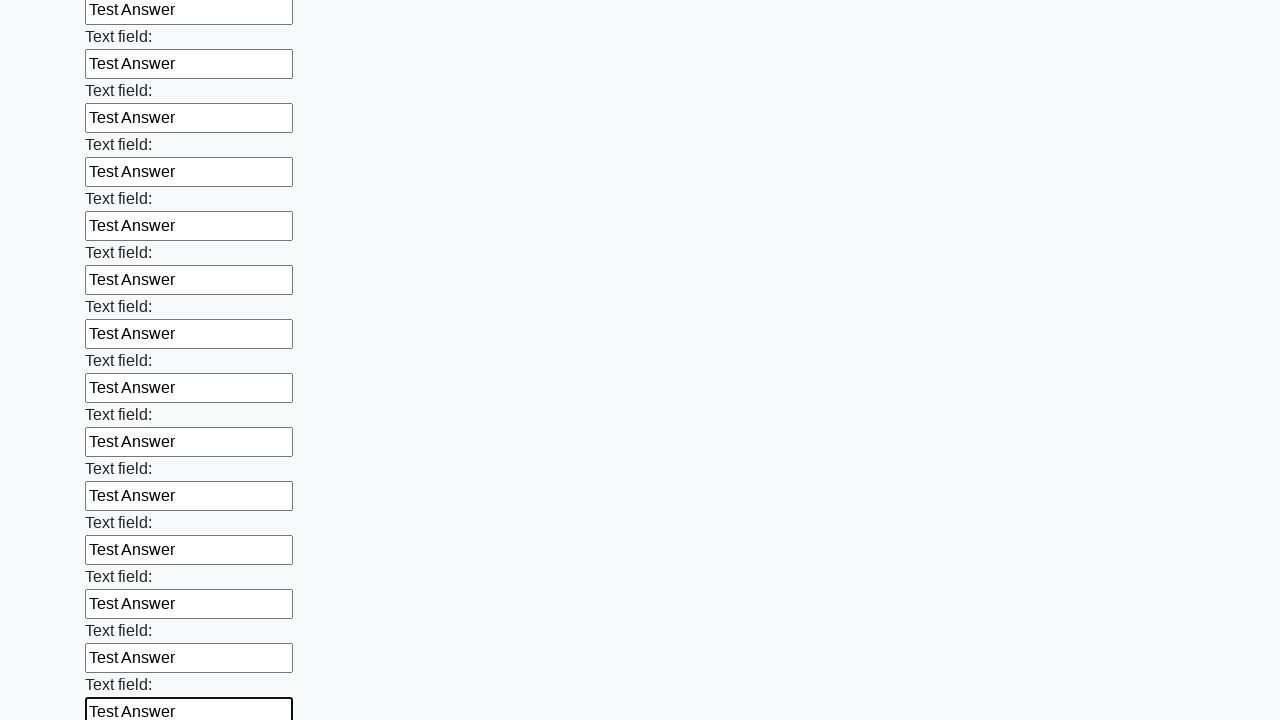

Filled text input field 80 of 100 with 'Test Answer' on [type="text"] >> nth=79
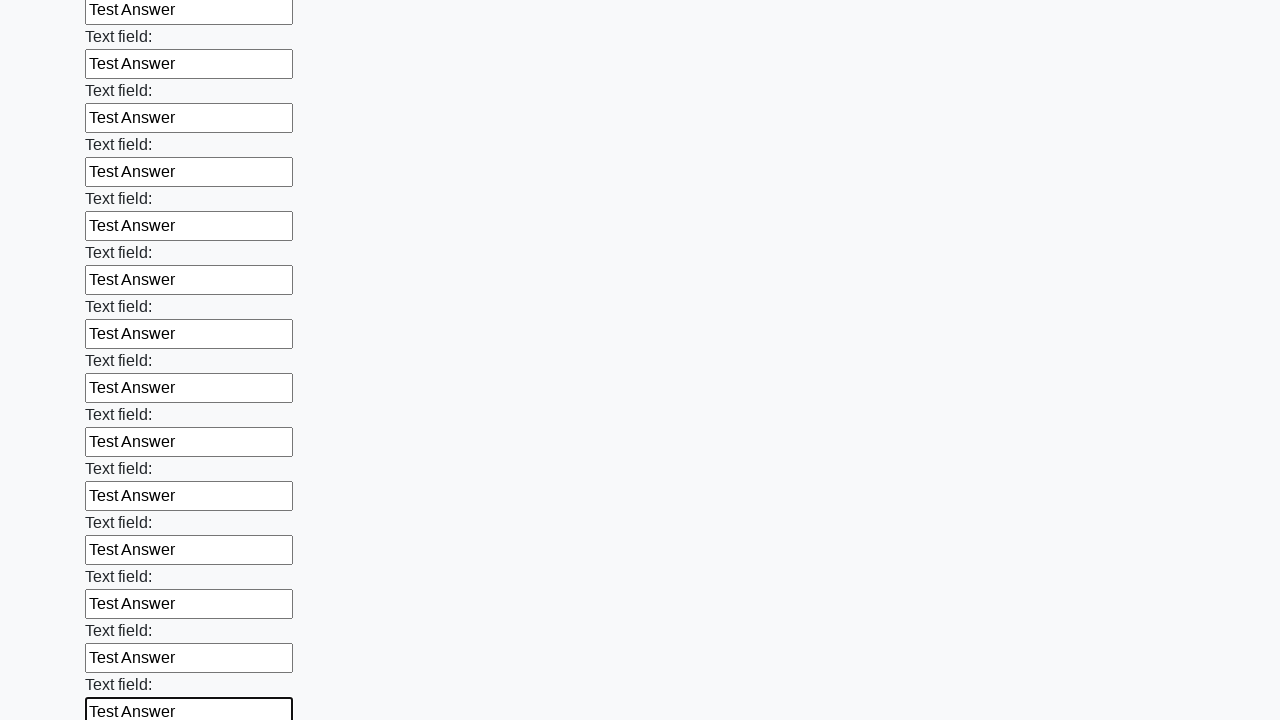

Filled text input field 81 of 100 with 'Test Answer' on [type="text"] >> nth=80
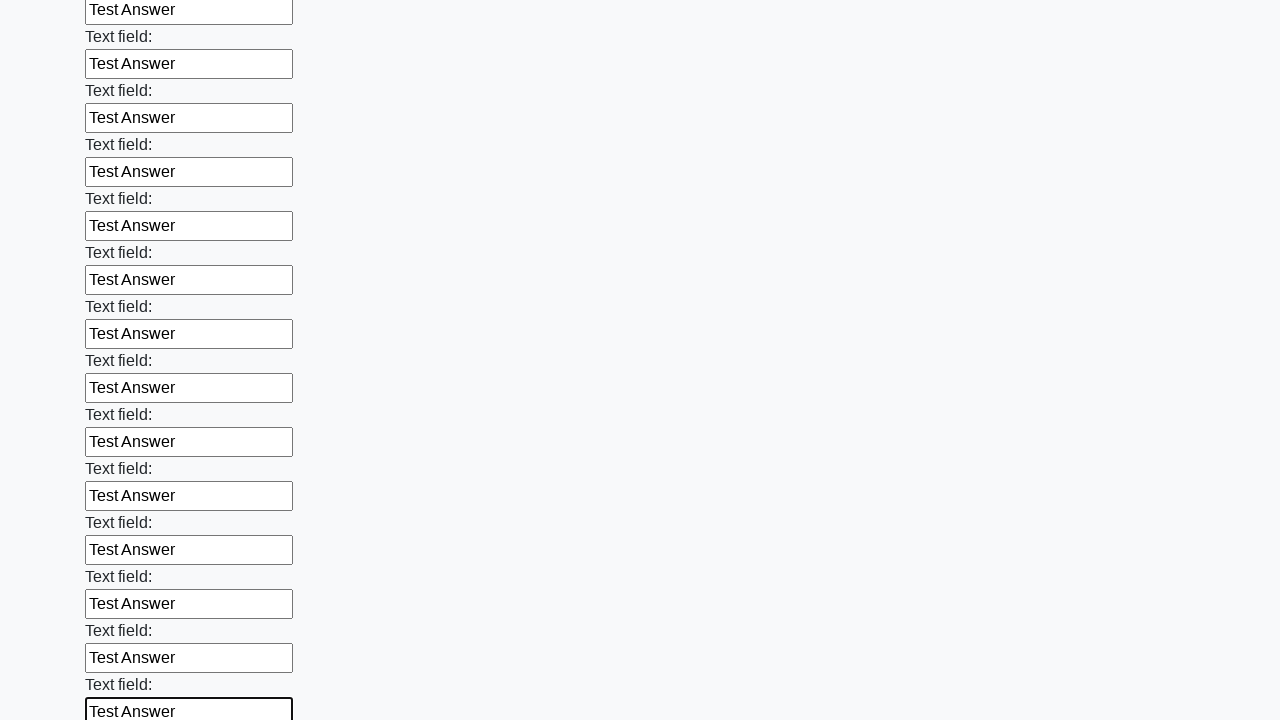

Filled text input field 82 of 100 with 'Test Answer' on [type="text"] >> nth=81
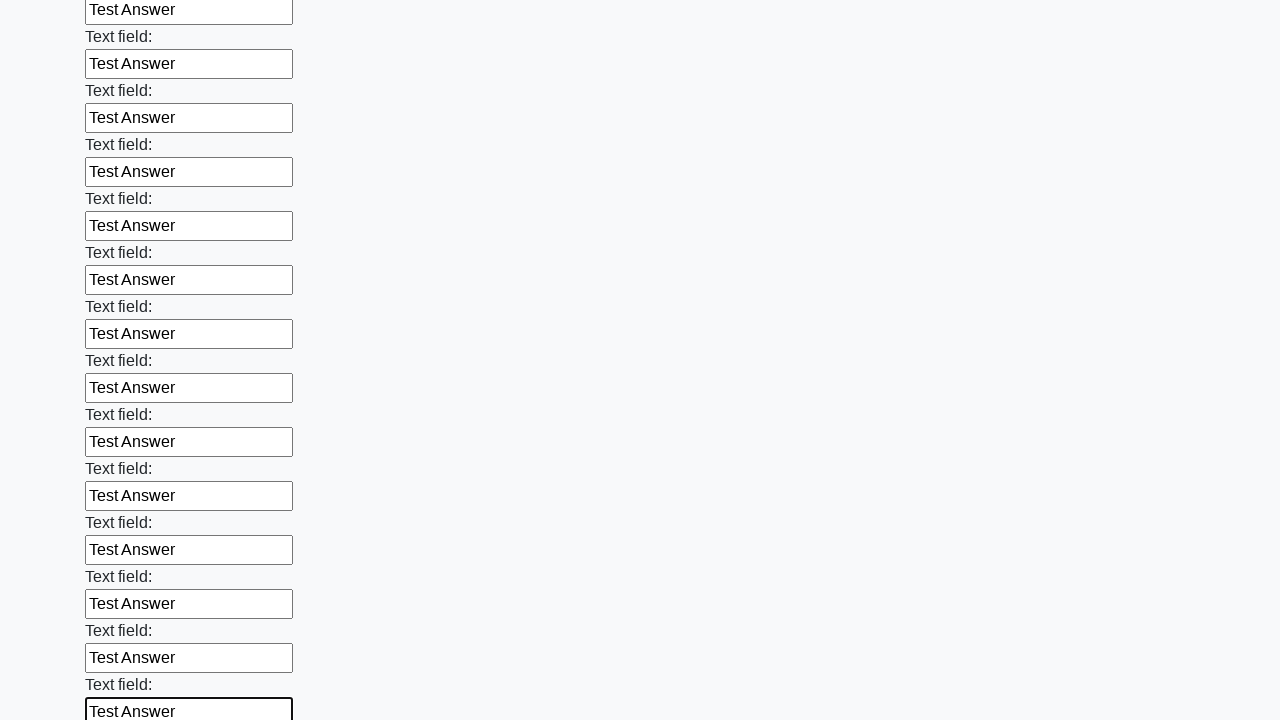

Filled text input field 83 of 100 with 'Test Answer' on [type="text"] >> nth=82
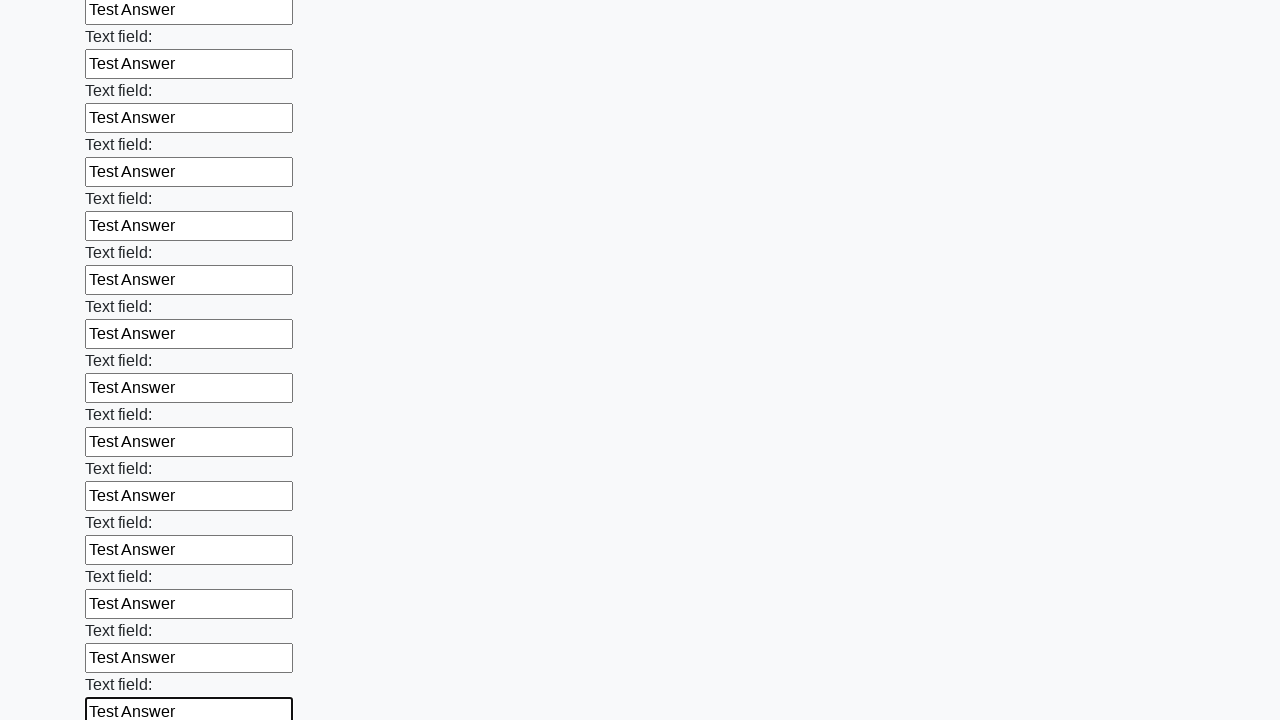

Filled text input field 84 of 100 with 'Test Answer' on [type="text"] >> nth=83
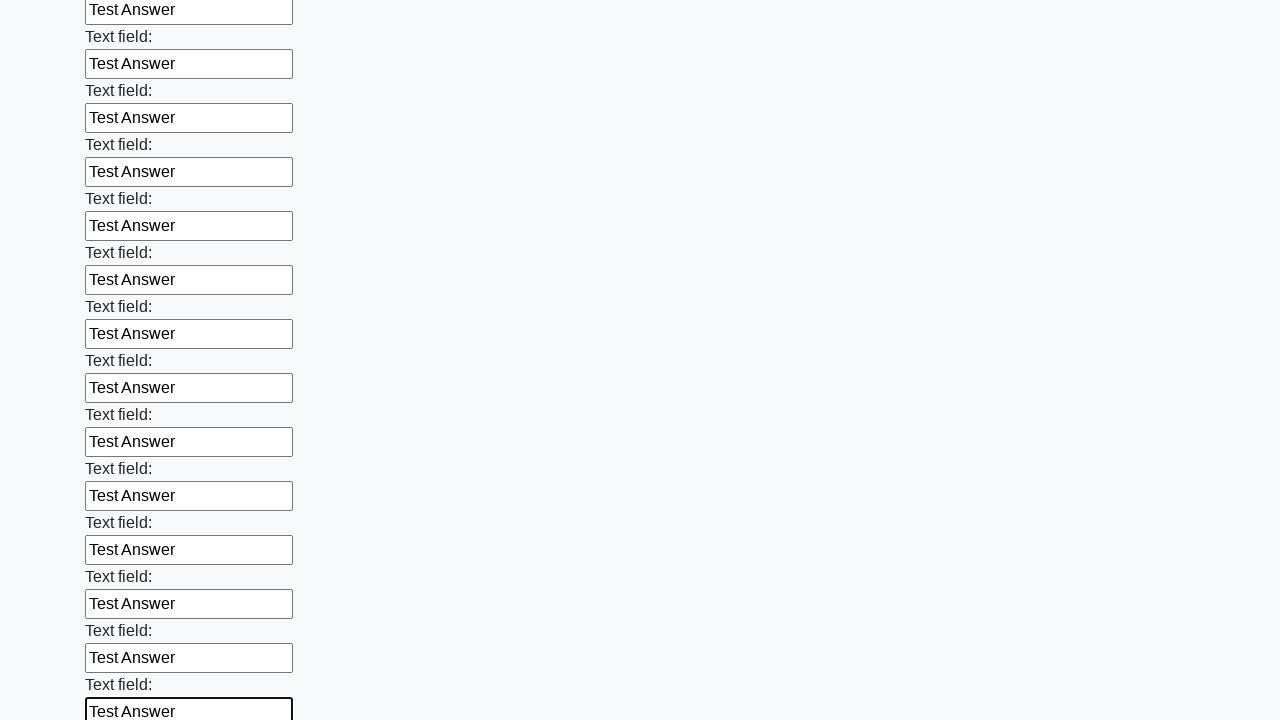

Filled text input field 85 of 100 with 'Test Answer' on [type="text"] >> nth=84
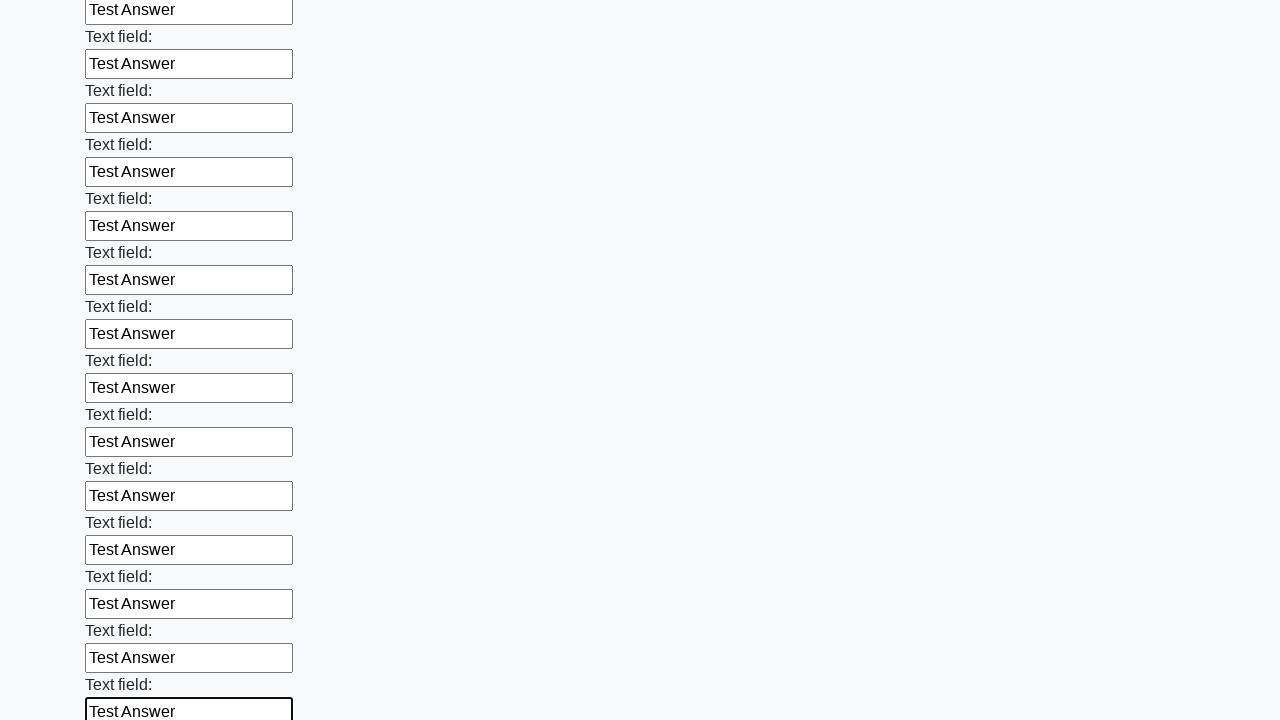

Filled text input field 86 of 100 with 'Test Answer' on [type="text"] >> nth=85
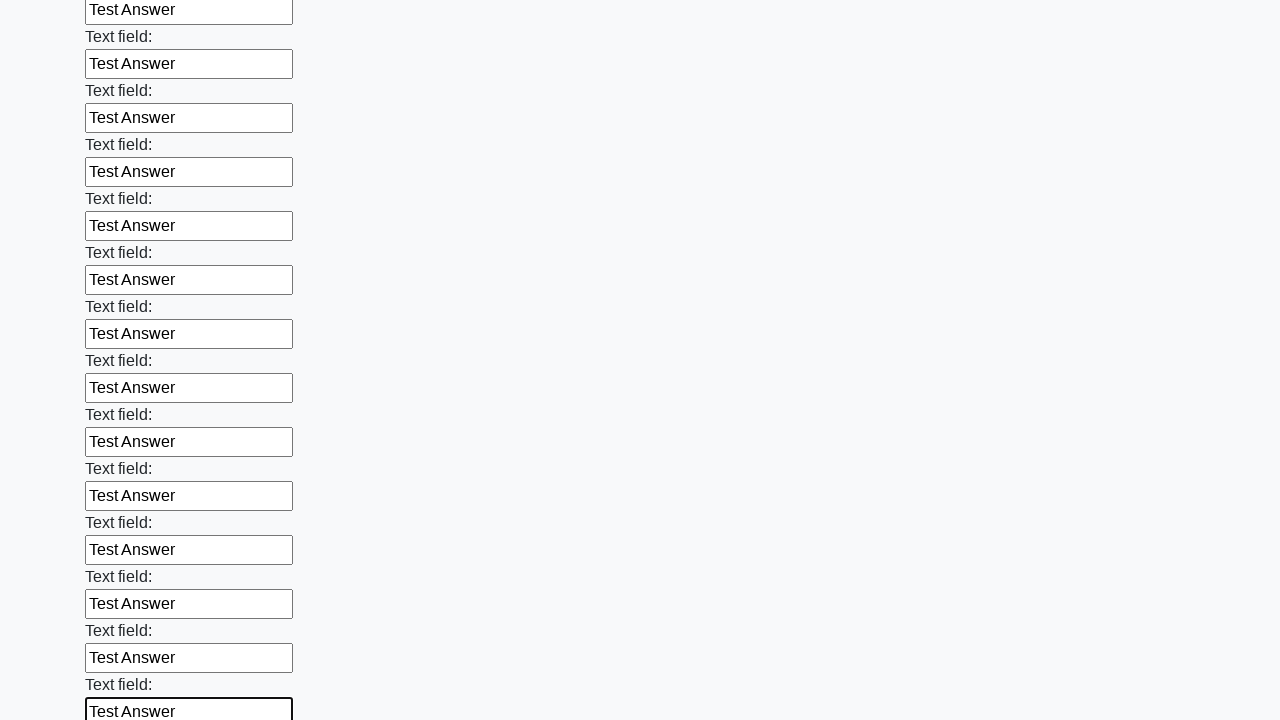

Filled text input field 87 of 100 with 'Test Answer' on [type="text"] >> nth=86
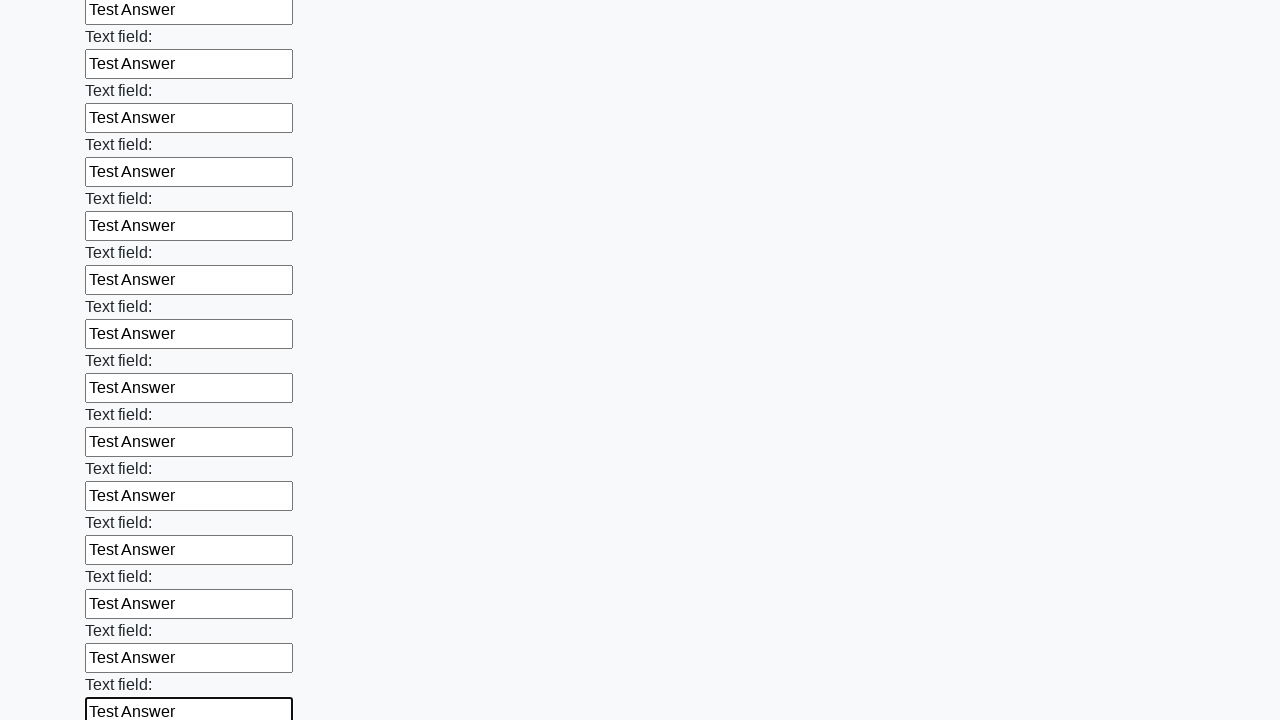

Filled text input field 88 of 100 with 'Test Answer' on [type="text"] >> nth=87
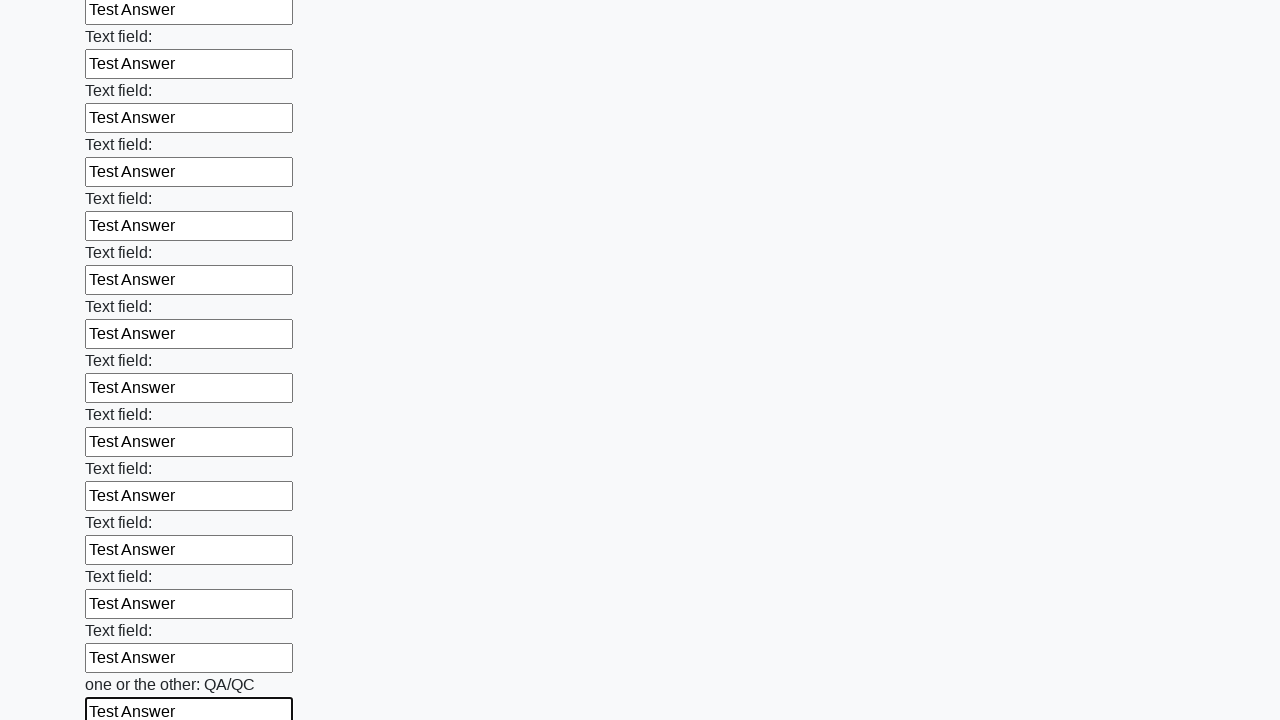

Filled text input field 89 of 100 with 'Test Answer' on [type="text"] >> nth=88
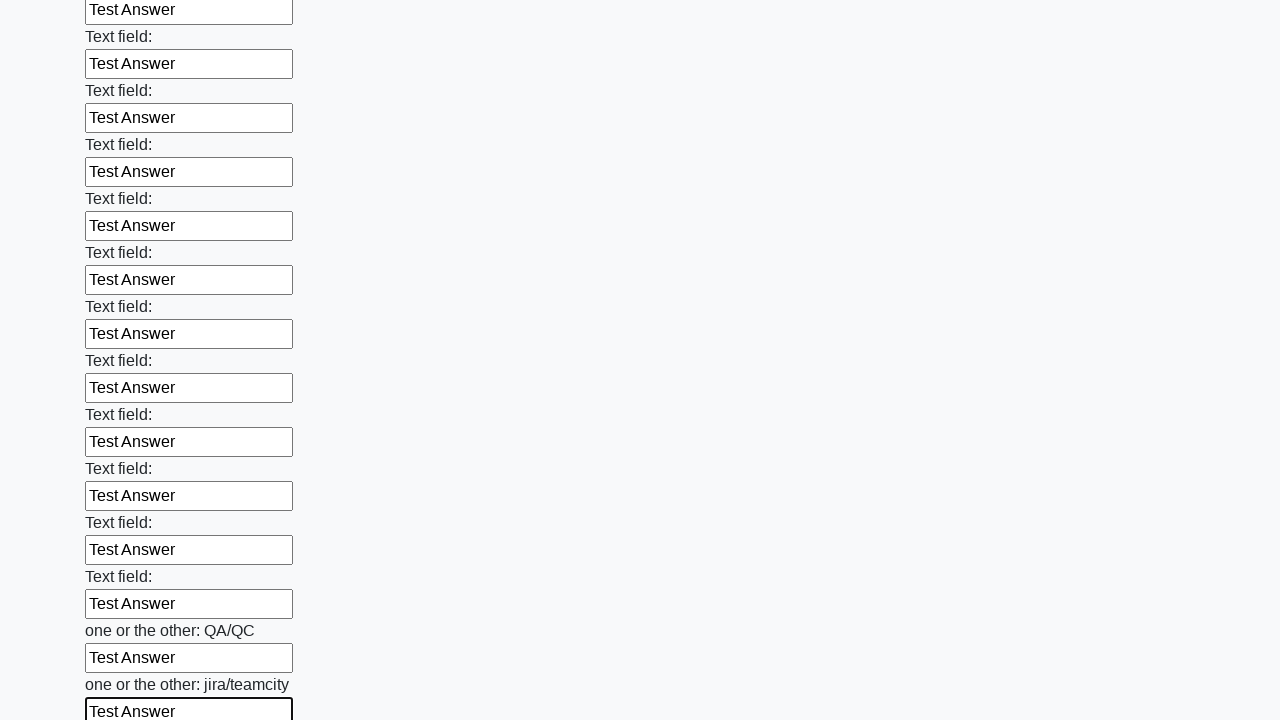

Filled text input field 90 of 100 with 'Test Answer' on [type="text"] >> nth=89
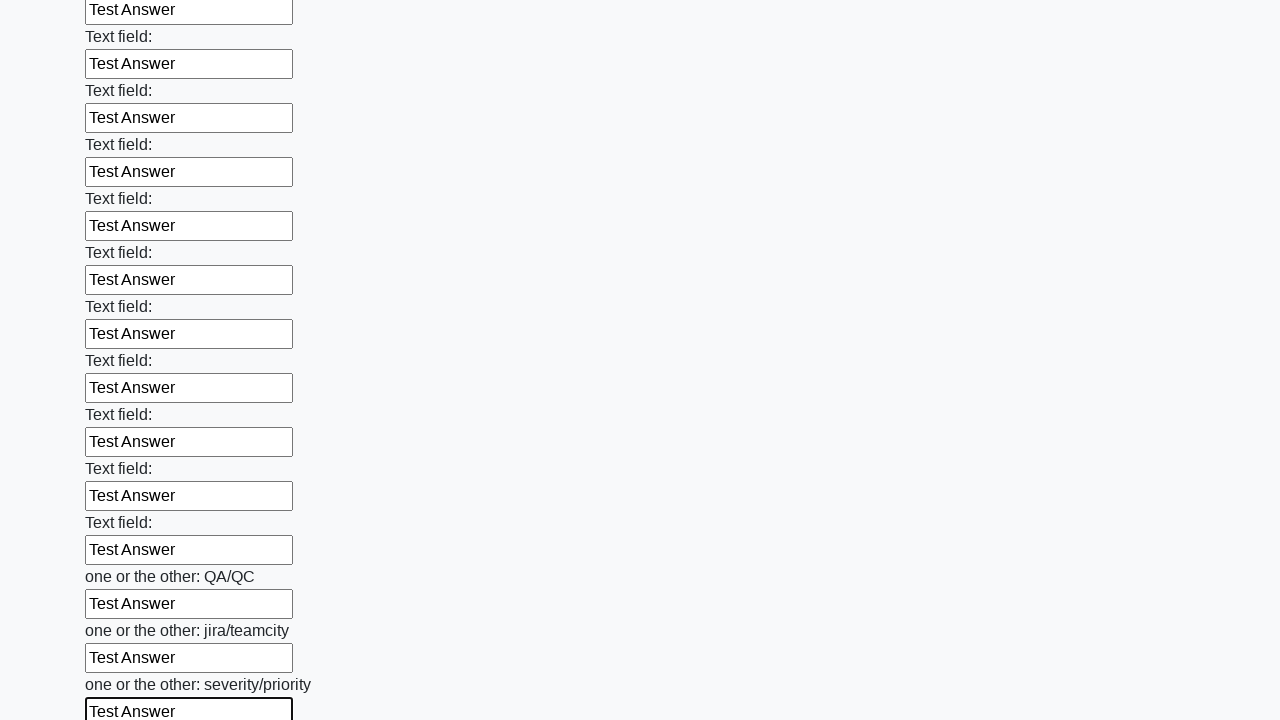

Filled text input field 91 of 100 with 'Test Answer' on [type="text"] >> nth=90
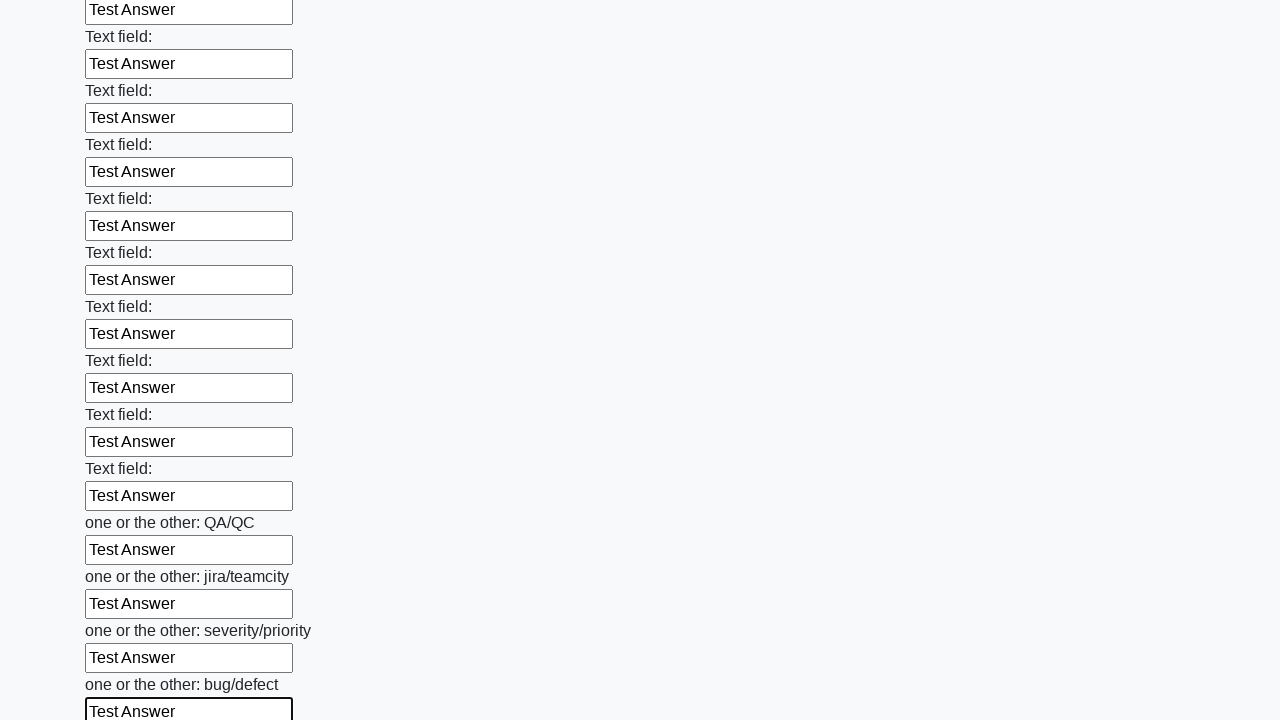

Filled text input field 92 of 100 with 'Test Answer' on [type="text"] >> nth=91
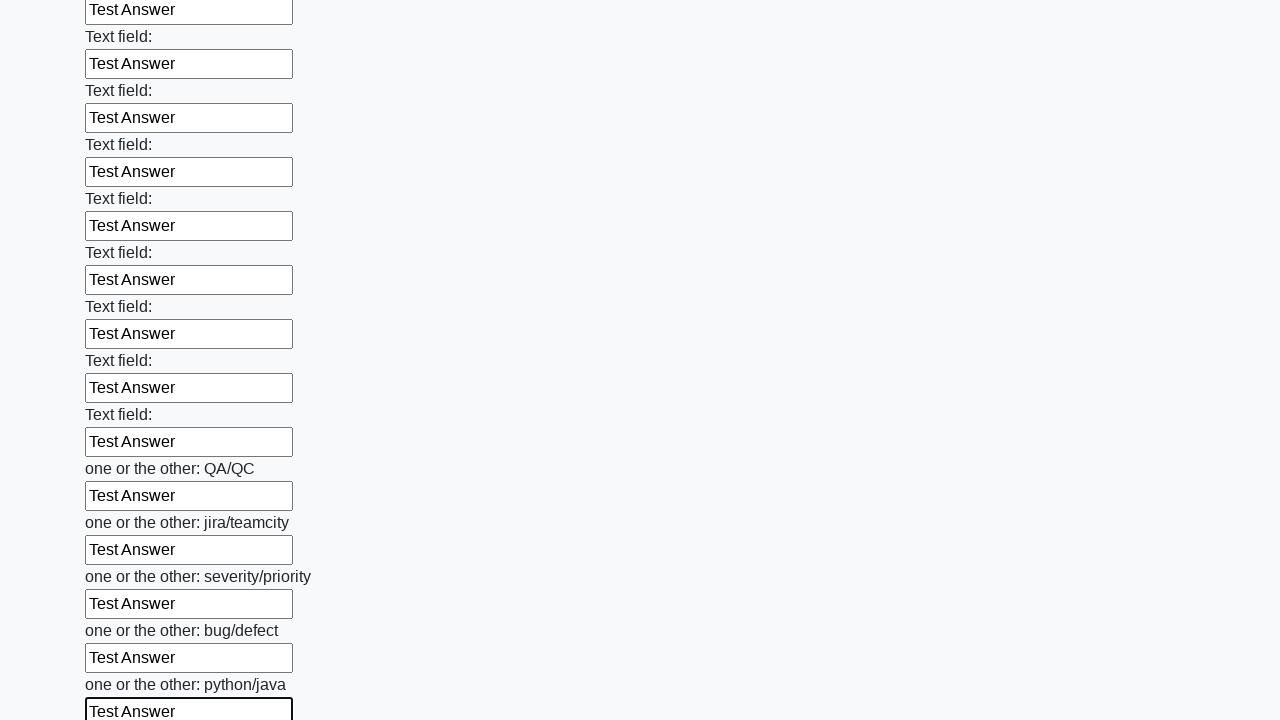

Filled text input field 93 of 100 with 'Test Answer' on [type="text"] >> nth=92
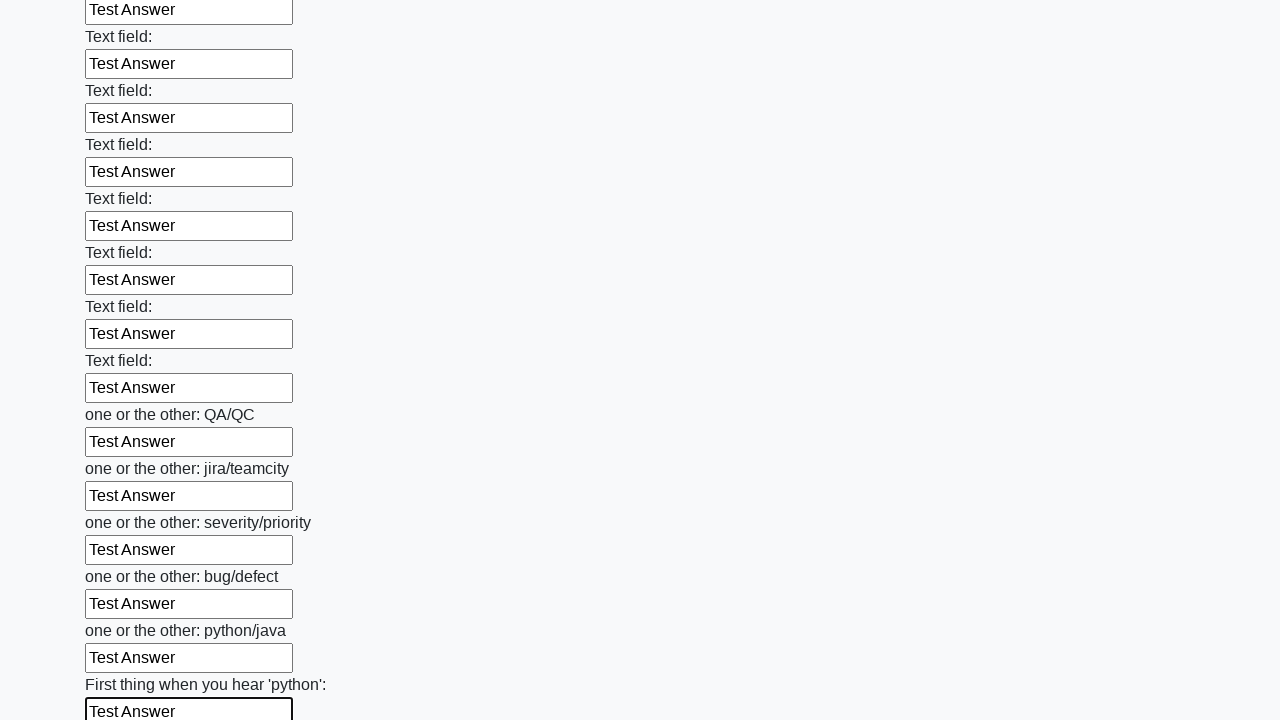

Filled text input field 94 of 100 with 'Test Answer' on [type="text"] >> nth=93
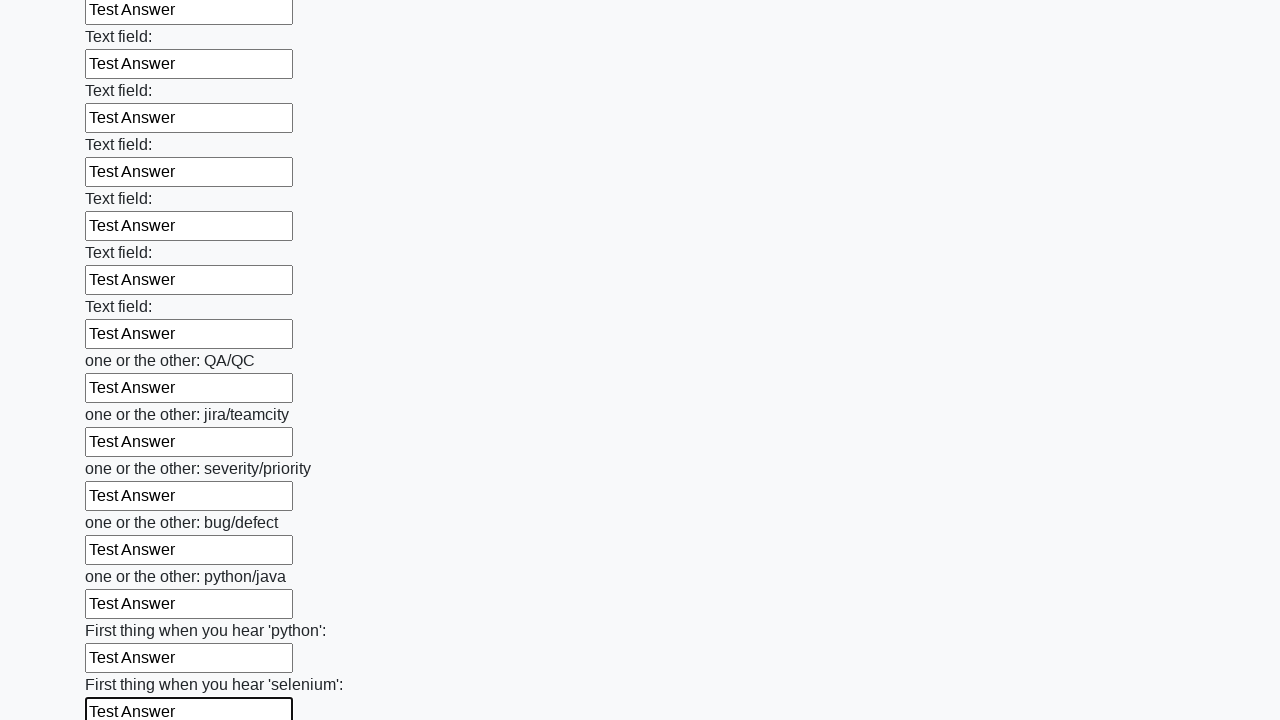

Filled text input field 95 of 100 with 'Test Answer' on [type="text"] >> nth=94
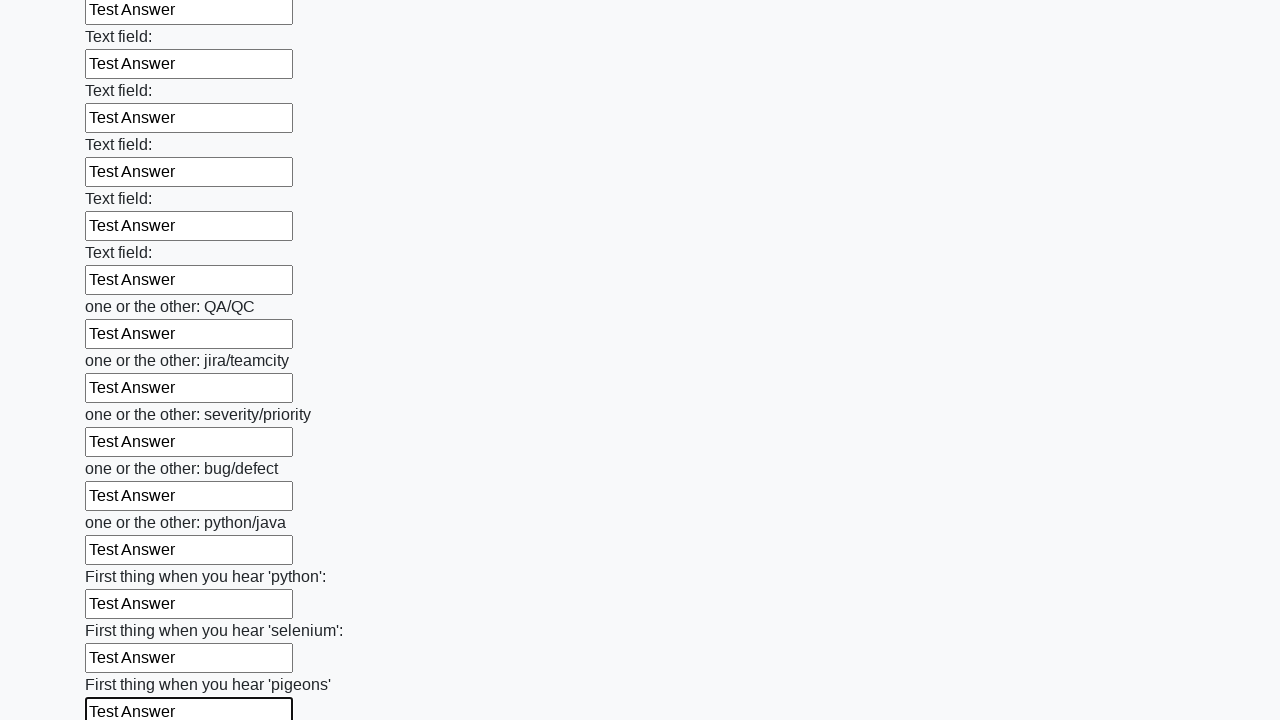

Filled text input field 96 of 100 with 'Test Answer' on [type="text"] >> nth=95
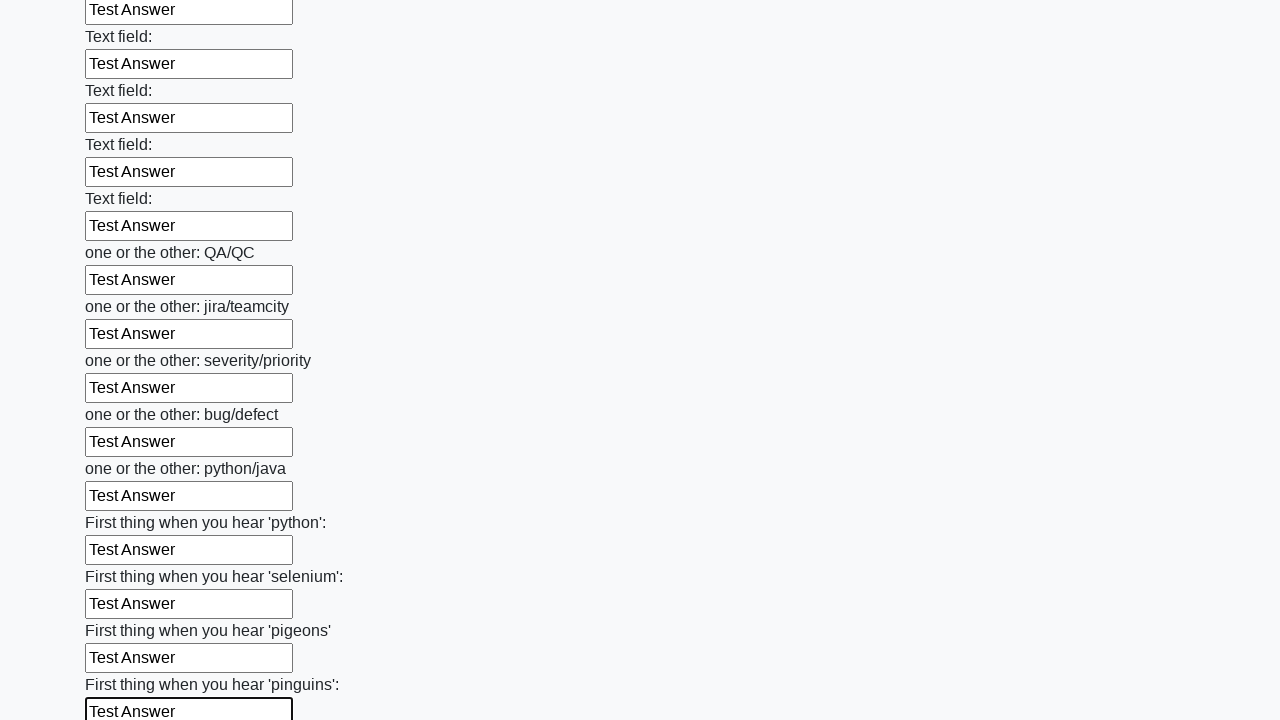

Filled text input field 97 of 100 with 'Test Answer' on [type="text"] >> nth=96
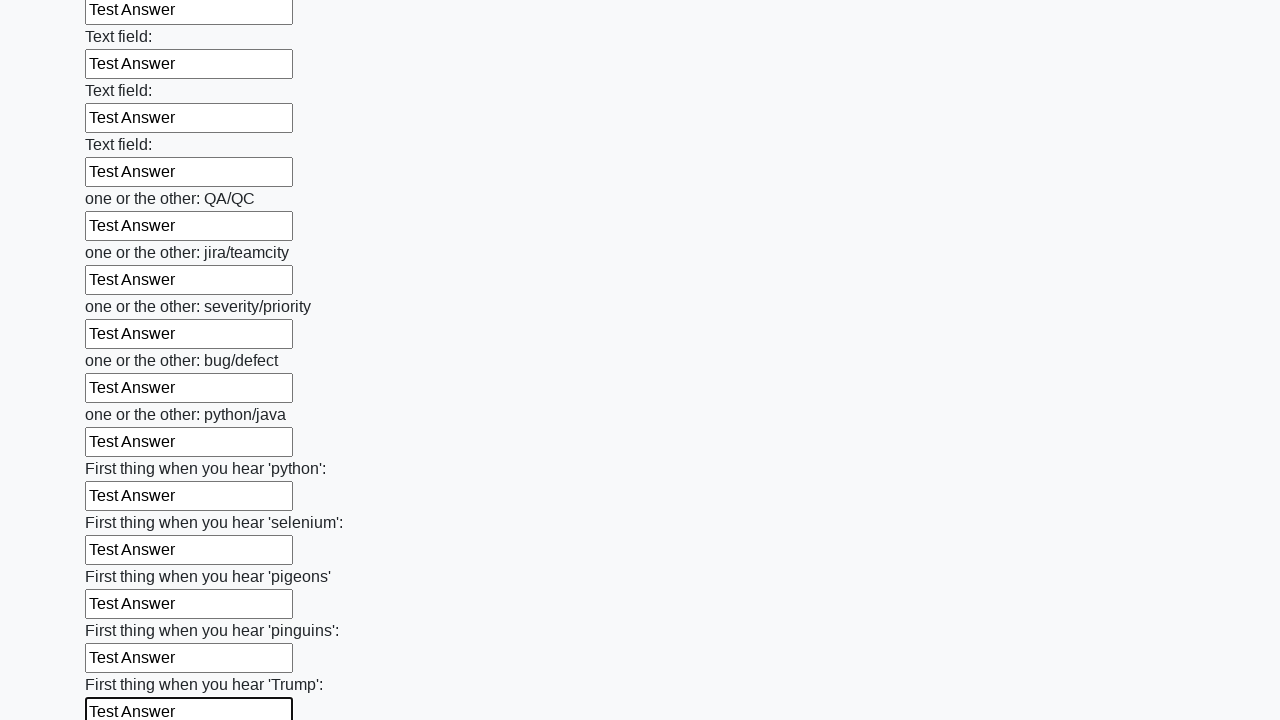

Filled text input field 98 of 100 with 'Test Answer' on [type="text"] >> nth=97
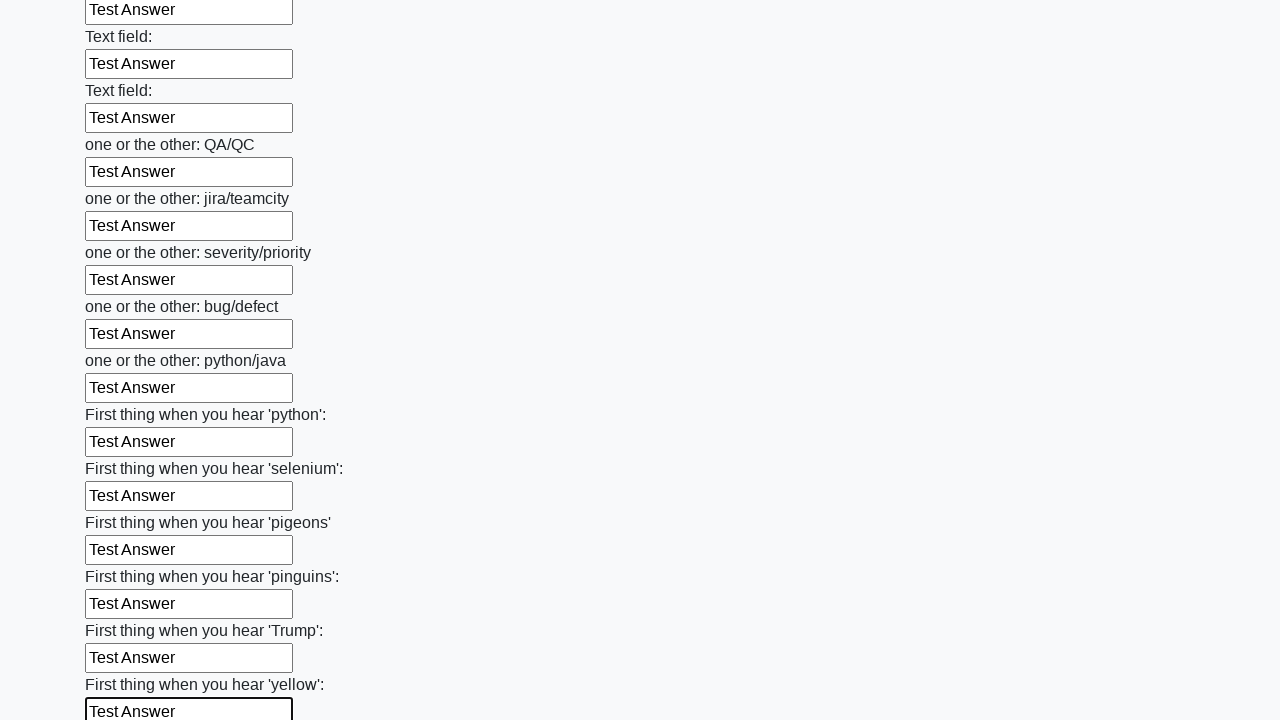

Filled text input field 99 of 100 with 'Test Answer' on [type="text"] >> nth=98
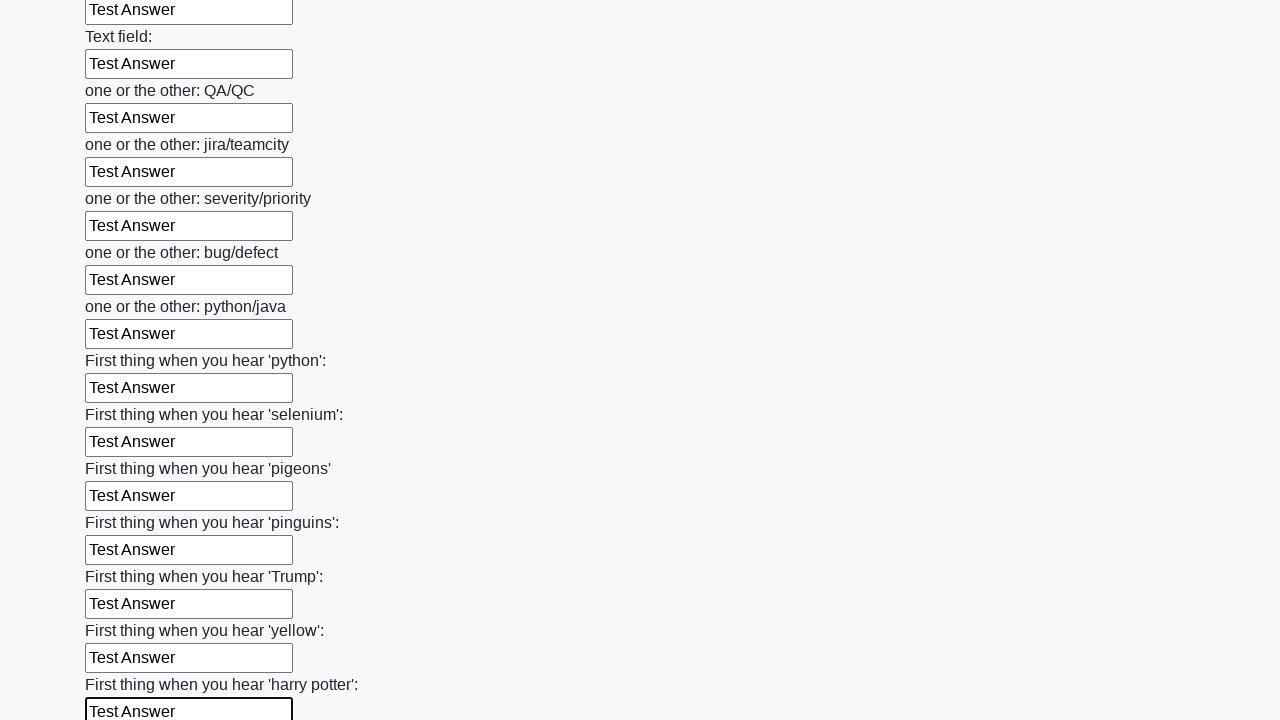

Filled text input field 100 of 100 with 'Test Answer' on [type="text"] >> nth=99
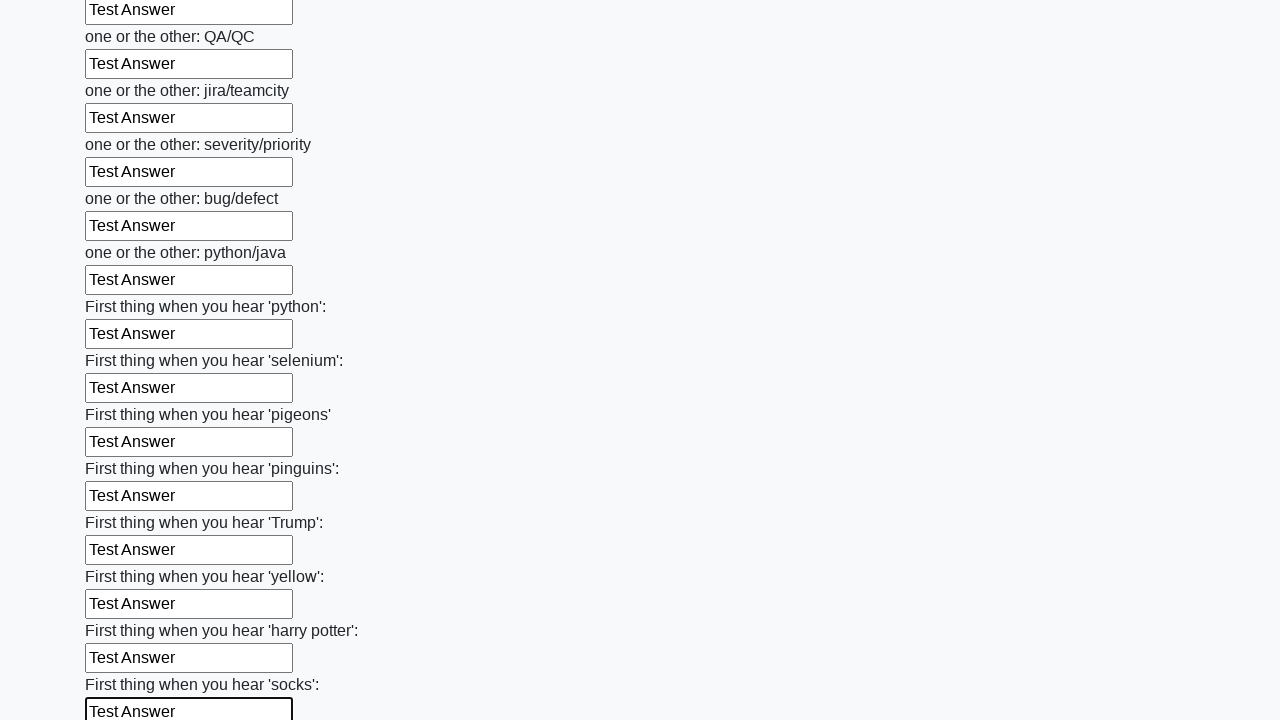

Clicked the submit button to submit the form at (123, 611) on button.btn
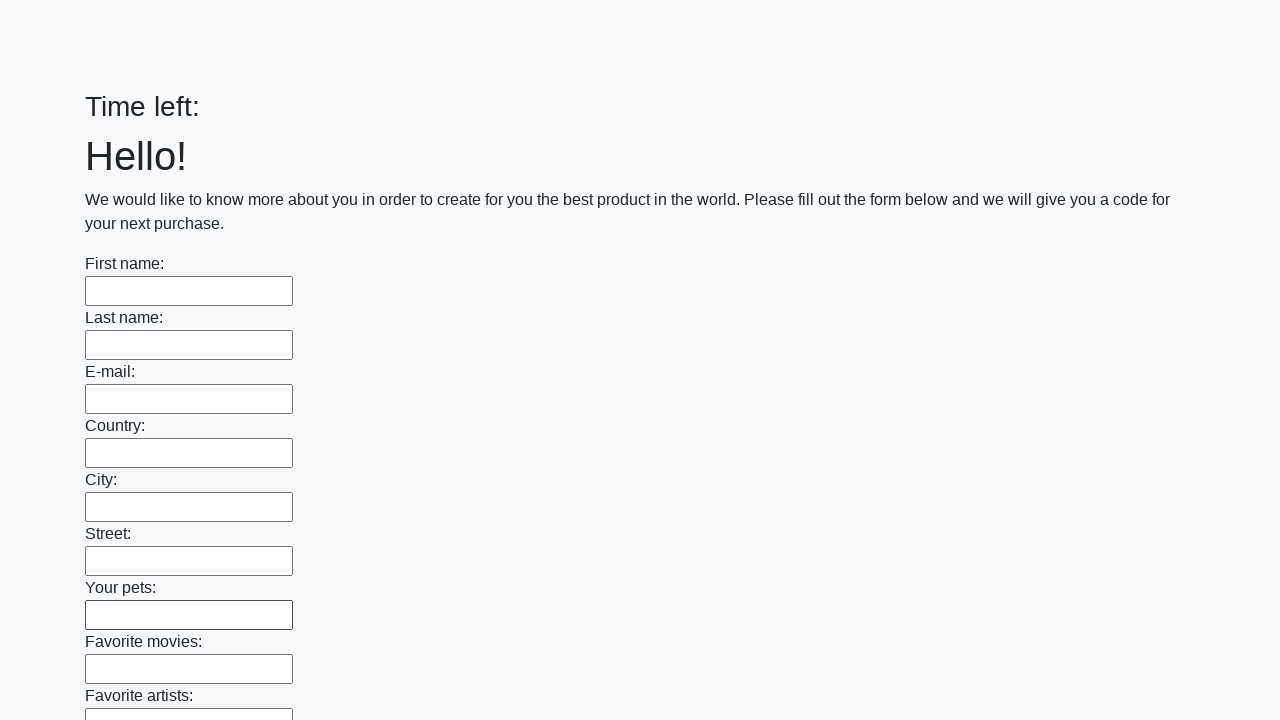

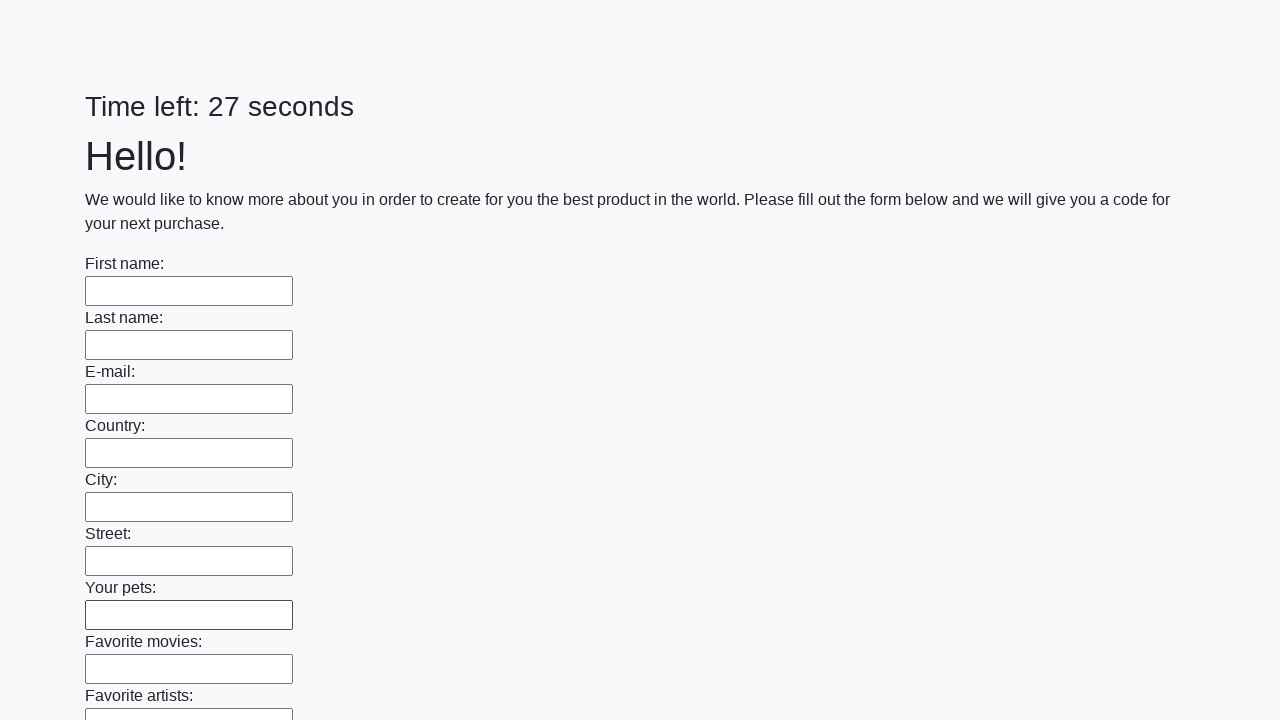